Navigates to TikTok Creative Center's popular hashtags page and repeatedly clicks the "View more" button to load all available hashtag data until no more content is available.

Starting URL: https://ads.tiktok.com/business/creativecenter/inspiration/popular/hashtag/pc/en

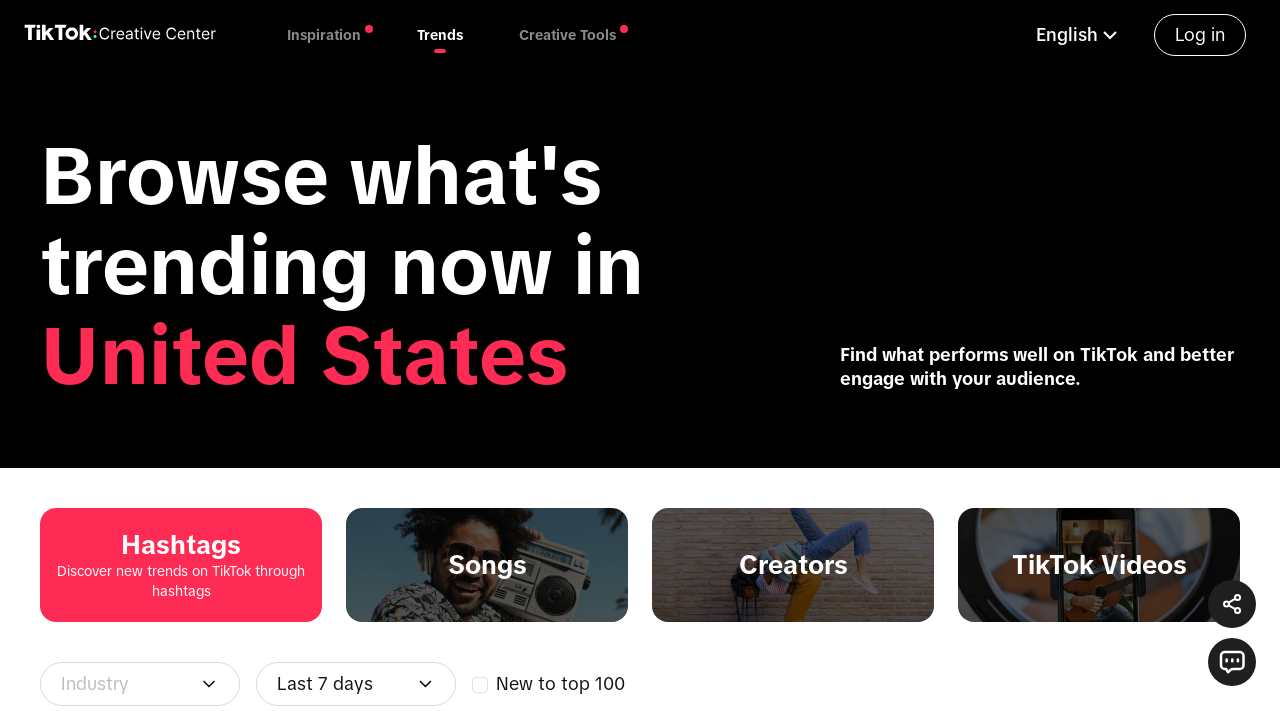

Waited for hashtag cards to load on TikTok Creative Center
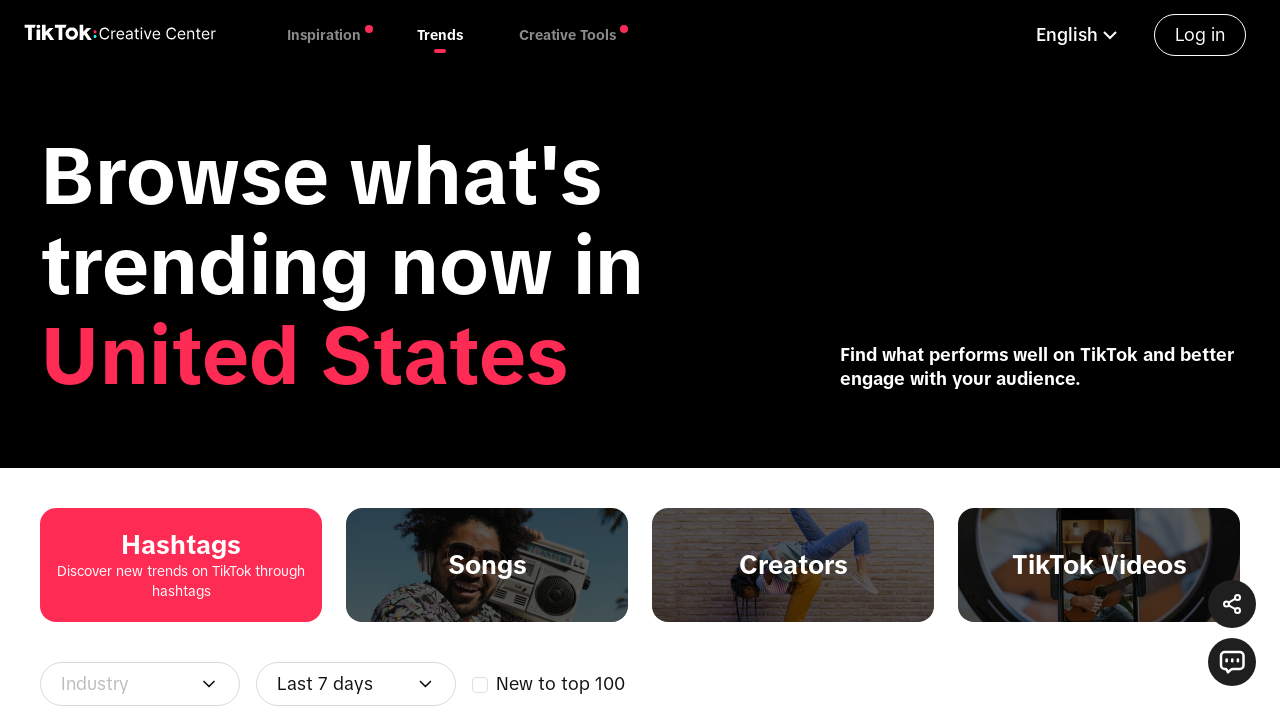

Scrolled 'View more' button into view
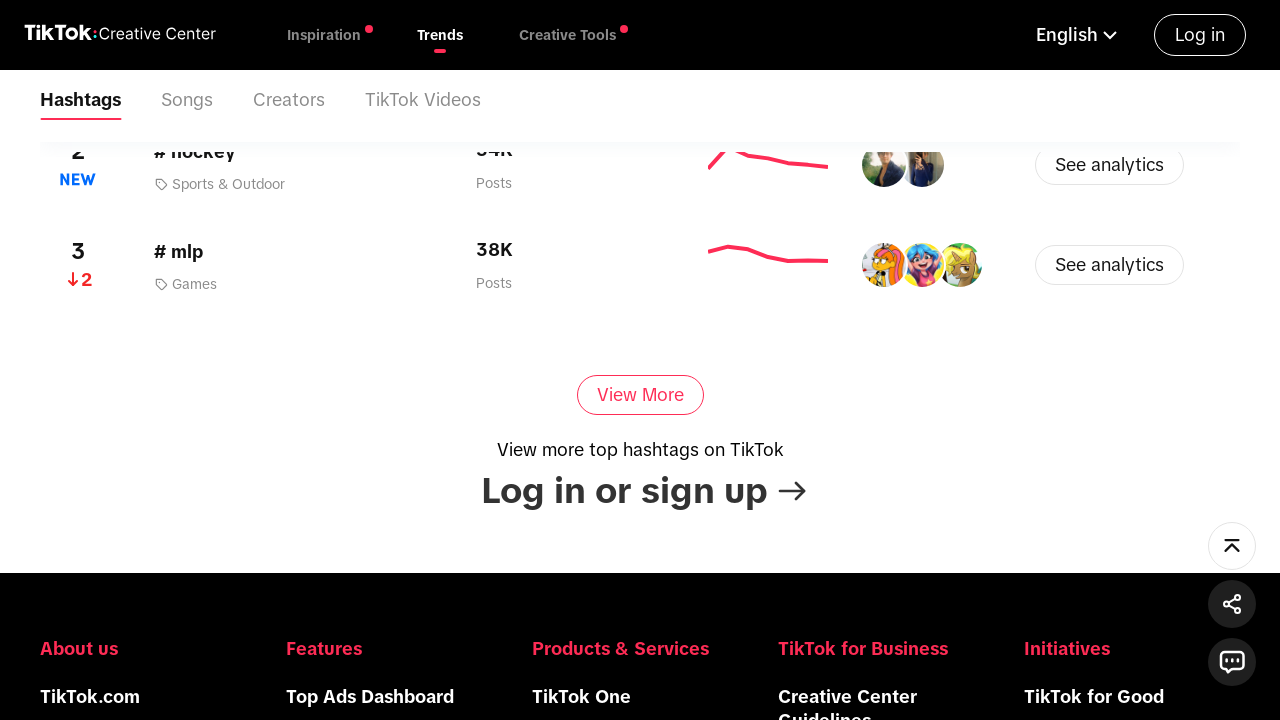

Clicked 'View more' button to load additional hashtags at (640, 395) on div.CcButton_common__aFDas.CcButton_secondary__N1HnA
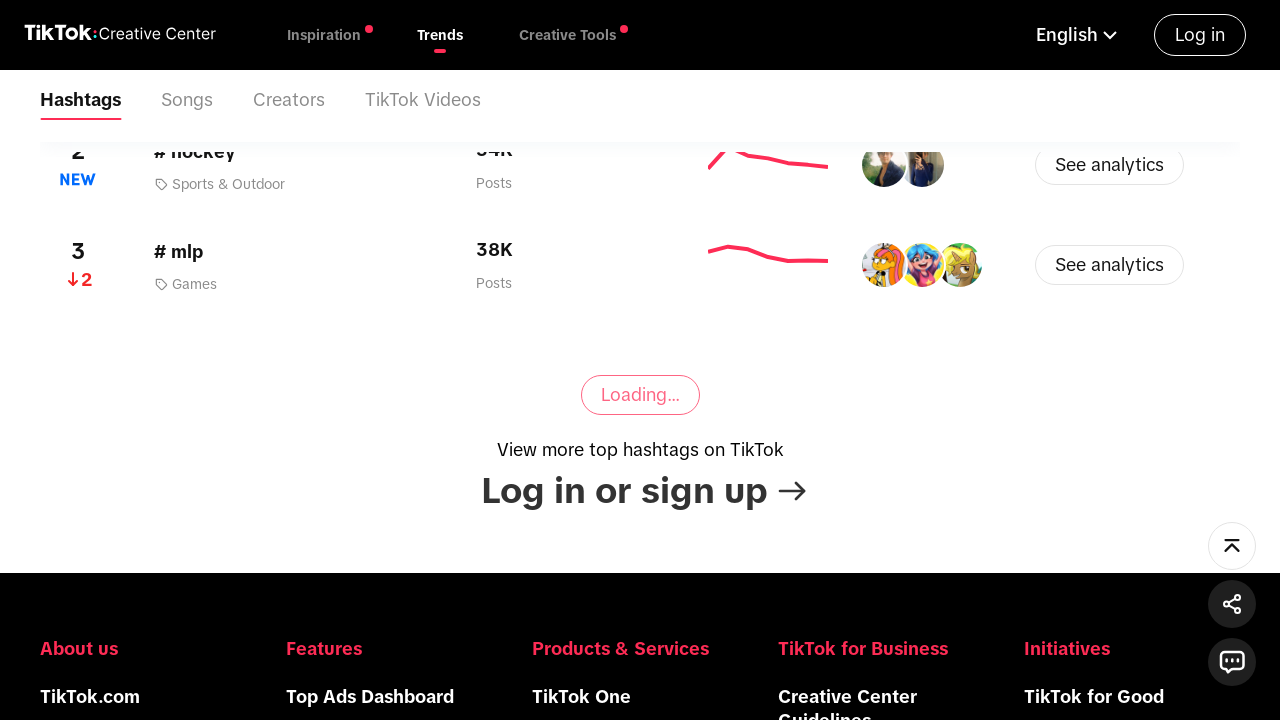

Waited 2 seconds for new hashtag content to load
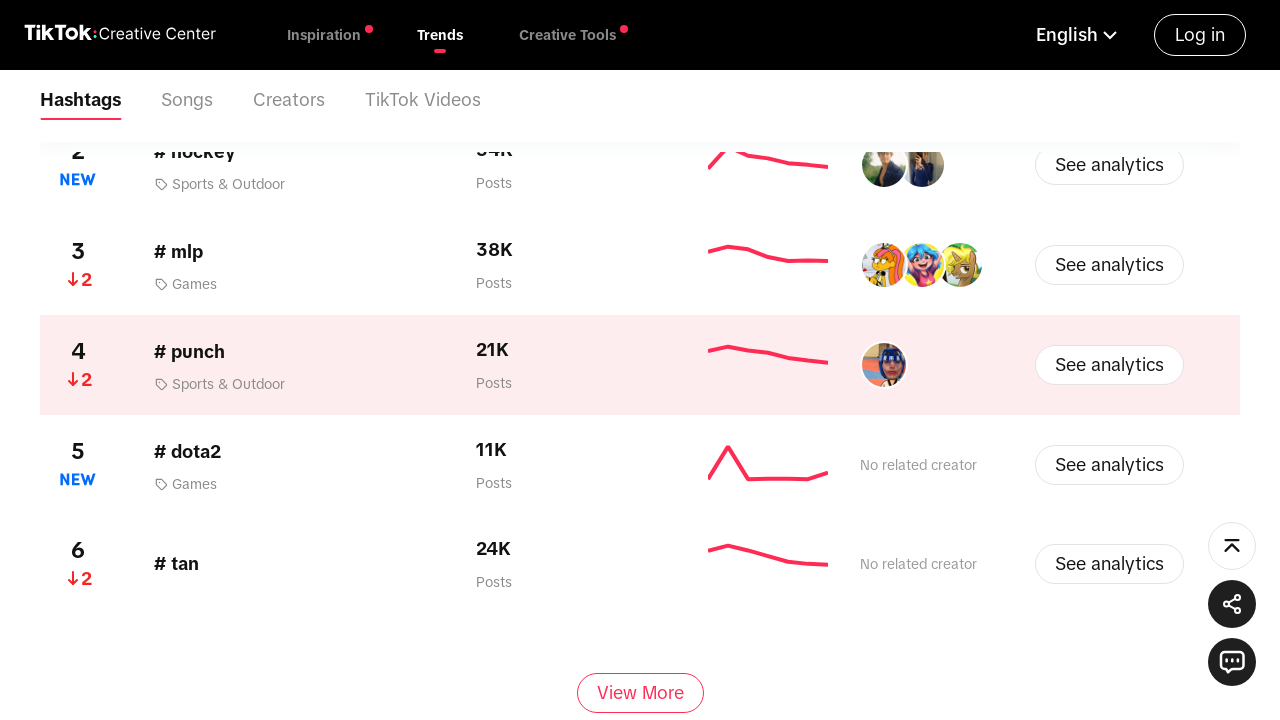

Scrolled 'View more' button into view
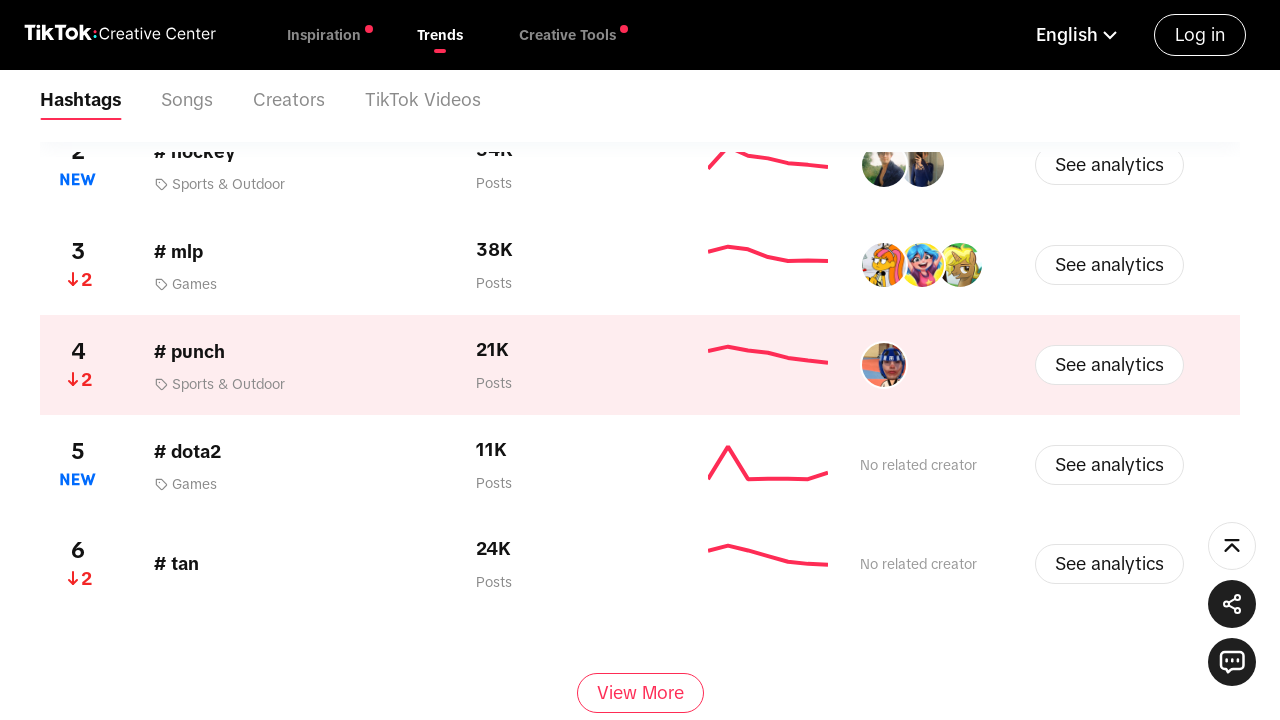

Clicked 'View more' button to load additional hashtags at (640, 693) on div.CcButton_common__aFDas.CcButton_secondary__N1HnA
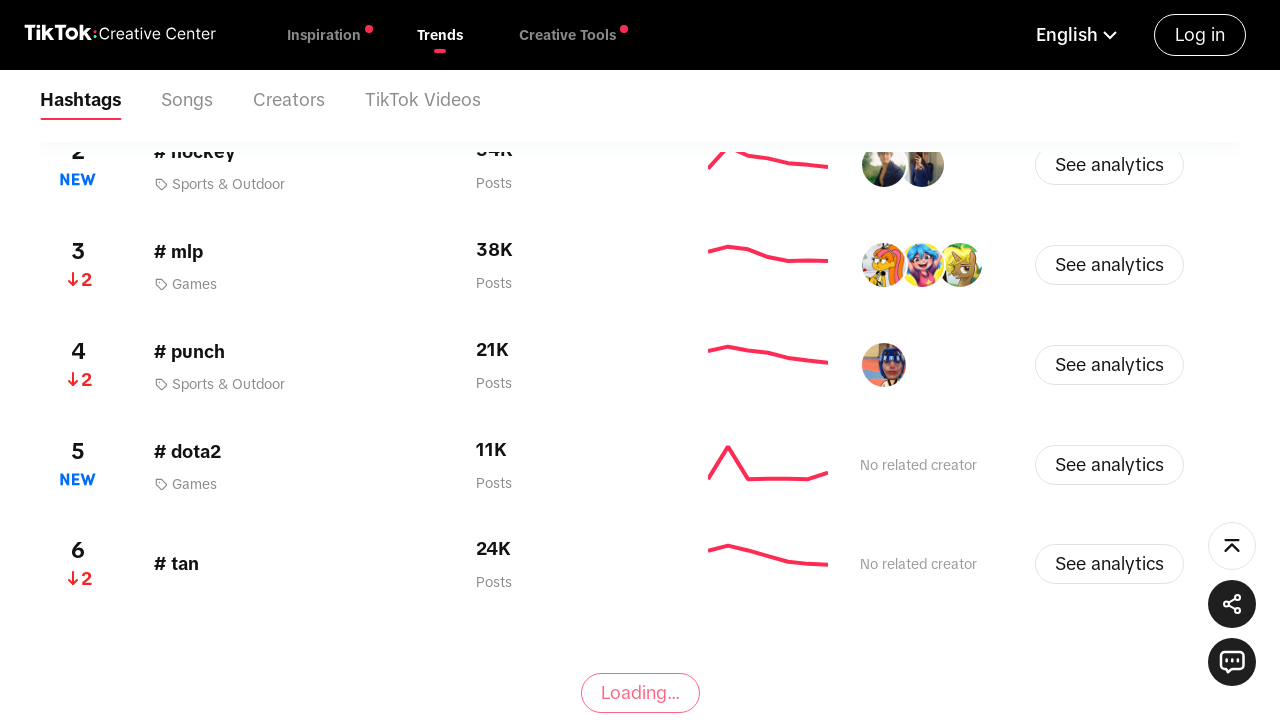

Waited 2 seconds for new hashtag content to load
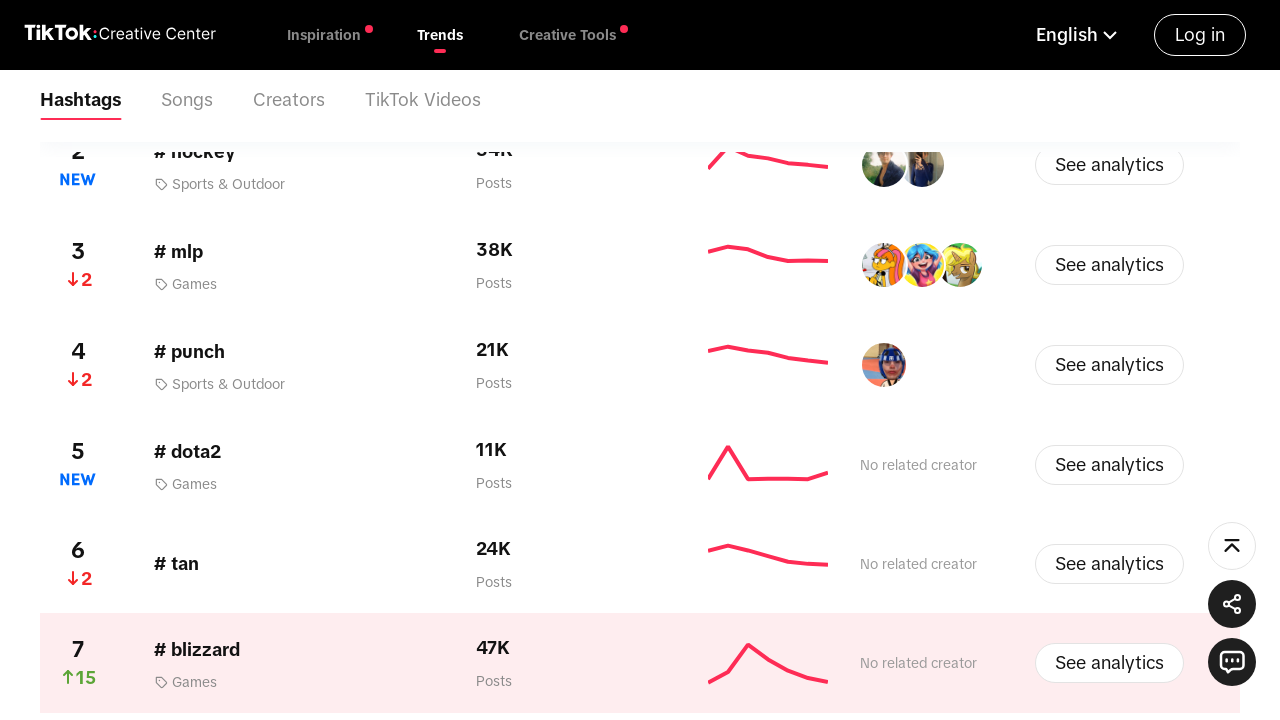

Scrolled 'View more' button into view
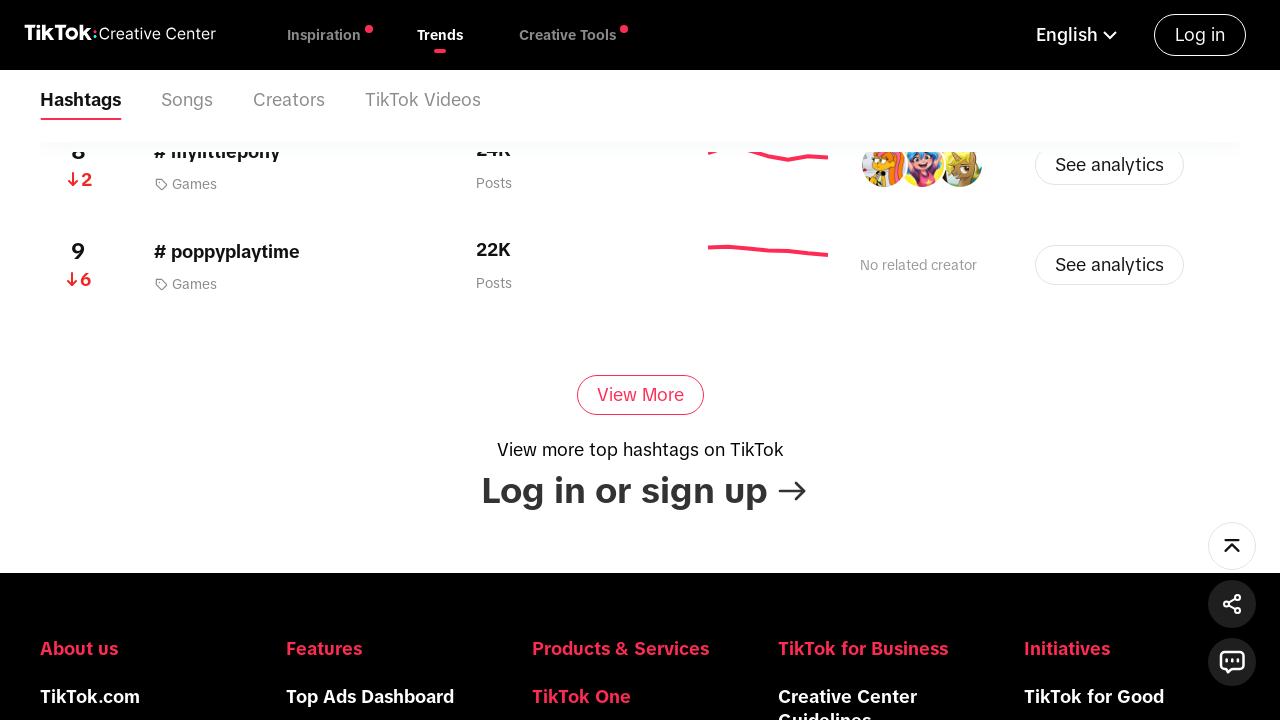

Clicked 'View more' button to load additional hashtags at (640, 395) on div.CcButton_common__aFDas.CcButton_secondary__N1HnA
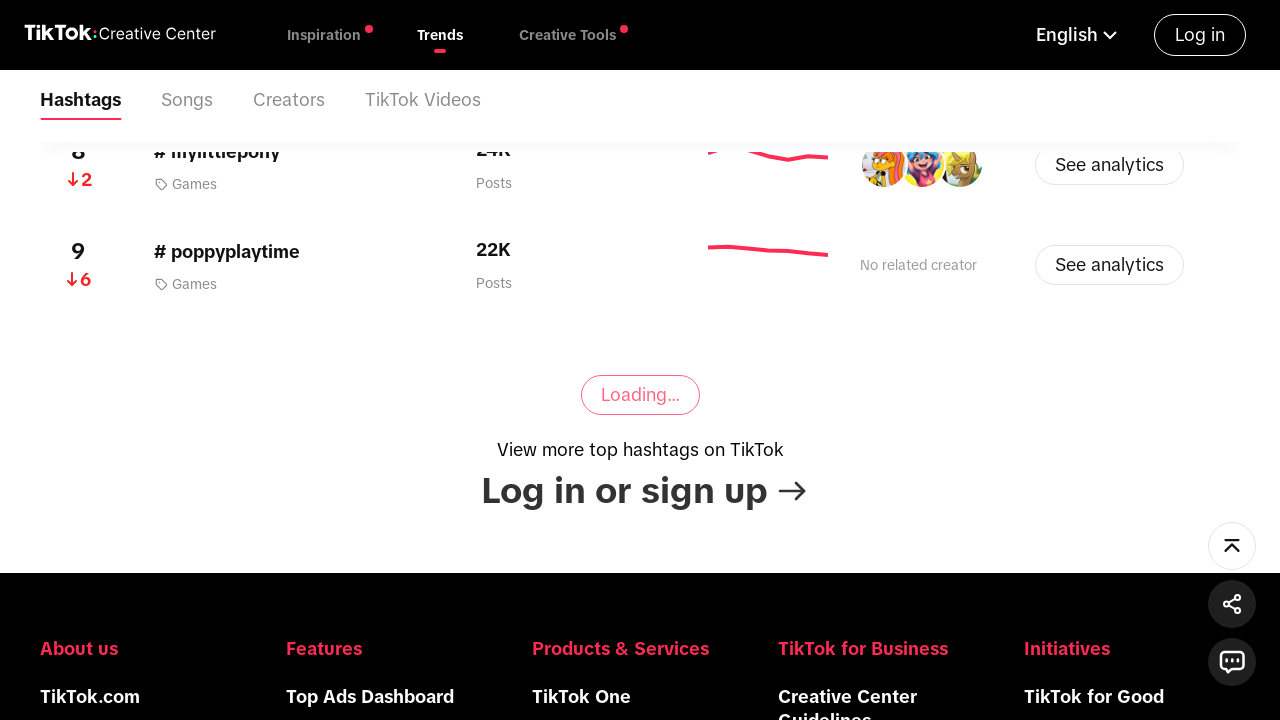

Waited 2 seconds for new hashtag content to load
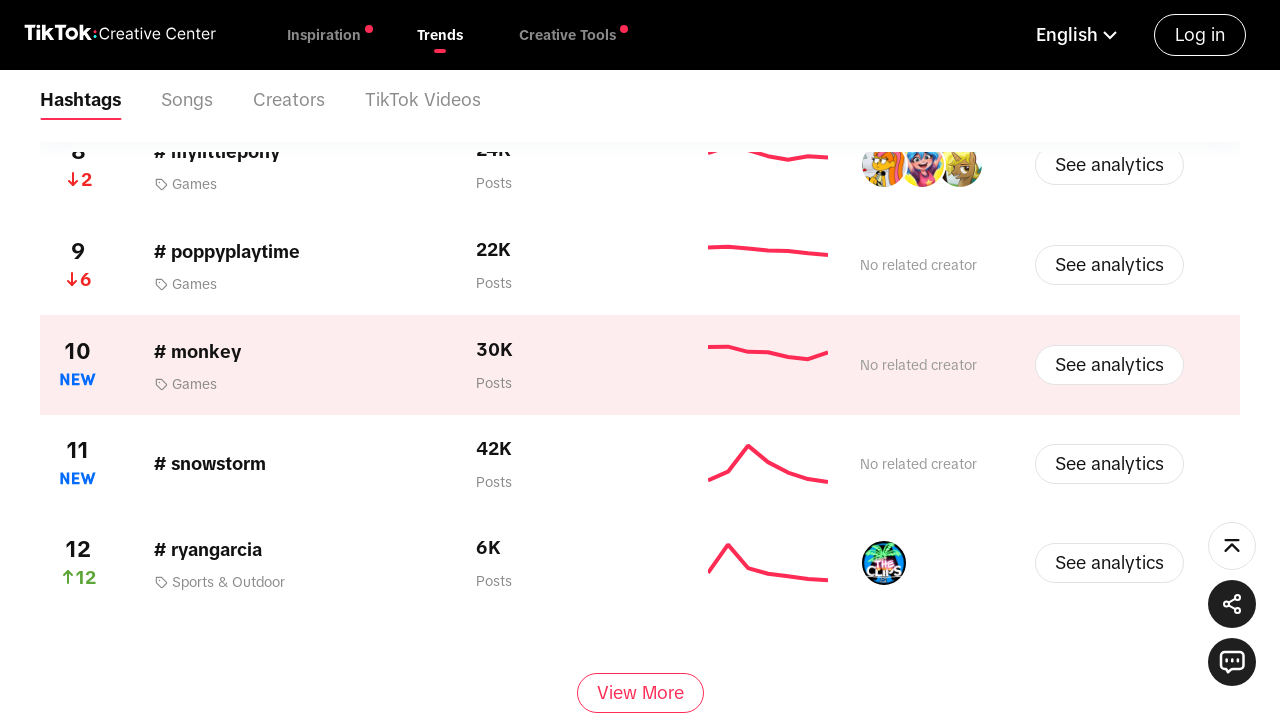

Scrolled 'View more' button into view
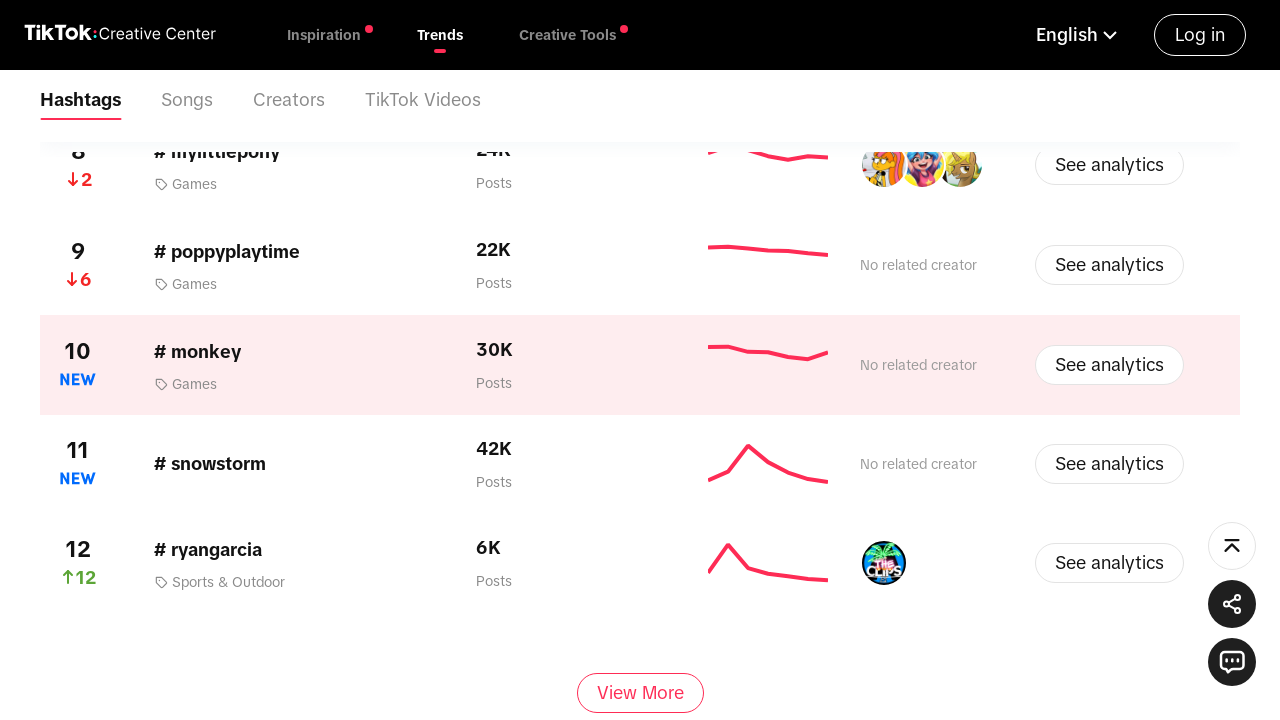

Clicked 'View more' button to load additional hashtags at (640, 693) on div.CcButton_common__aFDas.CcButton_secondary__N1HnA
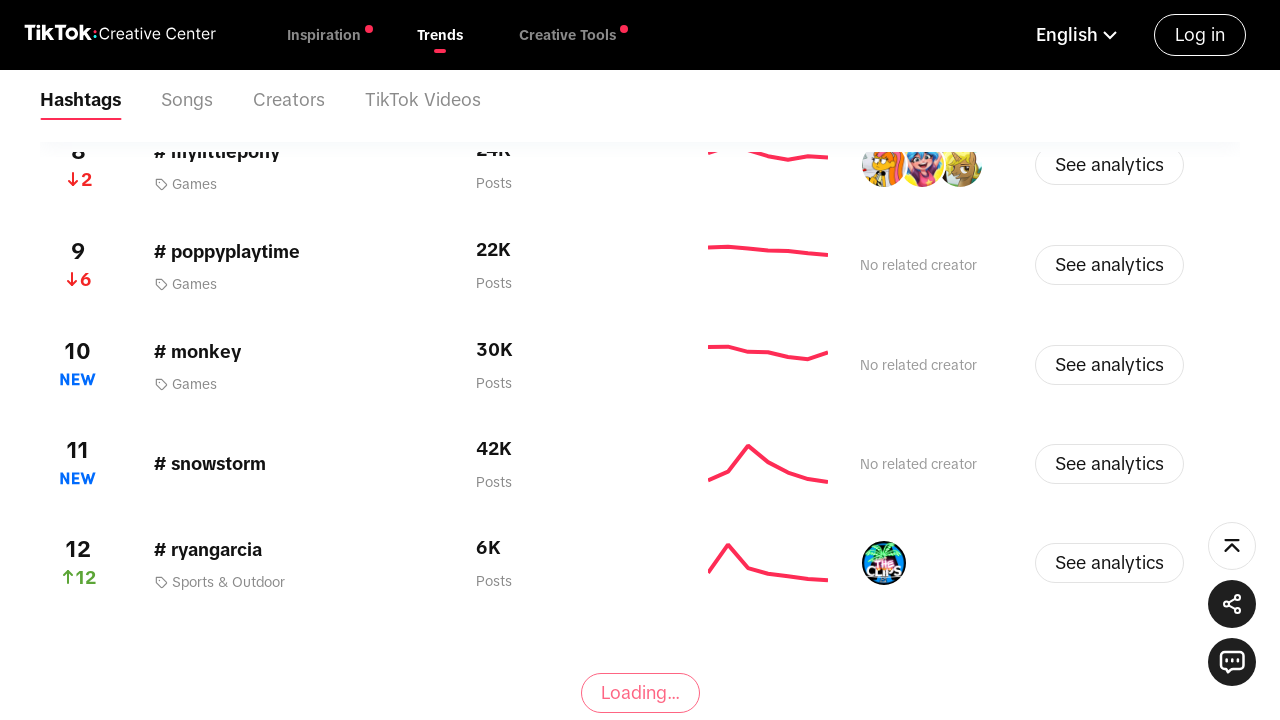

Waited 2 seconds for new hashtag content to load
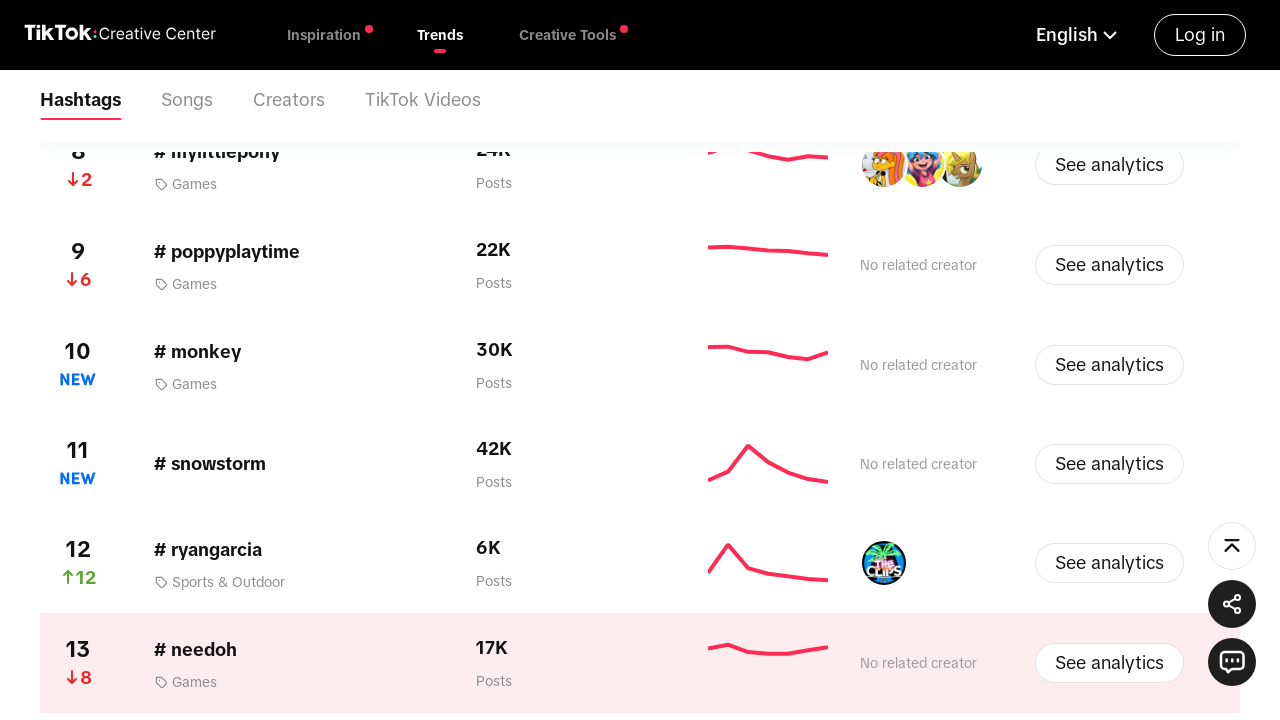

Scrolled 'View more' button into view
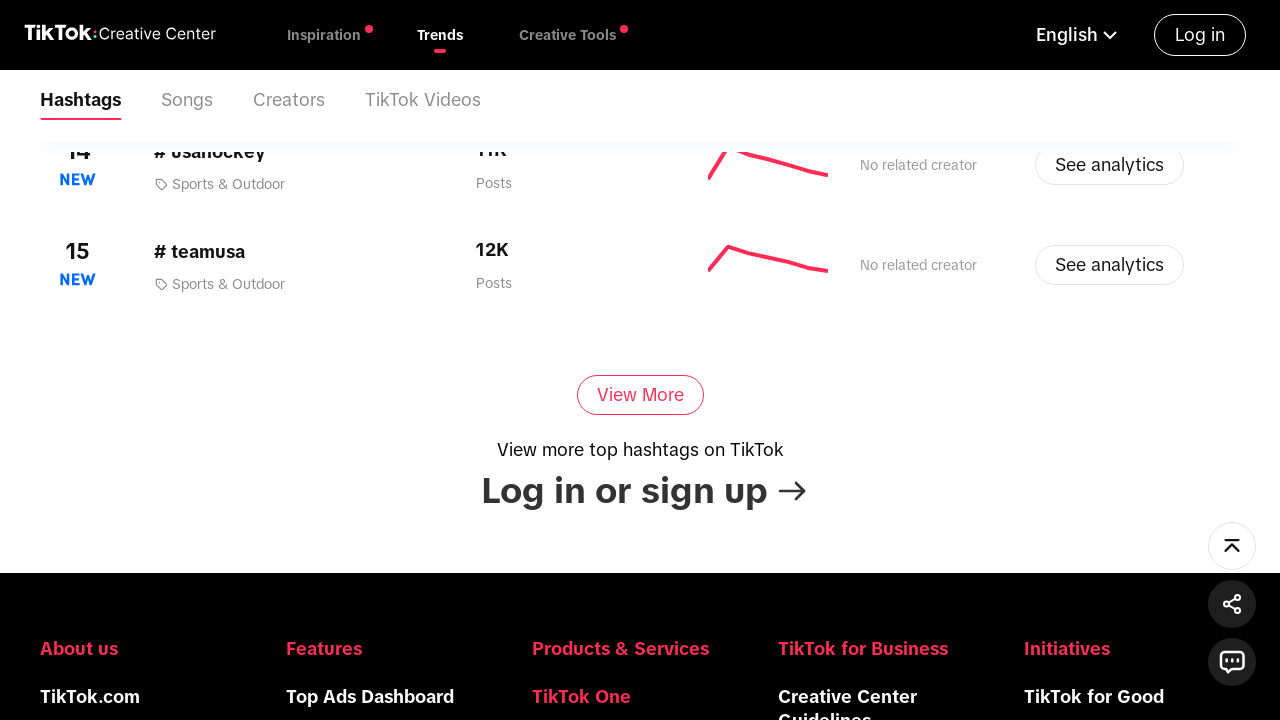

Clicked 'View more' button to load additional hashtags at (640, 395) on div.CcButton_common__aFDas.CcButton_secondary__N1HnA
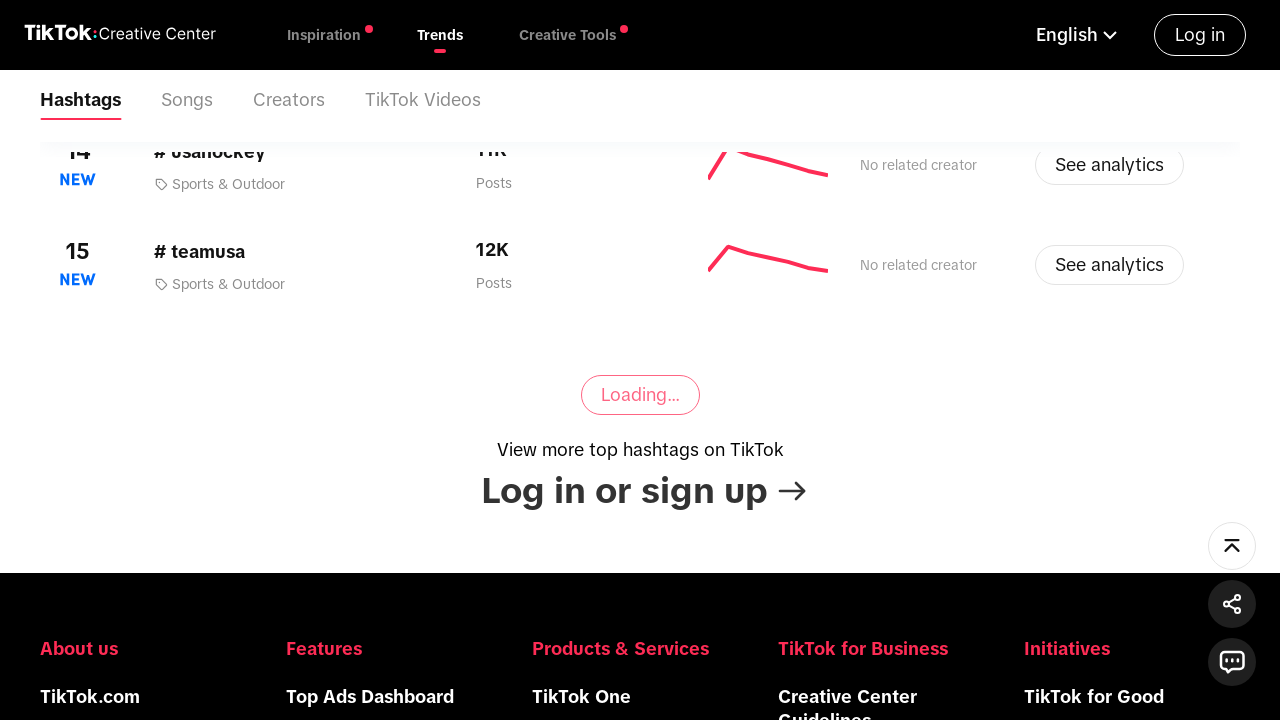

Waited 2 seconds for new hashtag content to load
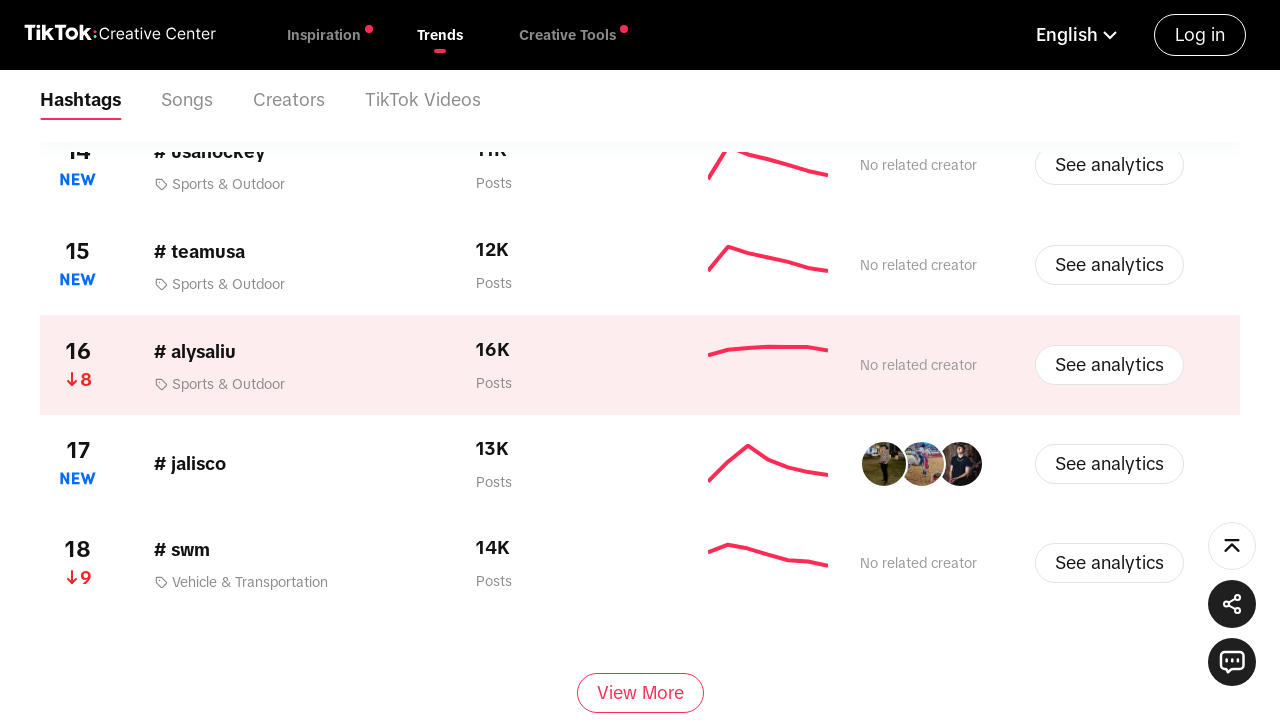

Scrolled 'View more' button into view
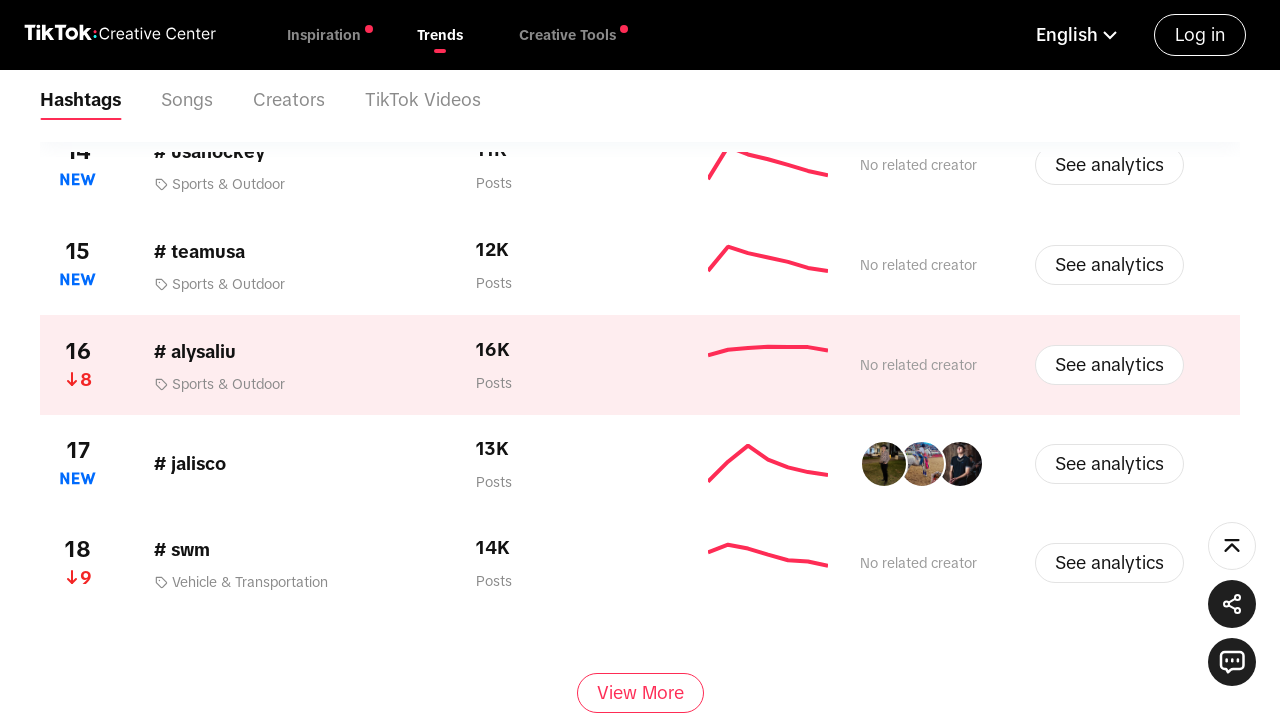

Clicked 'View more' button to load additional hashtags at (640, 693) on div.CcButton_common__aFDas.CcButton_secondary__N1HnA
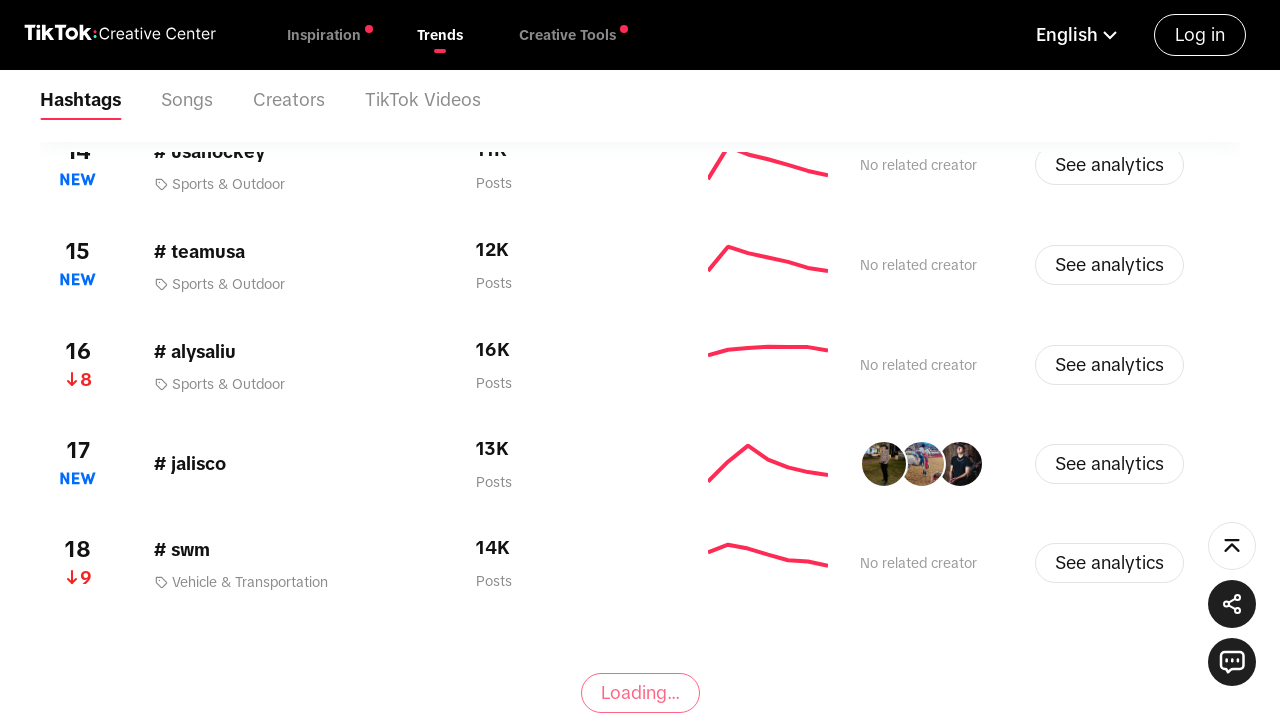

Waited 2 seconds for new hashtag content to load
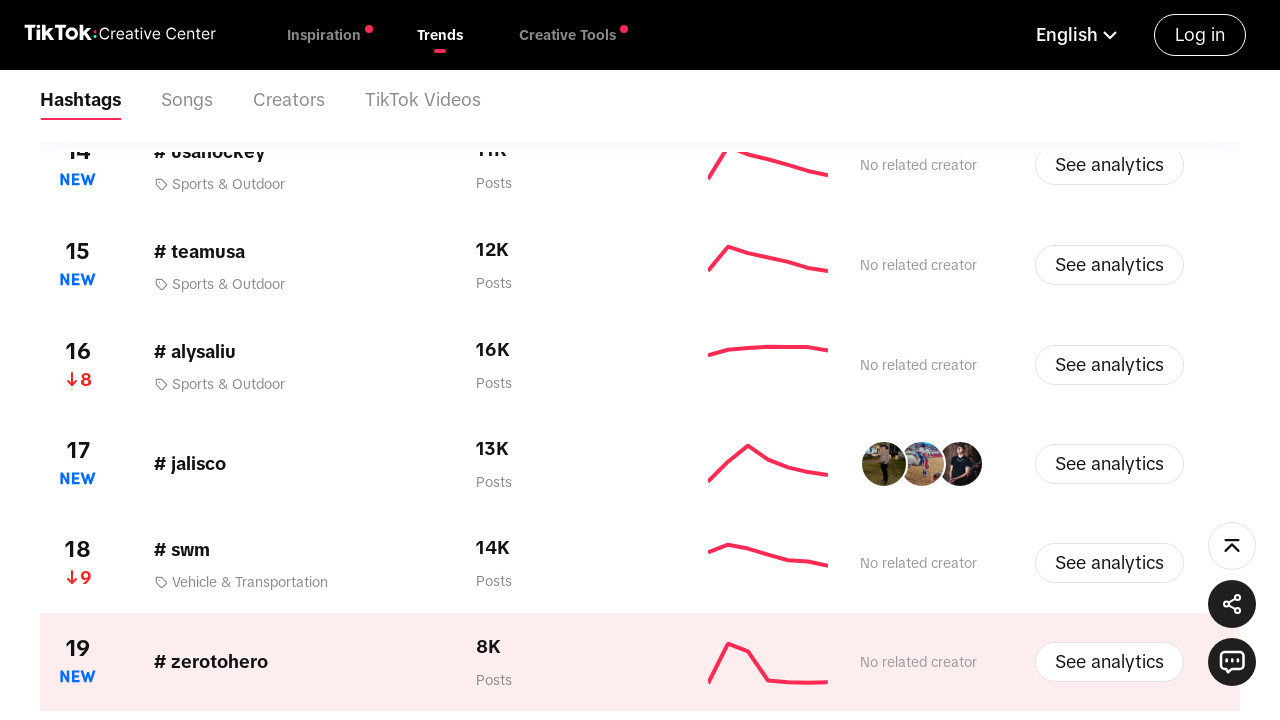

Scrolled 'View more' button into view
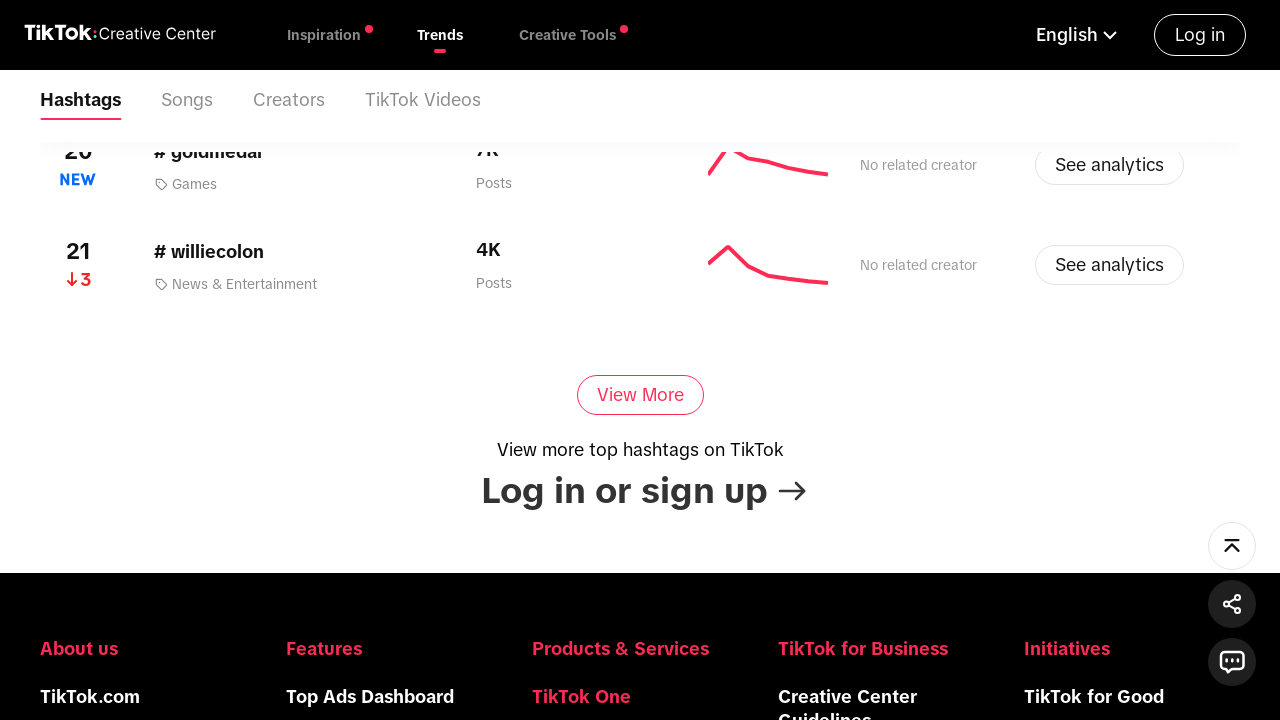

Clicked 'View more' button to load additional hashtags at (640, 395) on div.CcButton_common__aFDas.CcButton_secondary__N1HnA
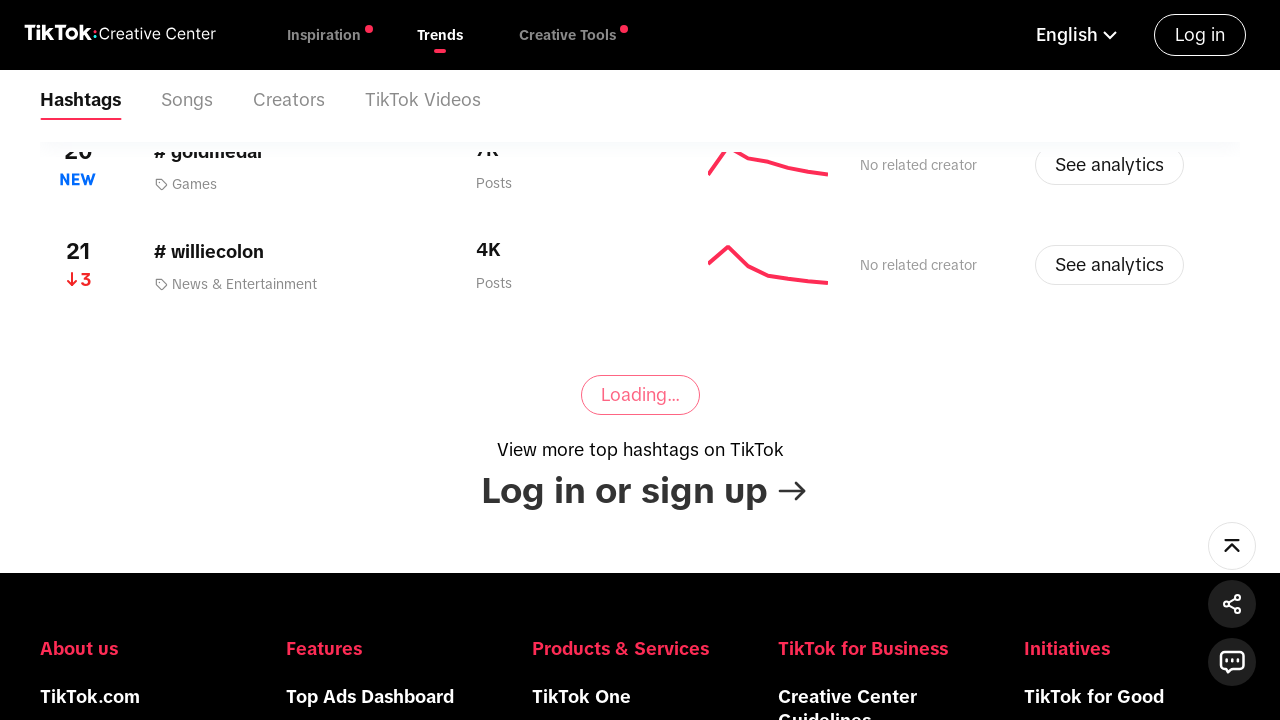

Waited 2 seconds for new hashtag content to load
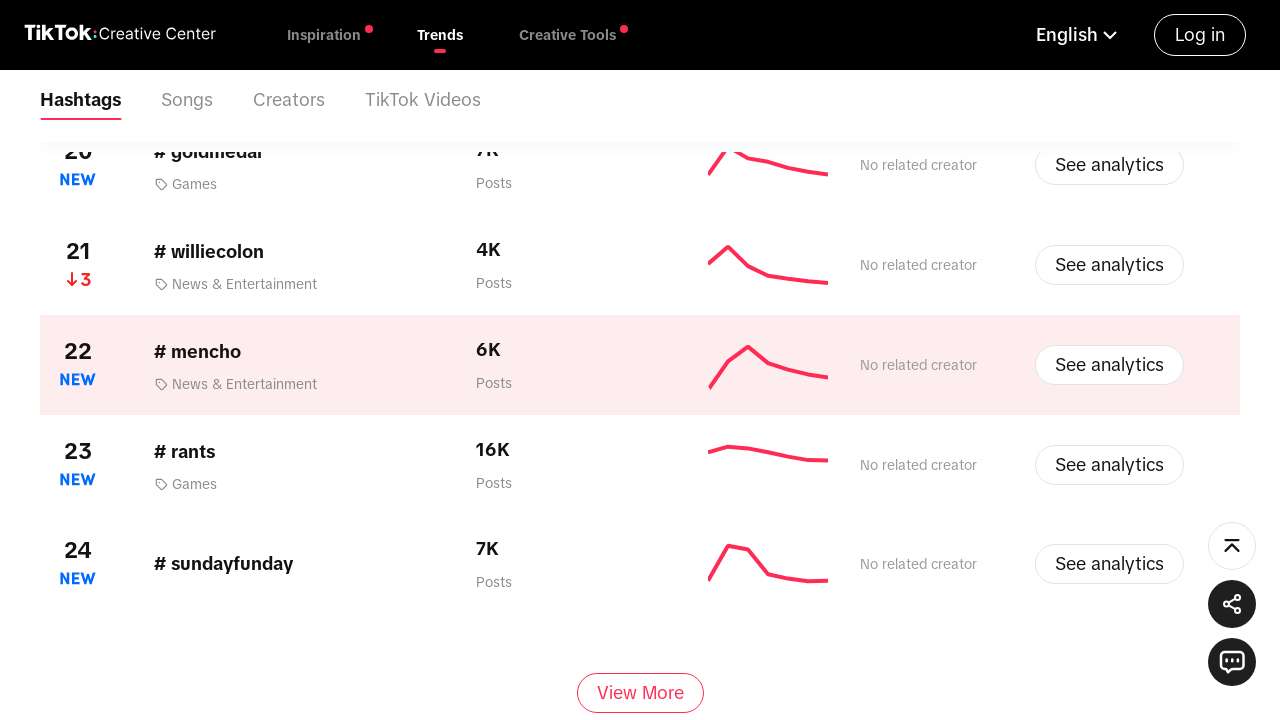

Scrolled 'View more' button into view
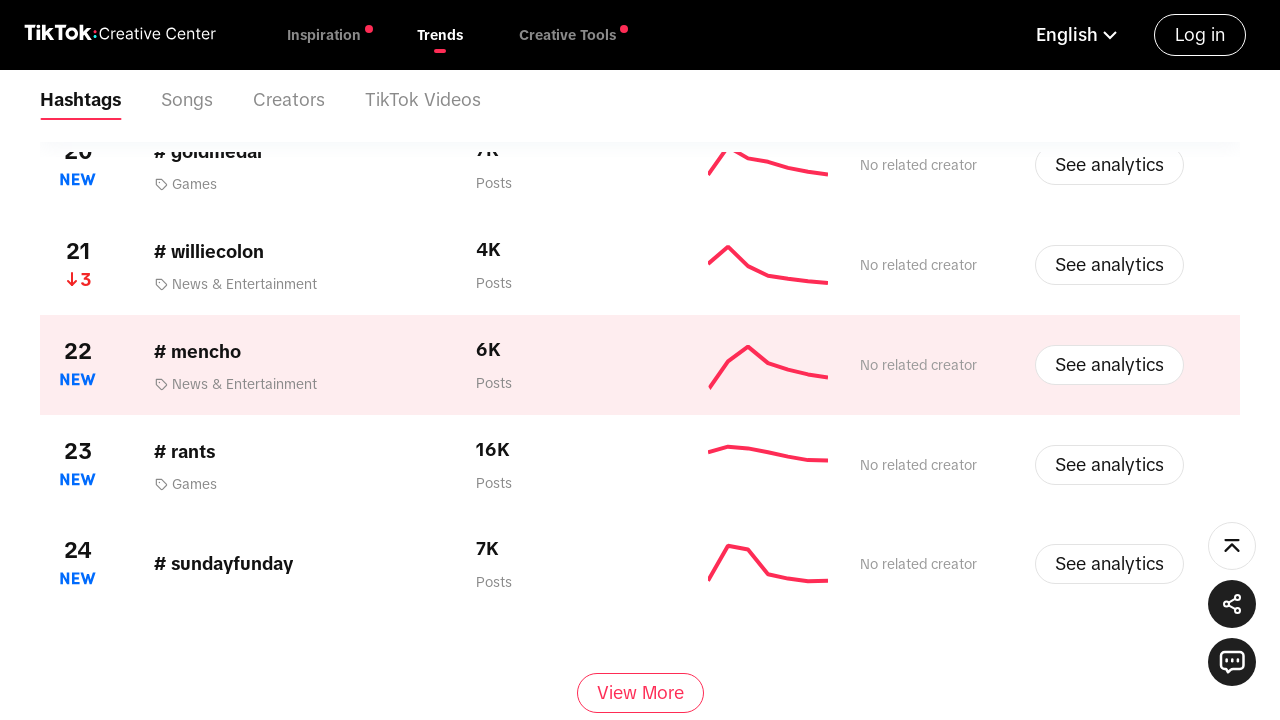

Clicked 'View more' button to load additional hashtags at (640, 693) on div.CcButton_common__aFDas.CcButton_secondary__N1HnA
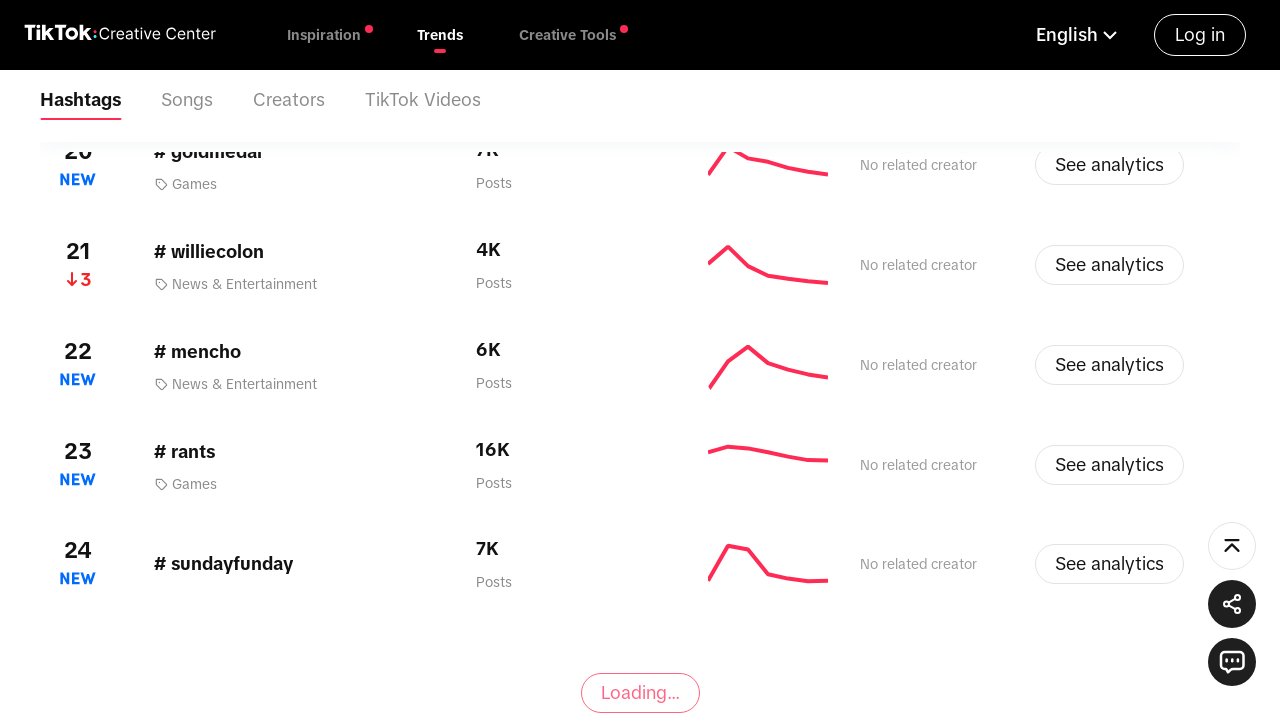

Waited 2 seconds for new hashtag content to load
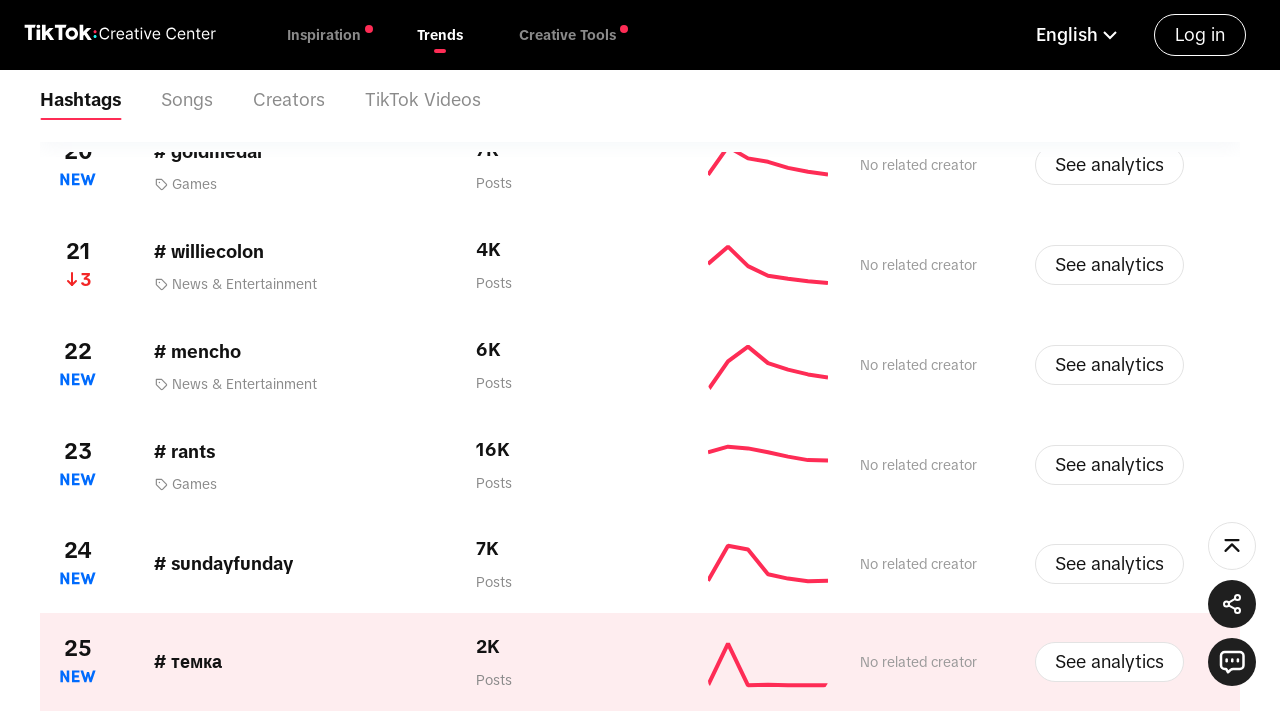

Scrolled 'View more' button into view
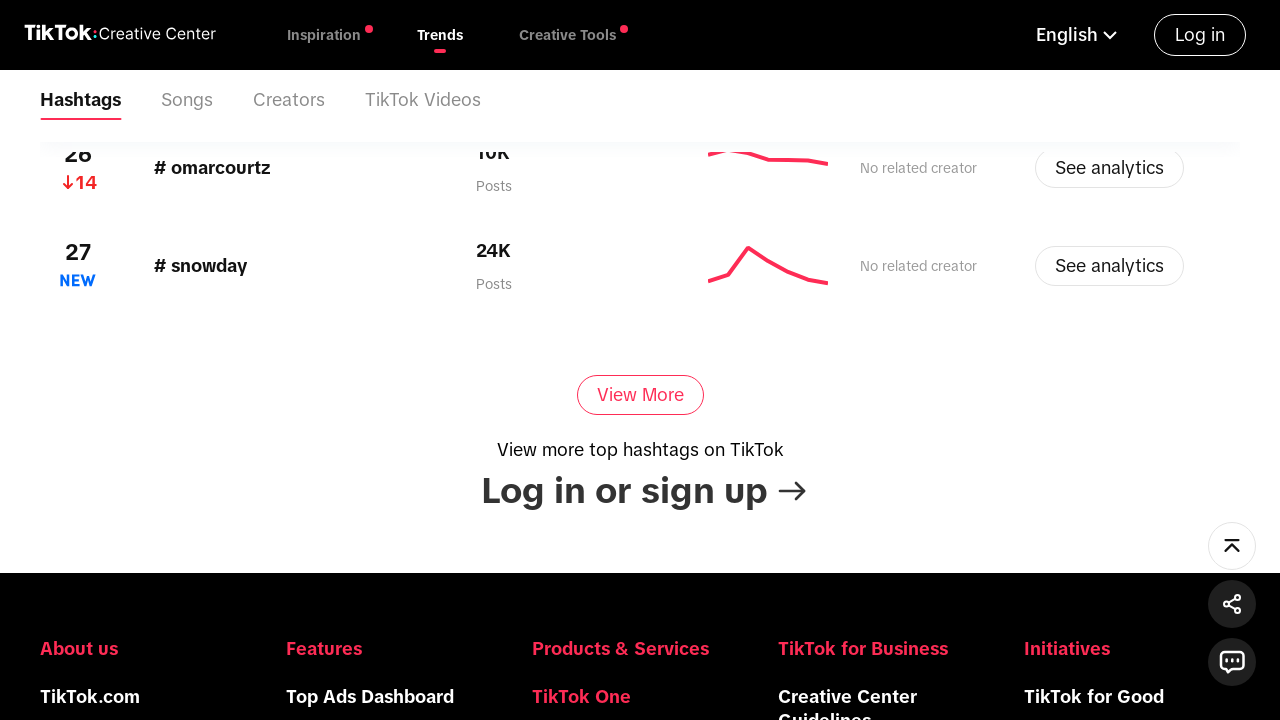

Clicked 'View more' button to load additional hashtags at (640, 395) on div.CcButton_common__aFDas.CcButton_secondary__N1HnA
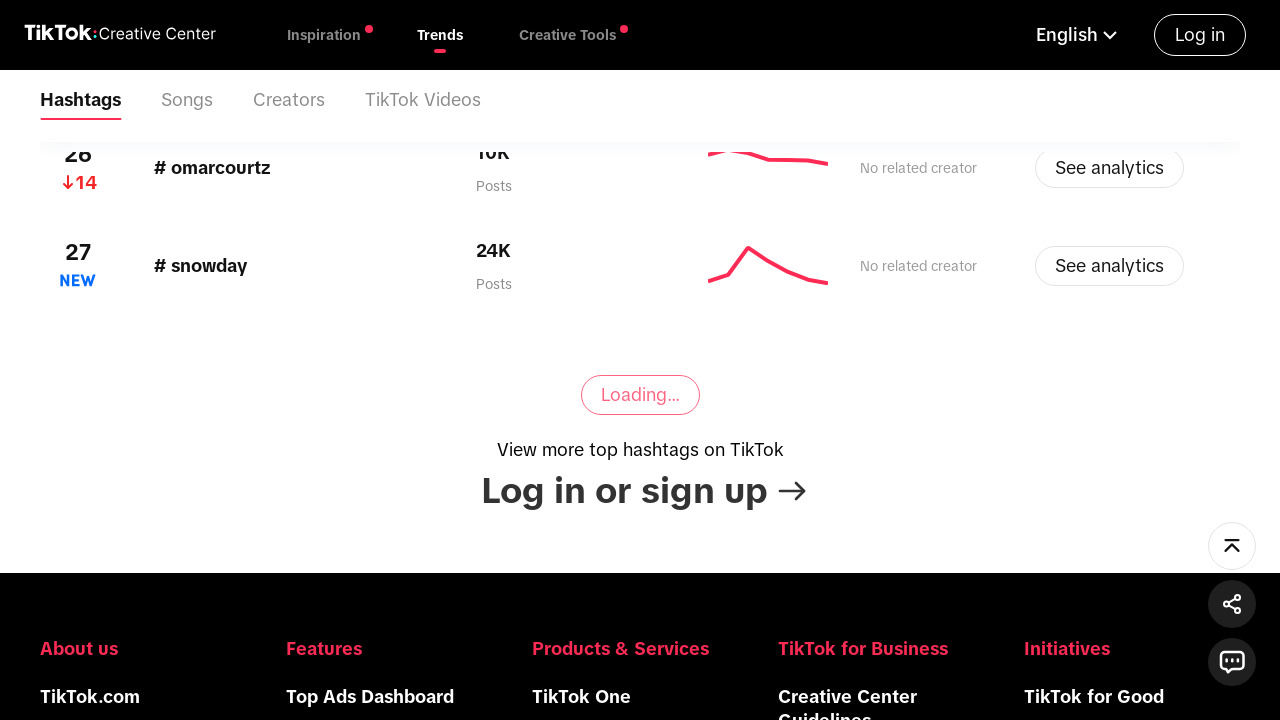

Waited 2 seconds for new hashtag content to load
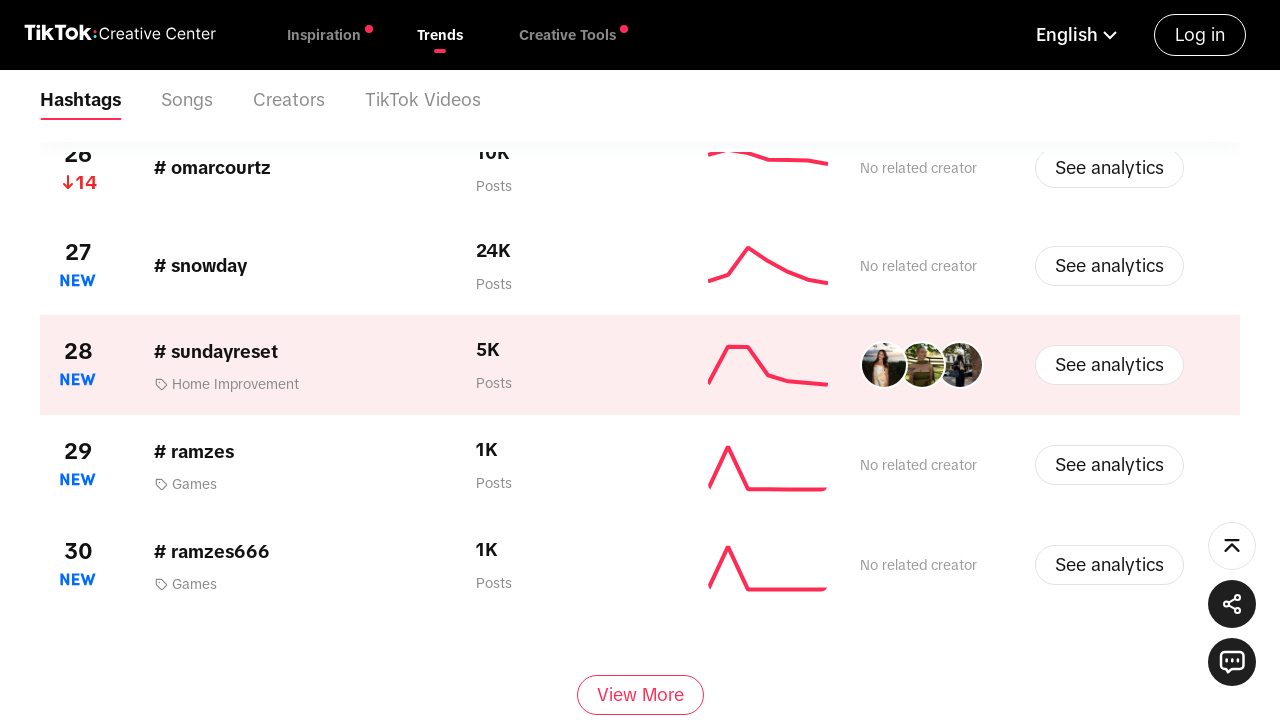

Scrolled 'View more' button into view
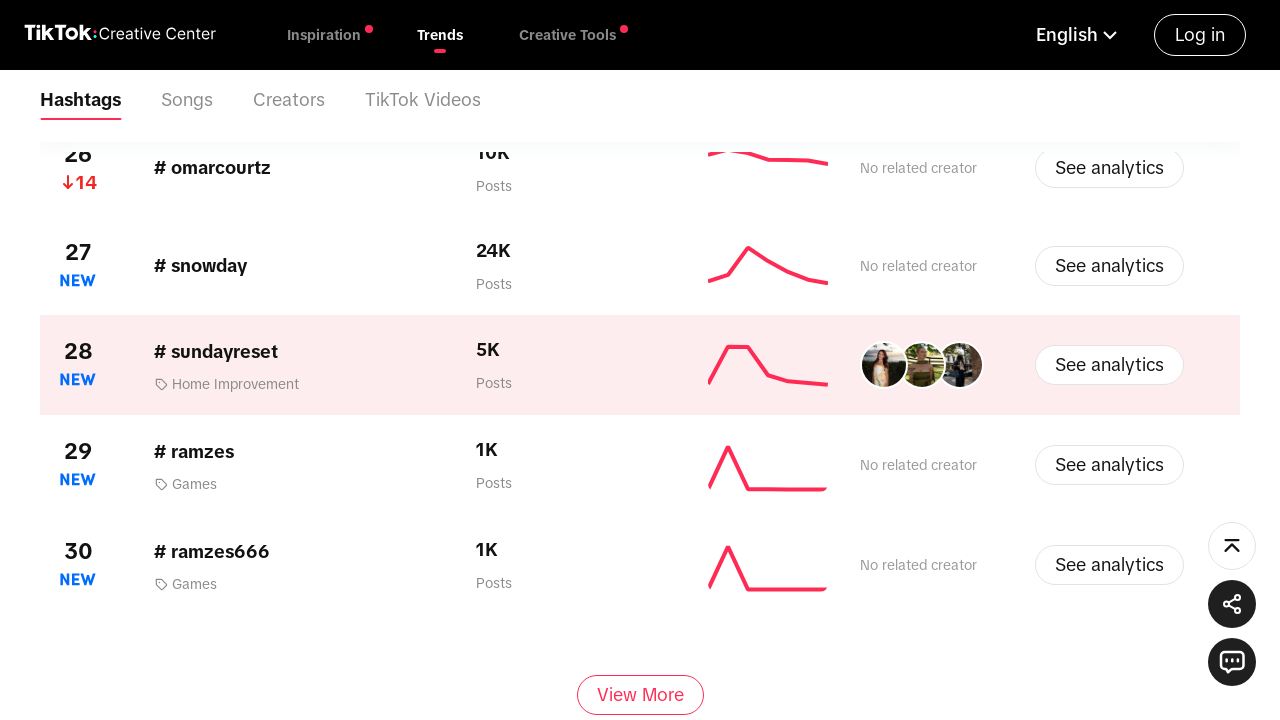

Clicked 'View more' button to load additional hashtags at (640, 695) on div.CcButton_common__aFDas.CcButton_secondary__N1HnA
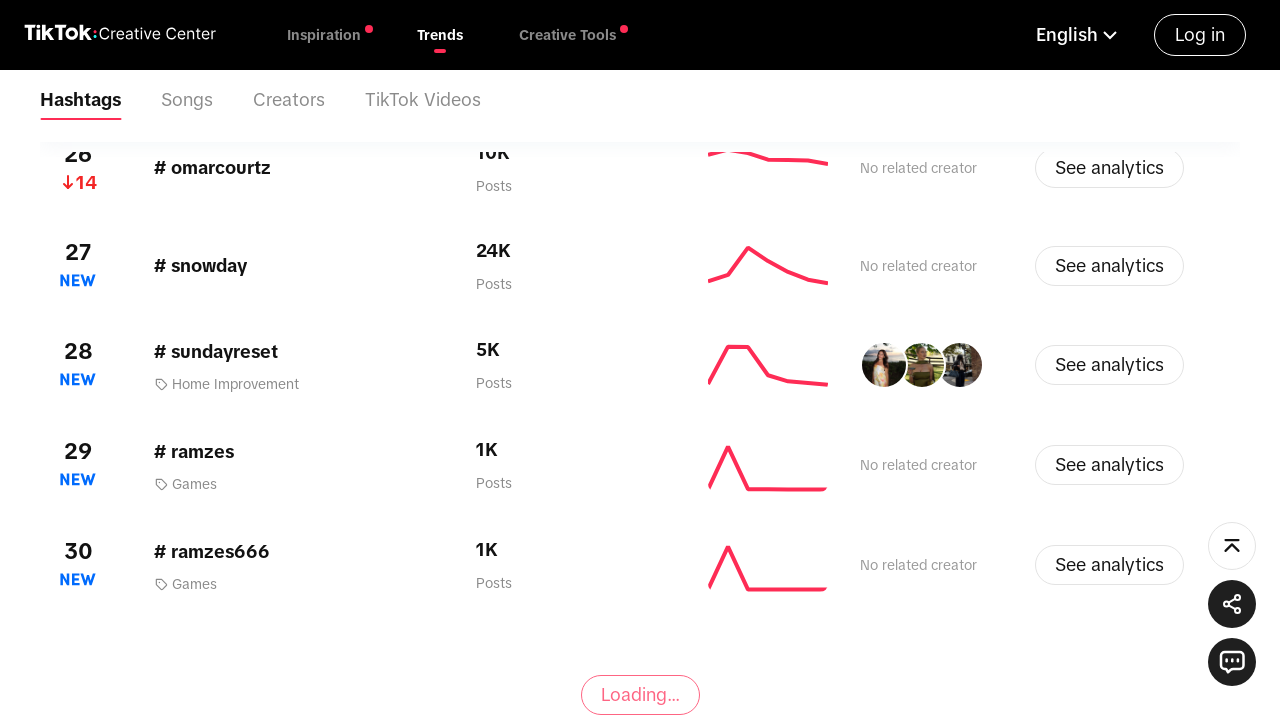

Waited 2 seconds for new hashtag content to load
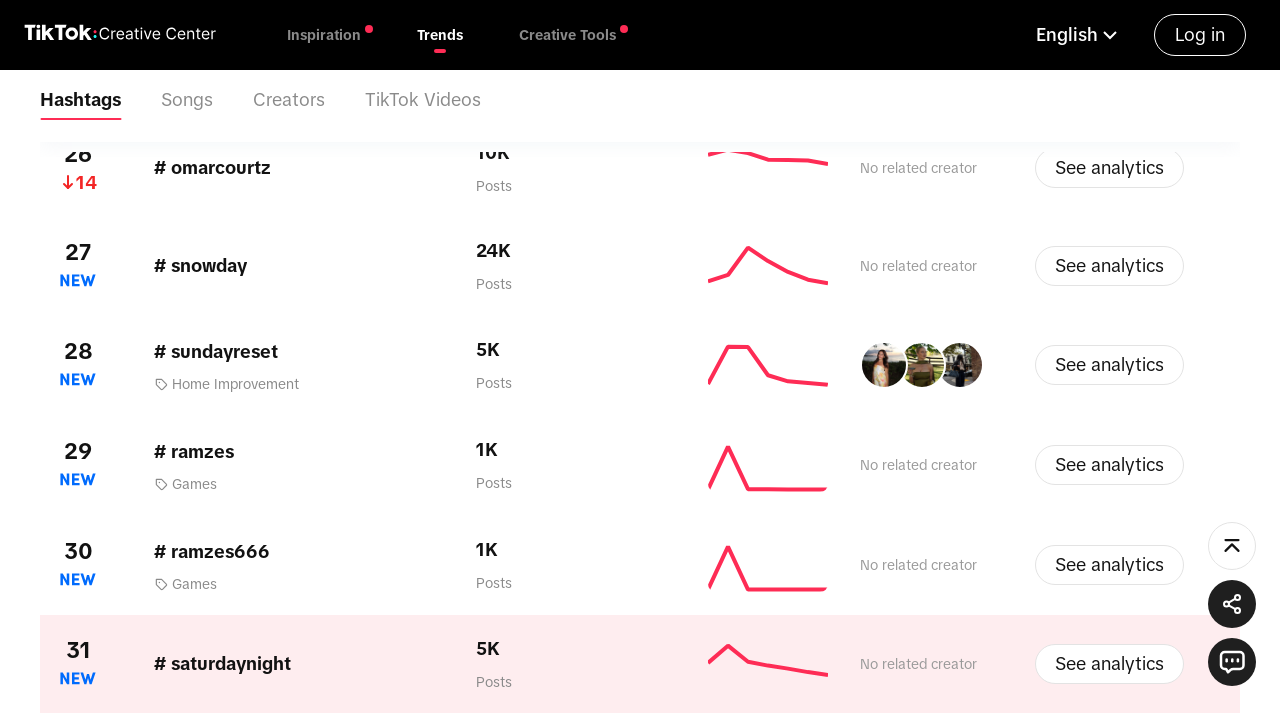

Scrolled 'View more' button into view
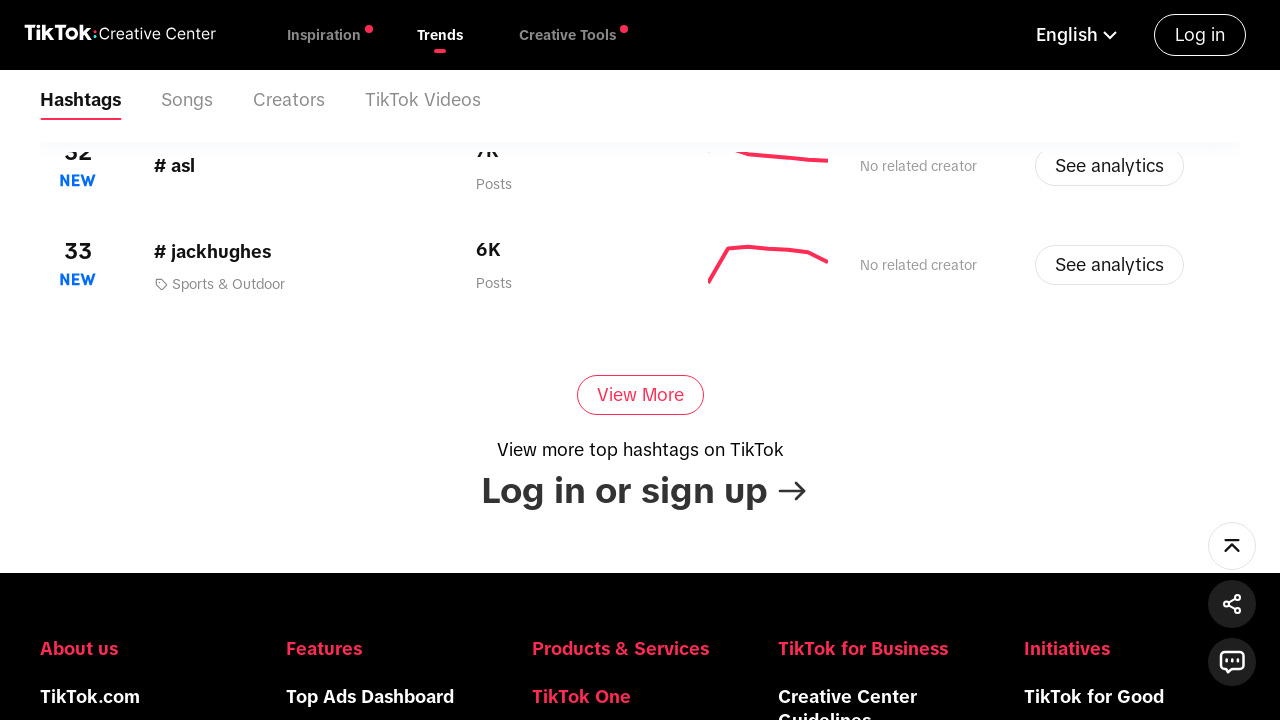

Clicked 'View more' button to load additional hashtags at (640, 395) on div.CcButton_common__aFDas.CcButton_secondary__N1HnA
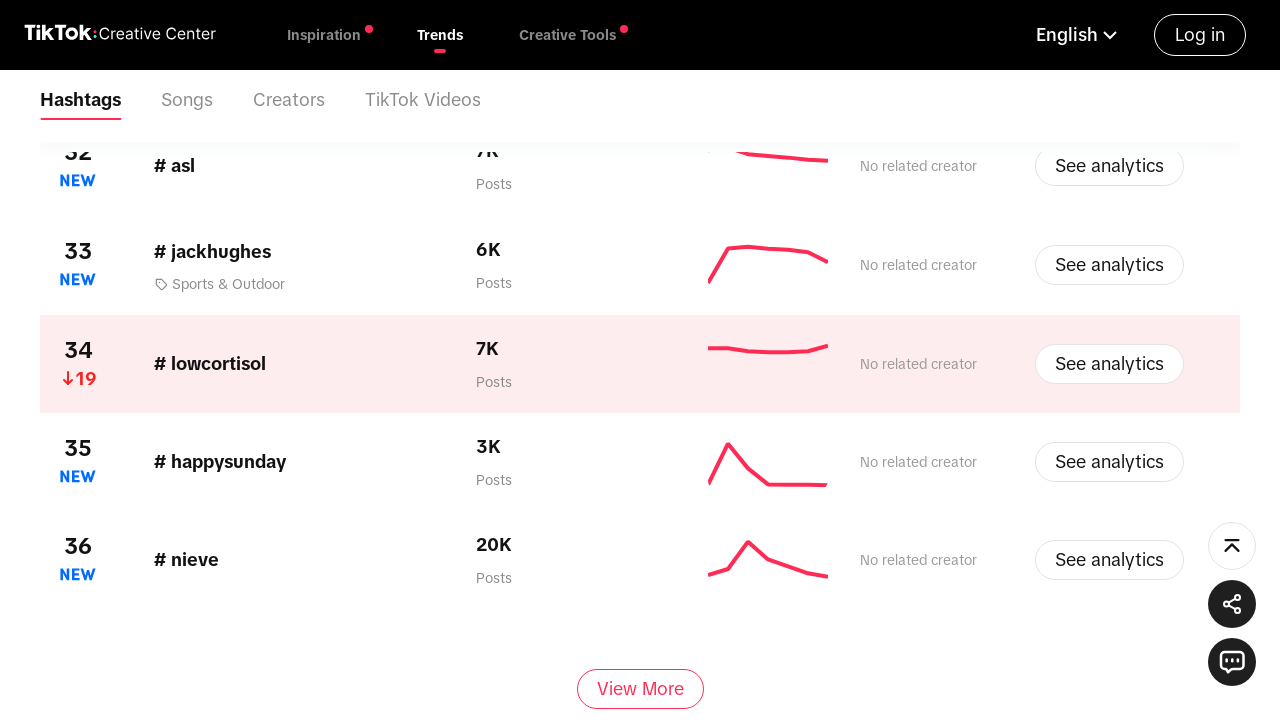

Waited 2 seconds for new hashtag content to load
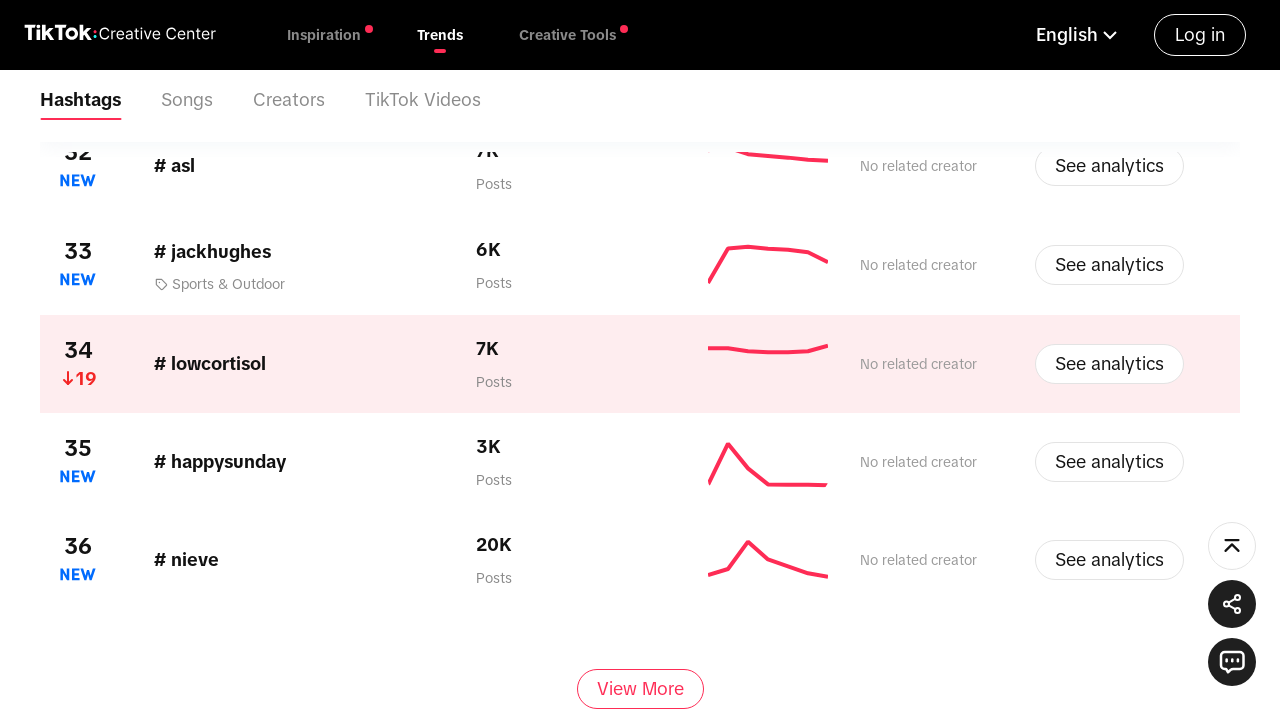

Scrolled 'View more' button into view
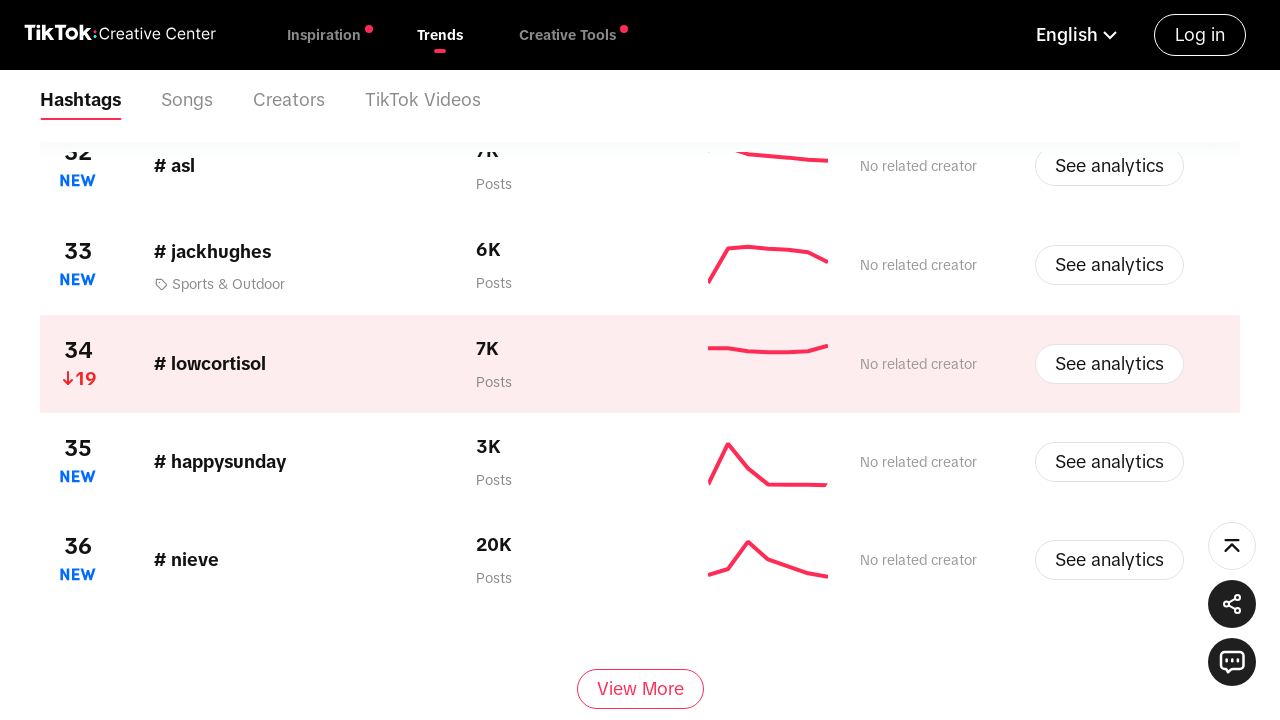

Clicked 'View more' button to load additional hashtags at (640, 689) on div.CcButton_common__aFDas.CcButton_secondary__N1HnA
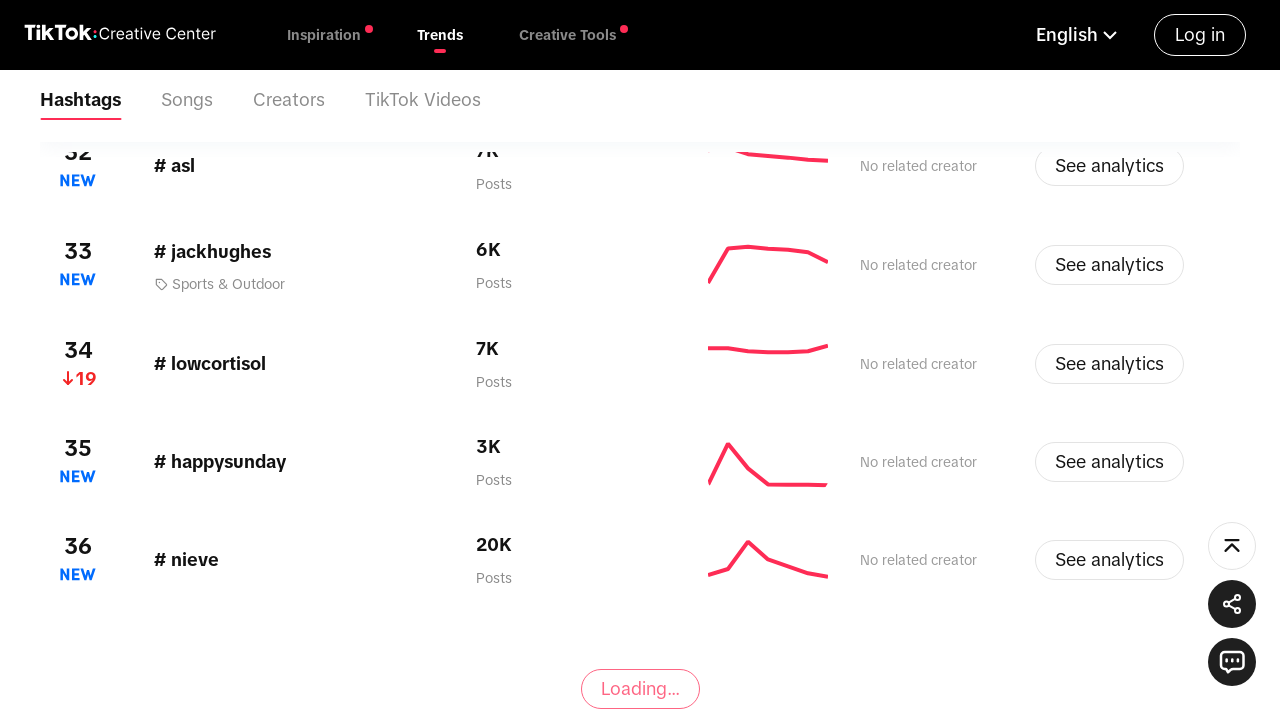

Waited 2 seconds for new hashtag content to load
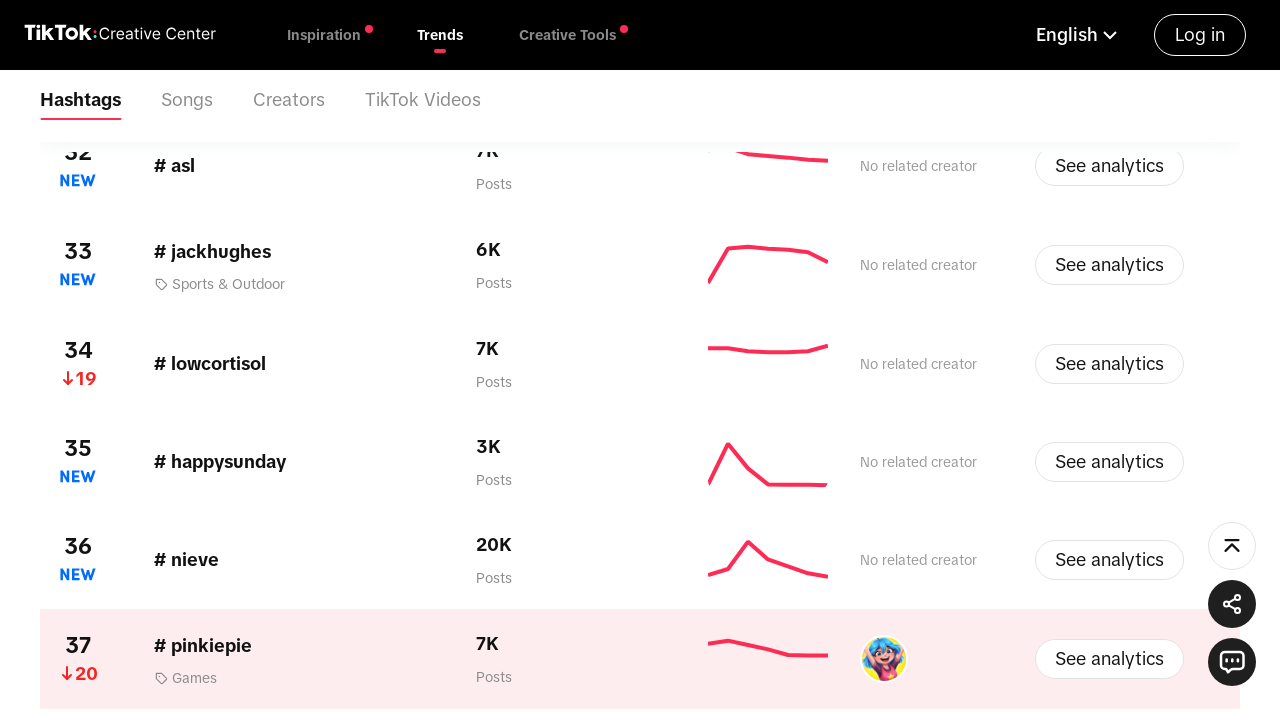

Scrolled 'View more' button into view
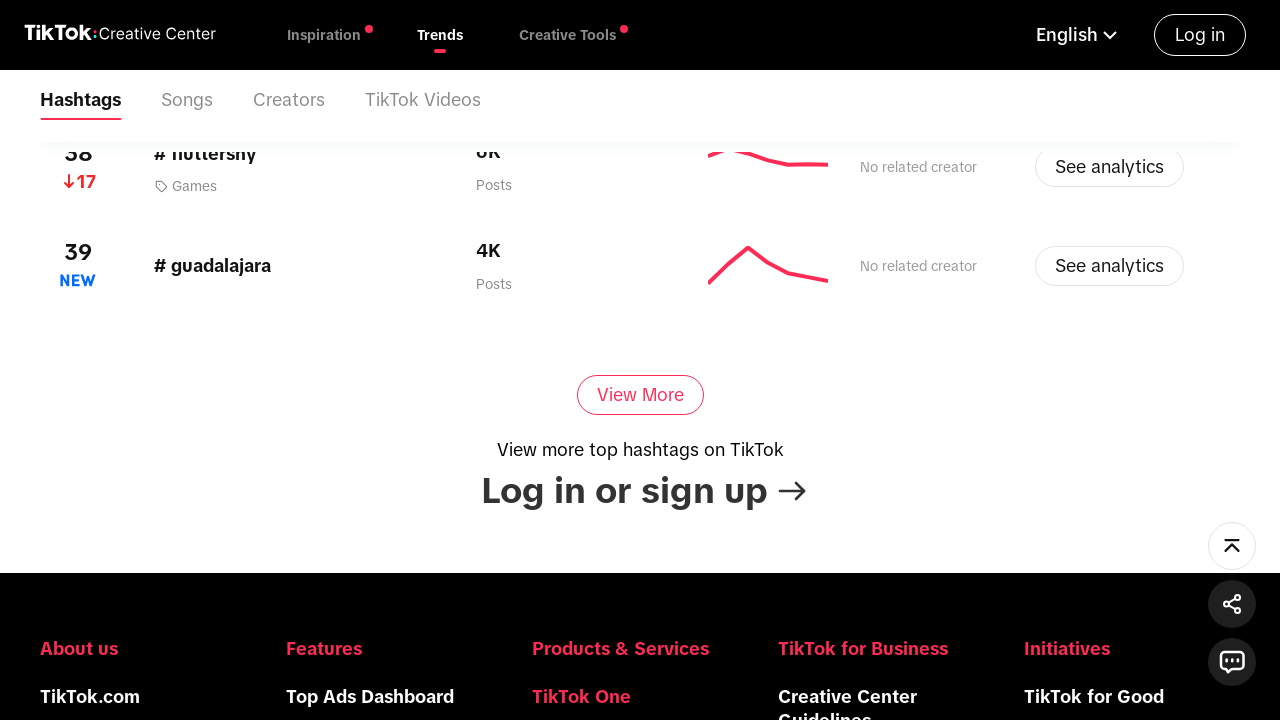

Clicked 'View more' button to load additional hashtags at (640, 395) on div.CcButton_common__aFDas.CcButton_secondary__N1HnA
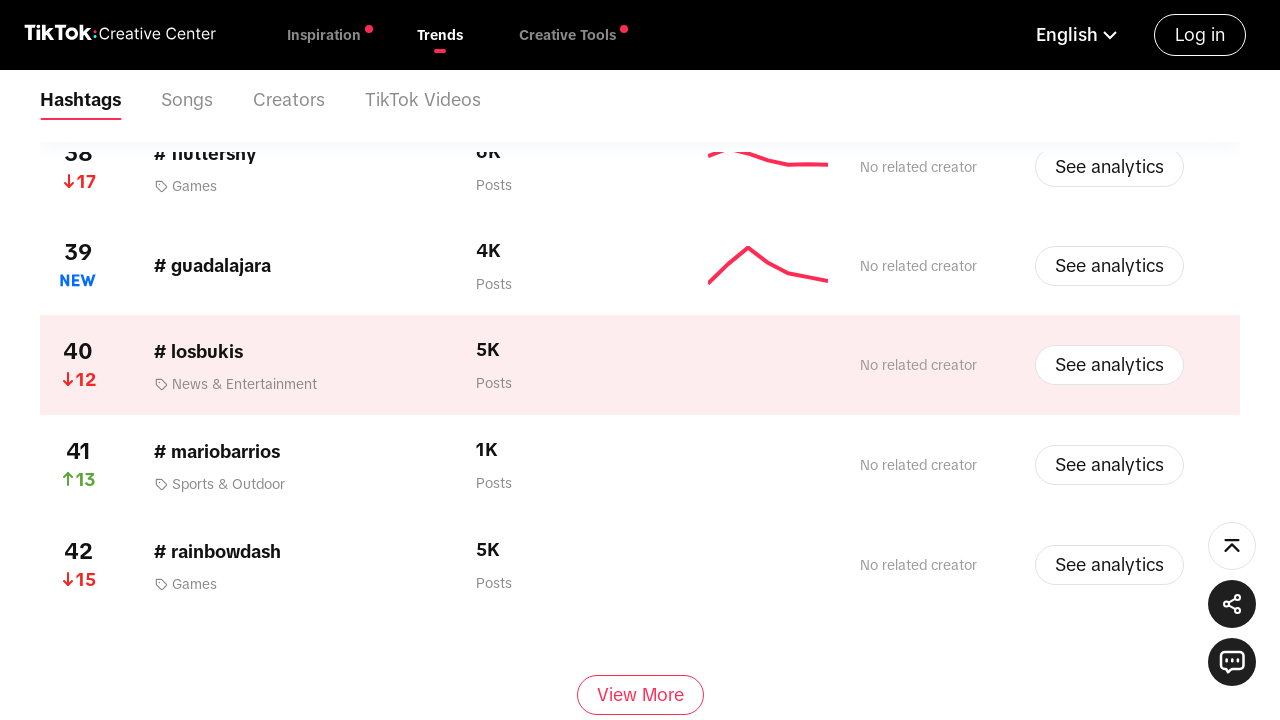

Waited 2 seconds for new hashtag content to load
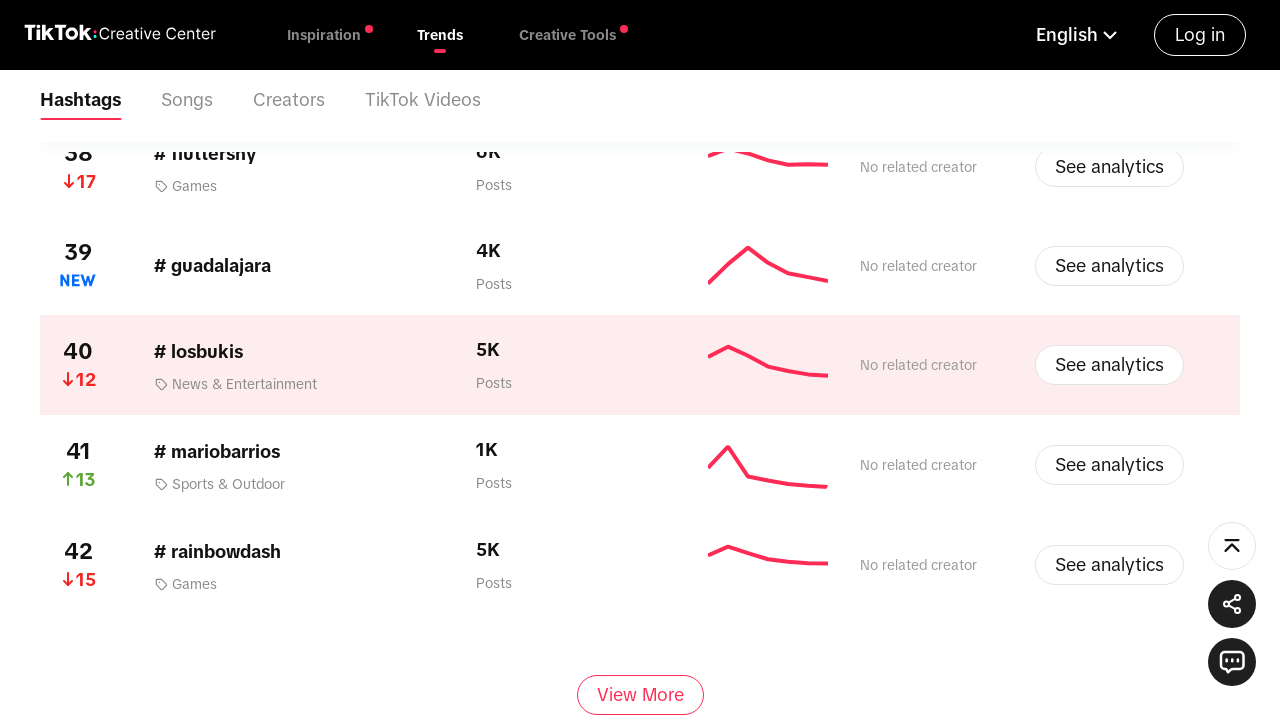

Scrolled 'View more' button into view
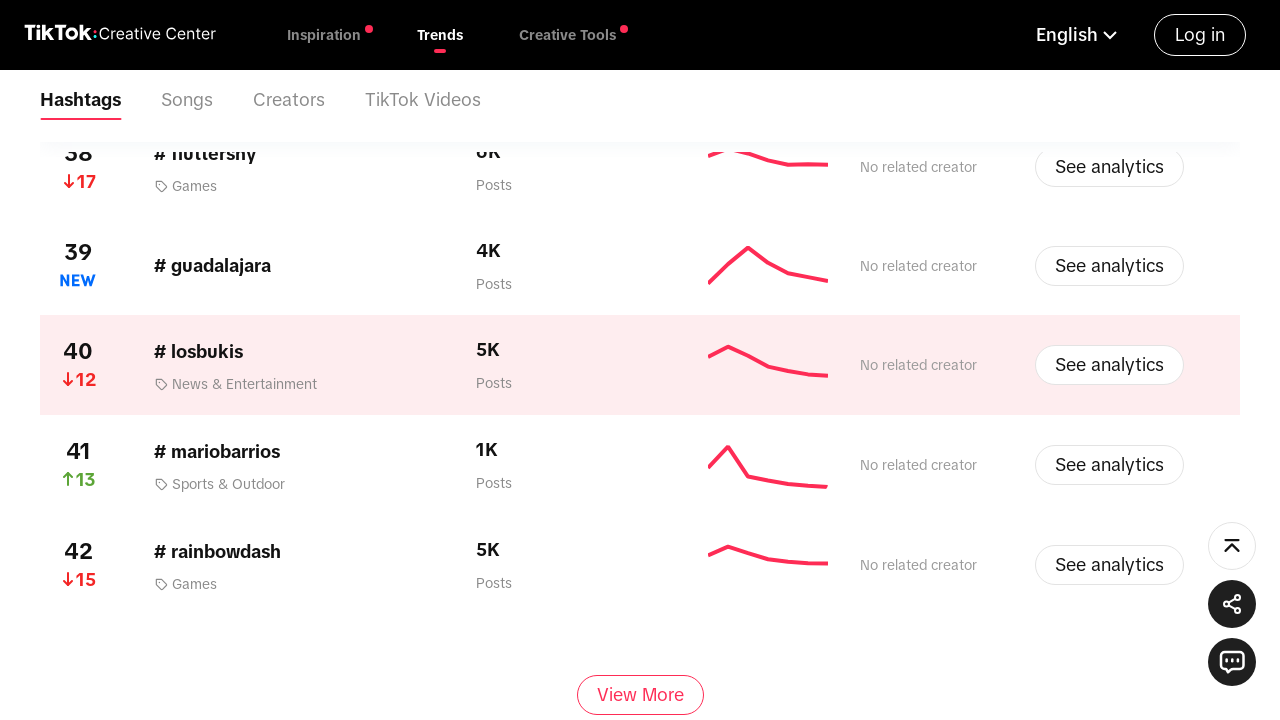

Clicked 'View more' button to load additional hashtags at (640, 695) on div.CcButton_common__aFDas.CcButton_secondary__N1HnA
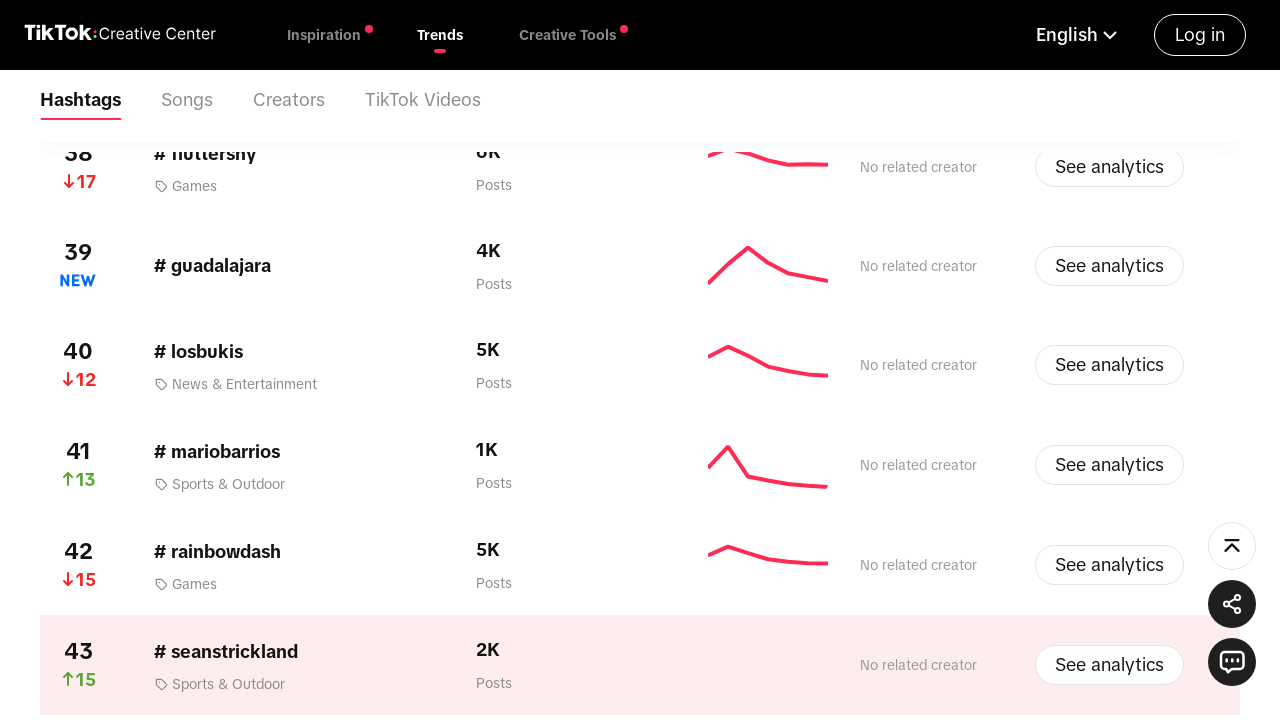

Waited 2 seconds for new hashtag content to load
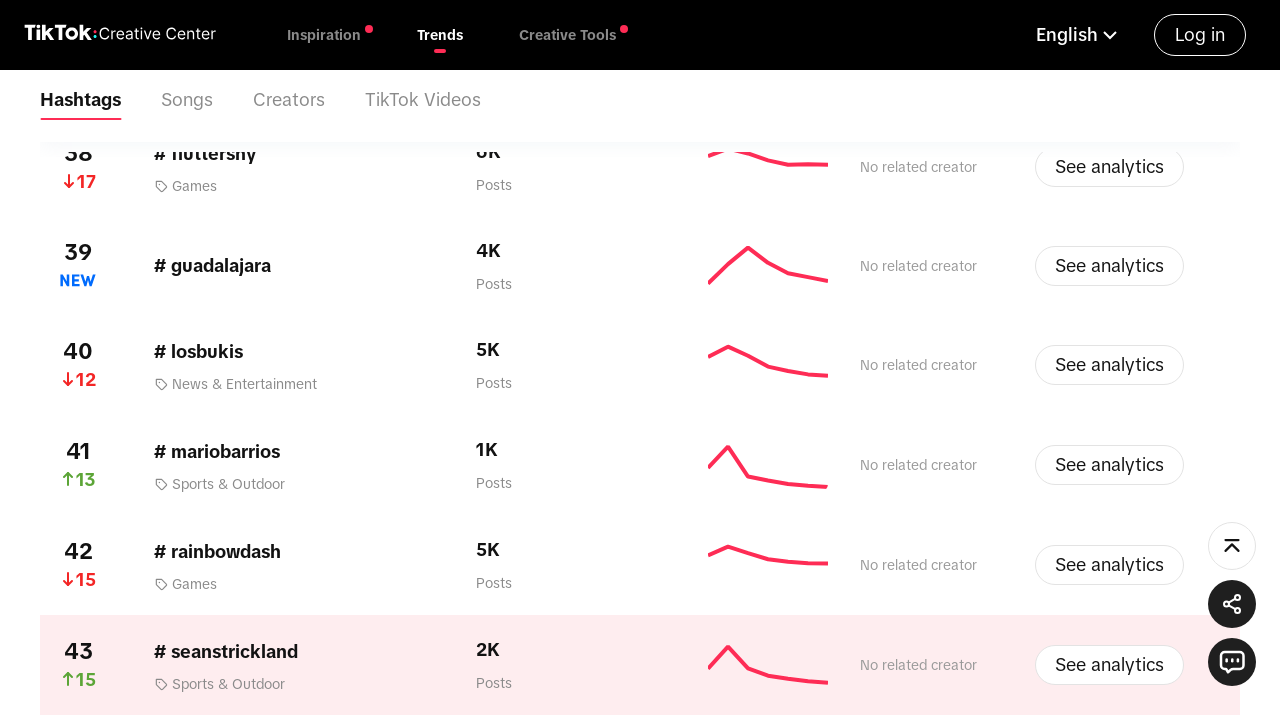

Scrolled 'View more' button into view
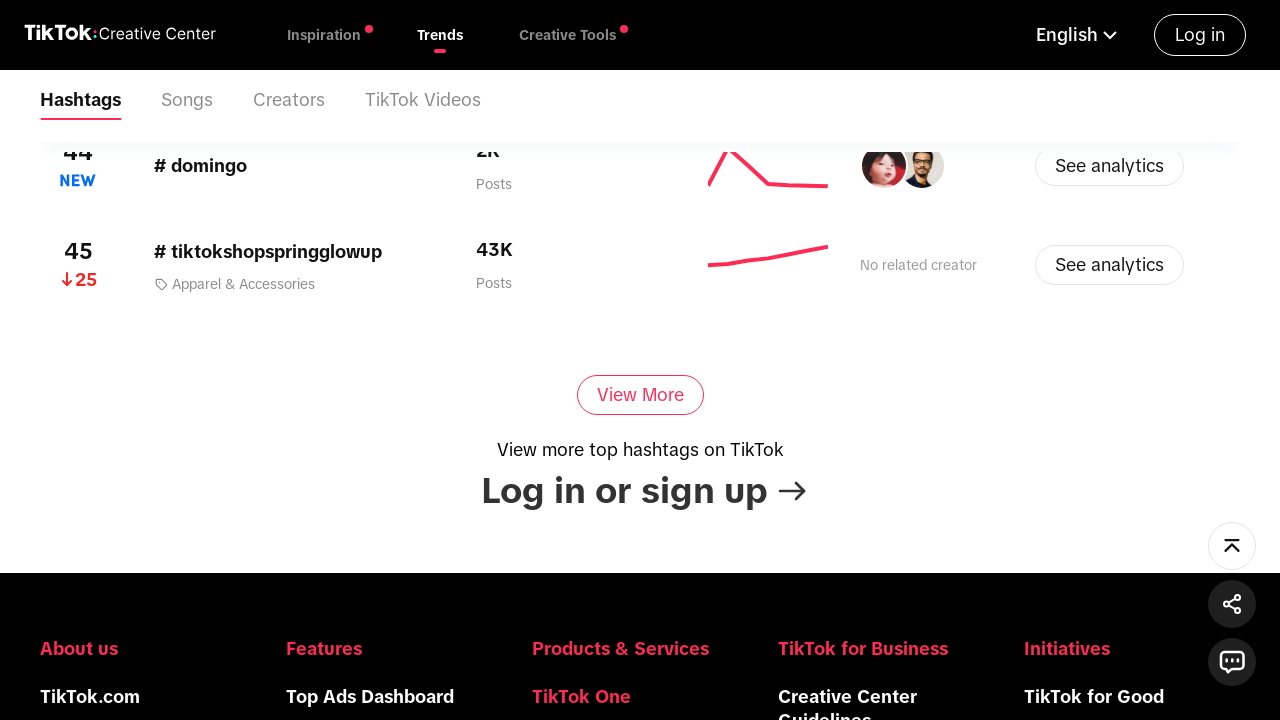

Clicked 'View more' button to load additional hashtags at (640, 395) on div.CcButton_common__aFDas.CcButton_secondary__N1HnA
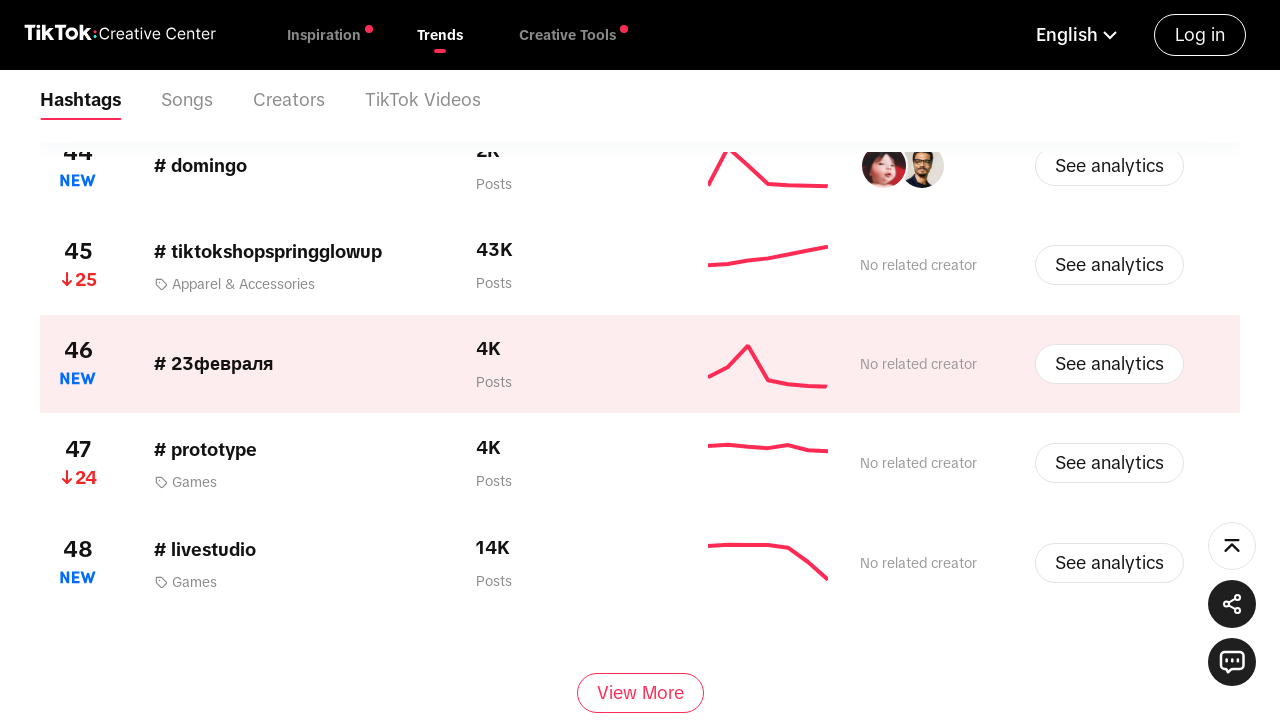

Waited 2 seconds for new hashtag content to load
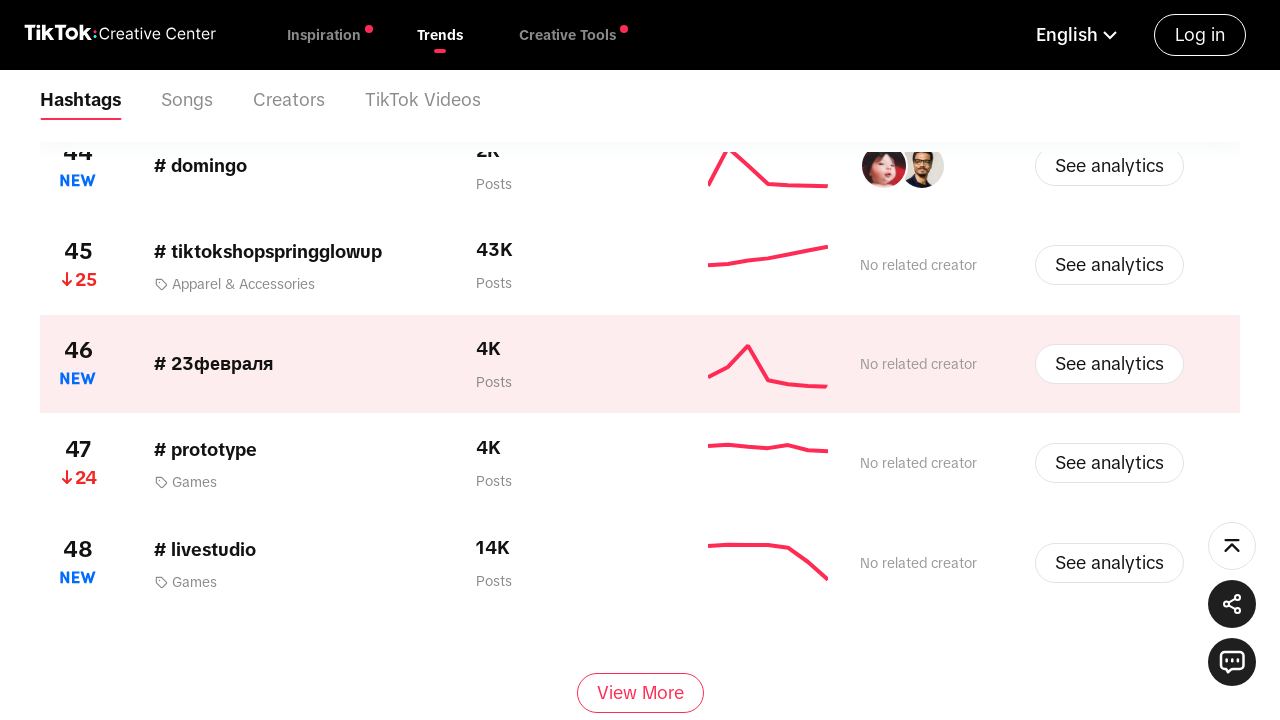

Scrolled 'View more' button into view
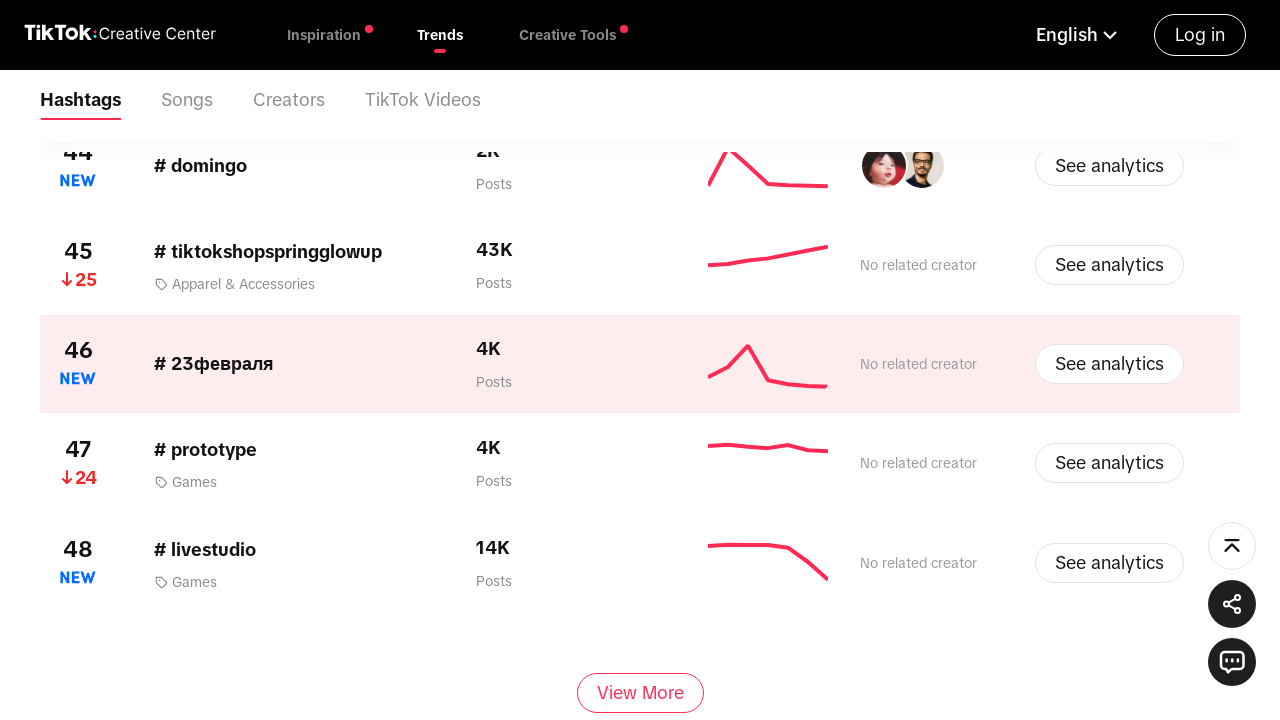

Clicked 'View more' button to load additional hashtags at (640, 693) on div.CcButton_common__aFDas.CcButton_secondary__N1HnA
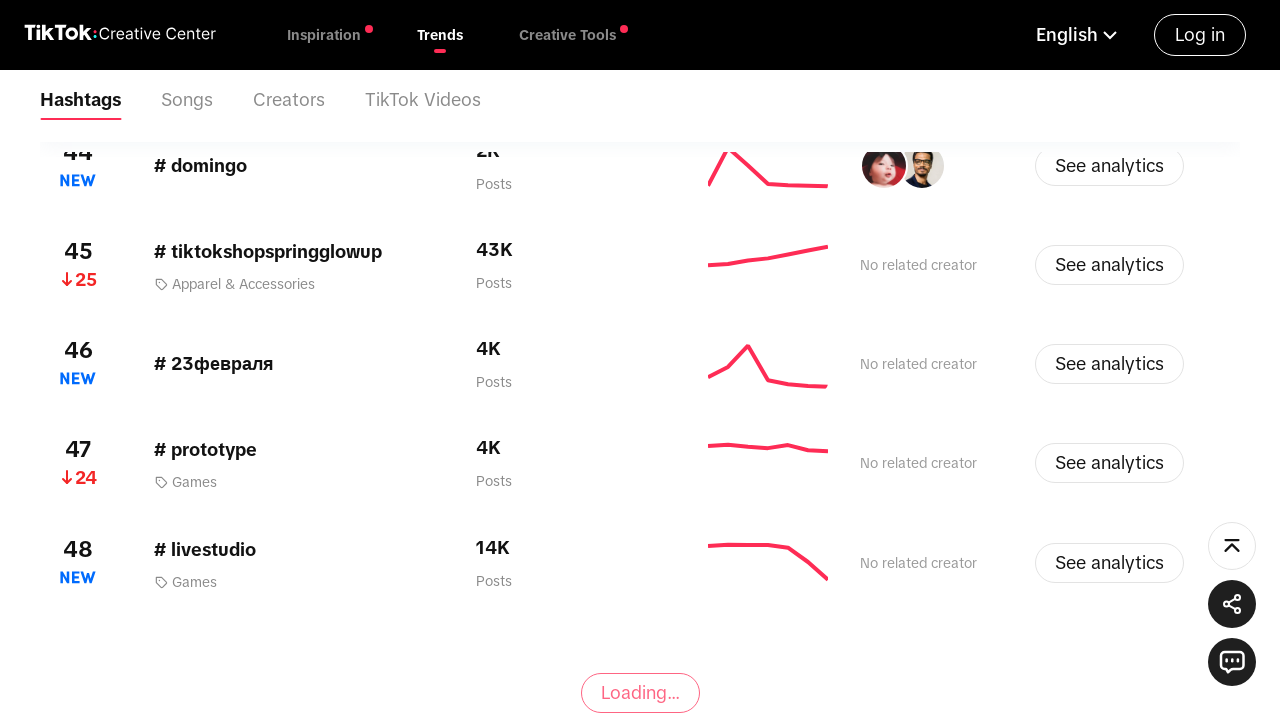

Waited 2 seconds for new hashtag content to load
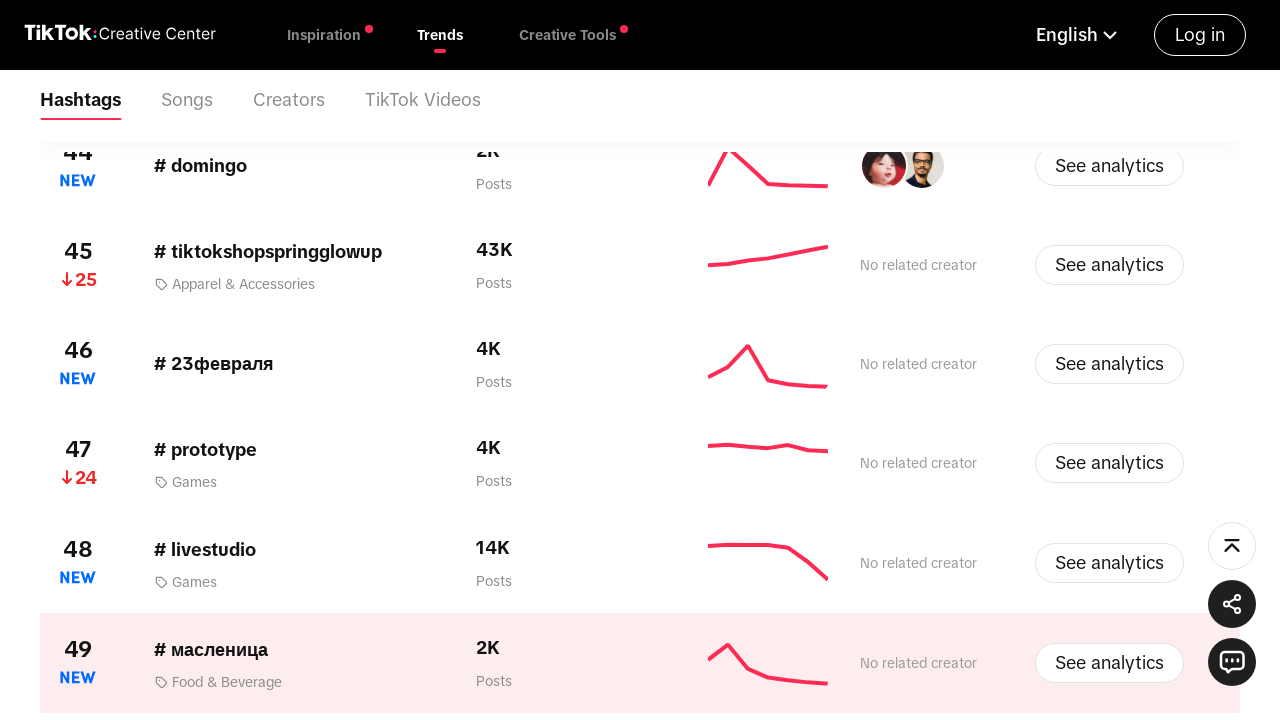

Scrolled 'View more' button into view
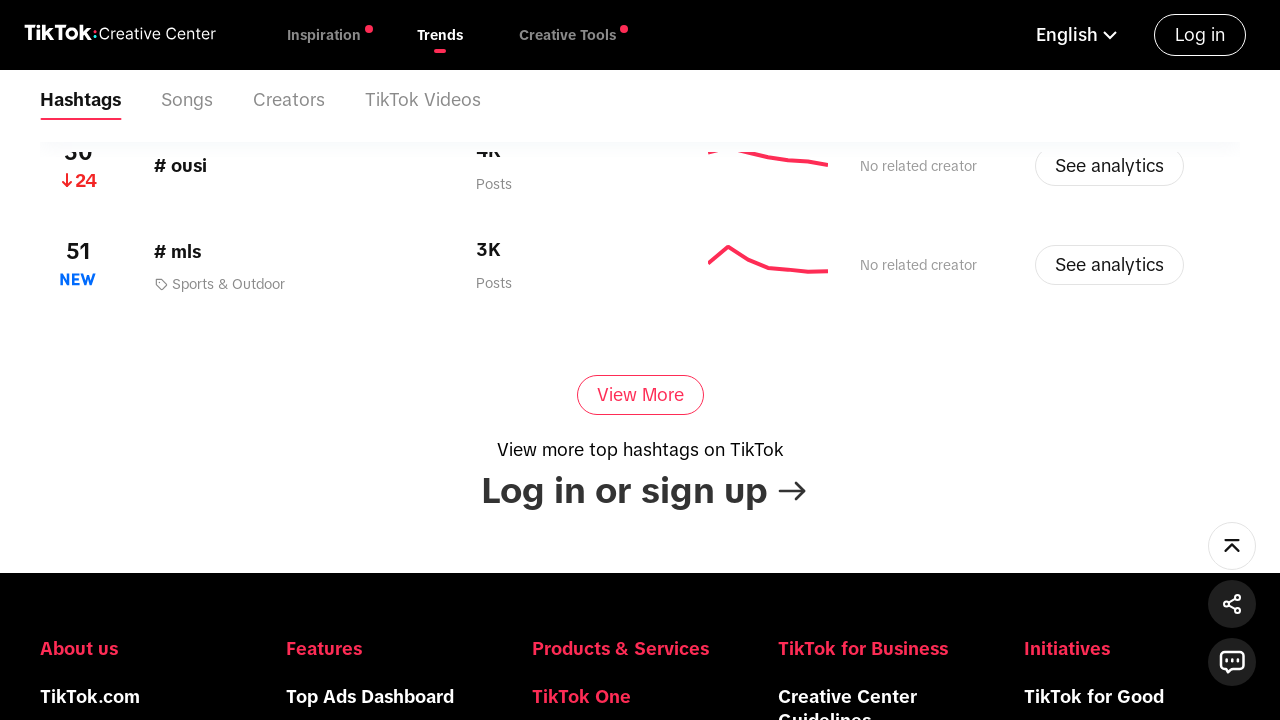

Clicked 'View more' button to load additional hashtags at (640, 395) on div.CcButton_common__aFDas.CcButton_secondary__N1HnA
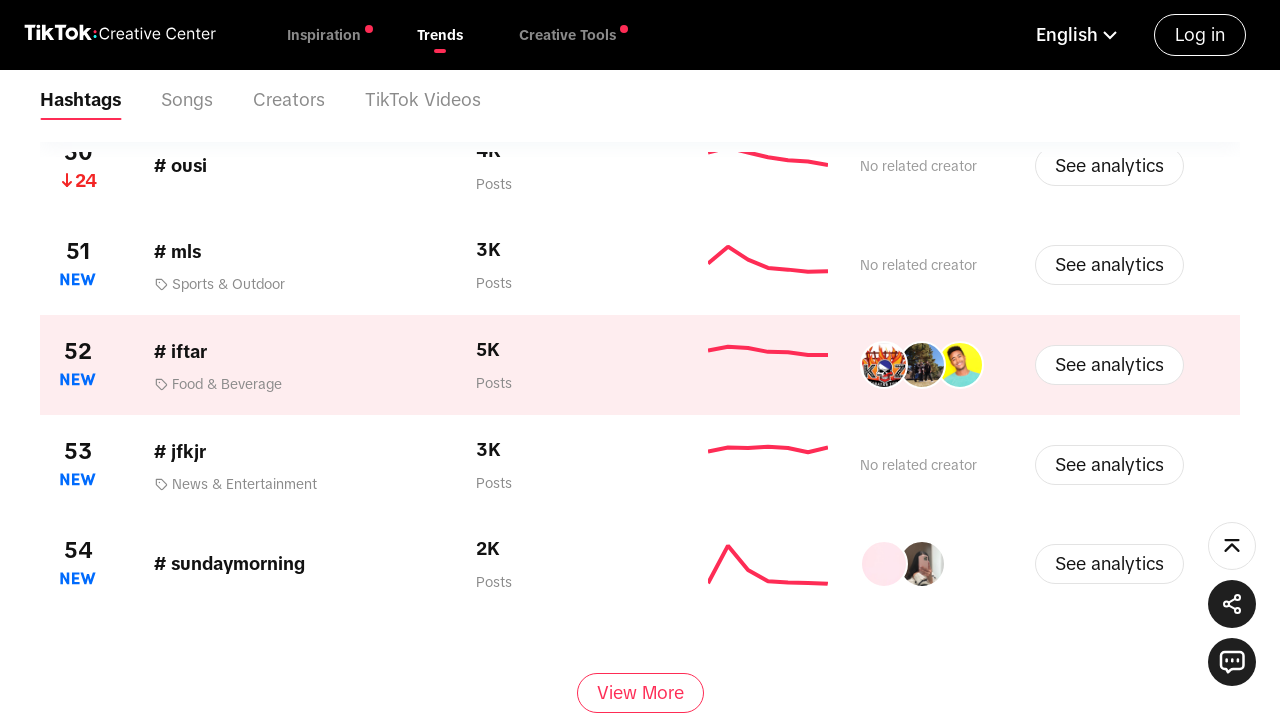

Waited 2 seconds for new hashtag content to load
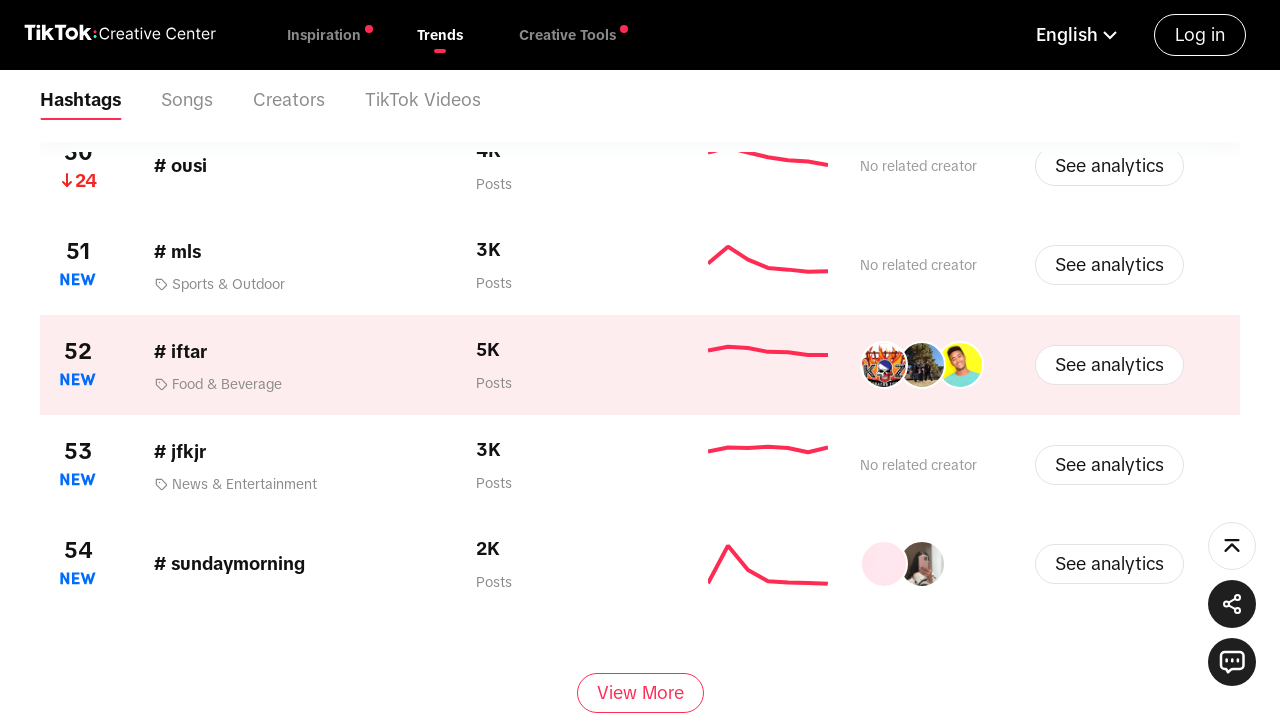

Scrolled 'View more' button into view
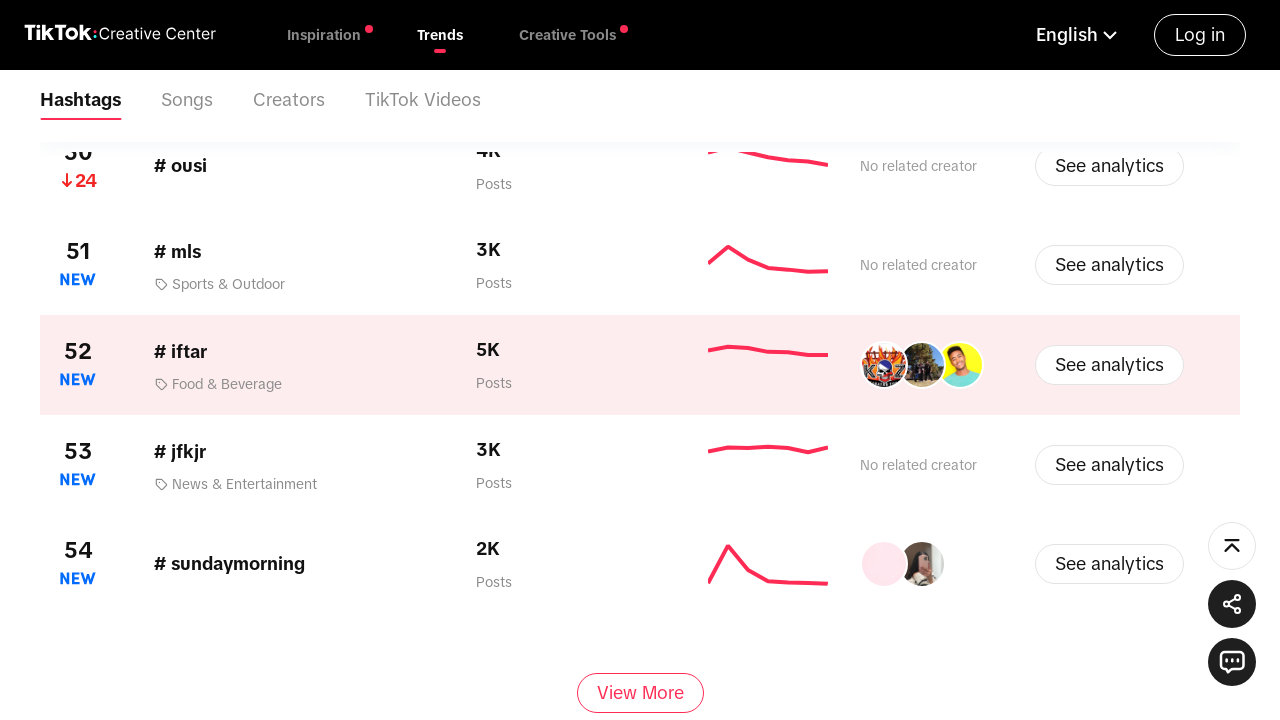

Clicked 'View more' button to load additional hashtags at (640, 693) on div.CcButton_common__aFDas.CcButton_secondary__N1HnA
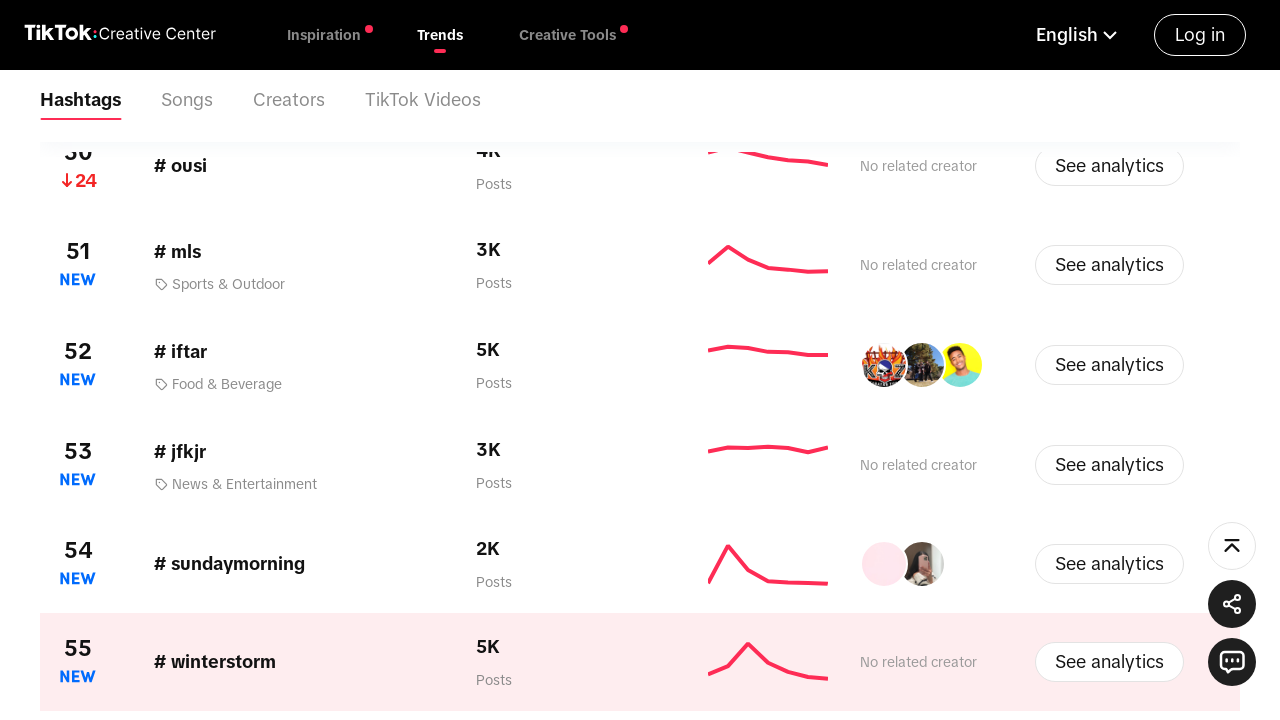

Waited 2 seconds for new hashtag content to load
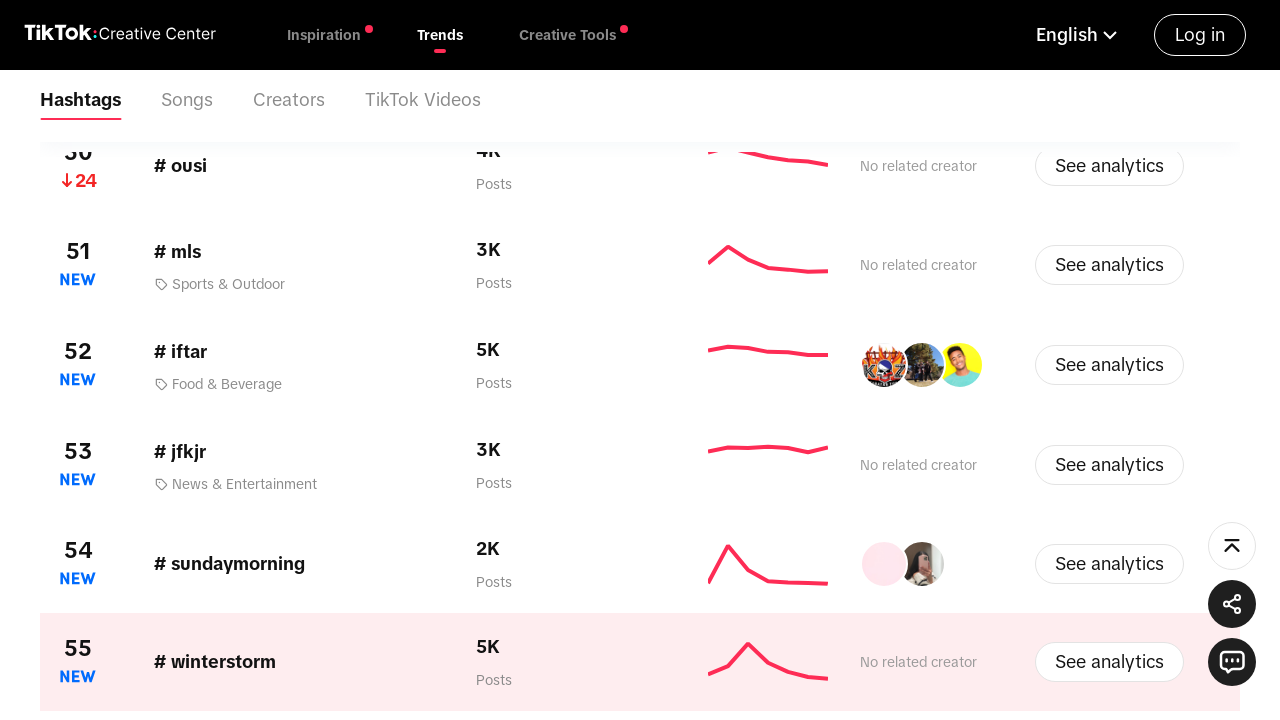

Scrolled 'View more' button into view
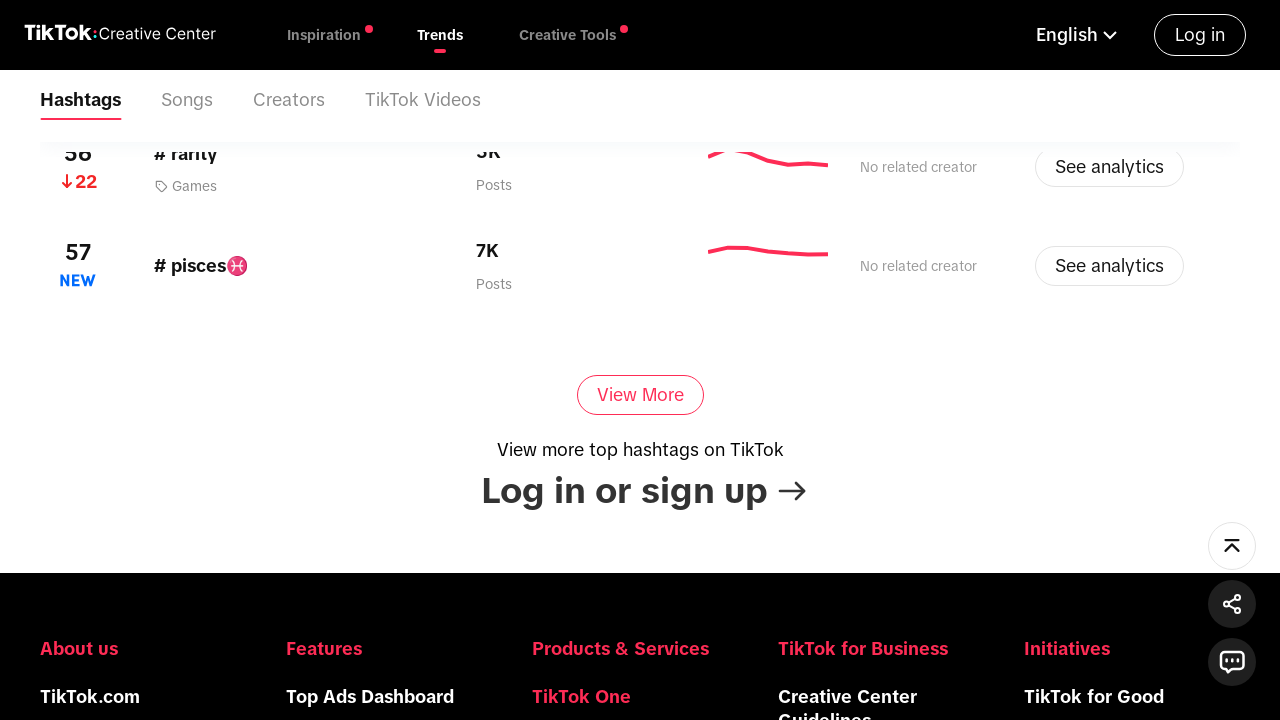

Clicked 'View more' button to load additional hashtags at (640, 395) on div.CcButton_common__aFDas.CcButton_secondary__N1HnA
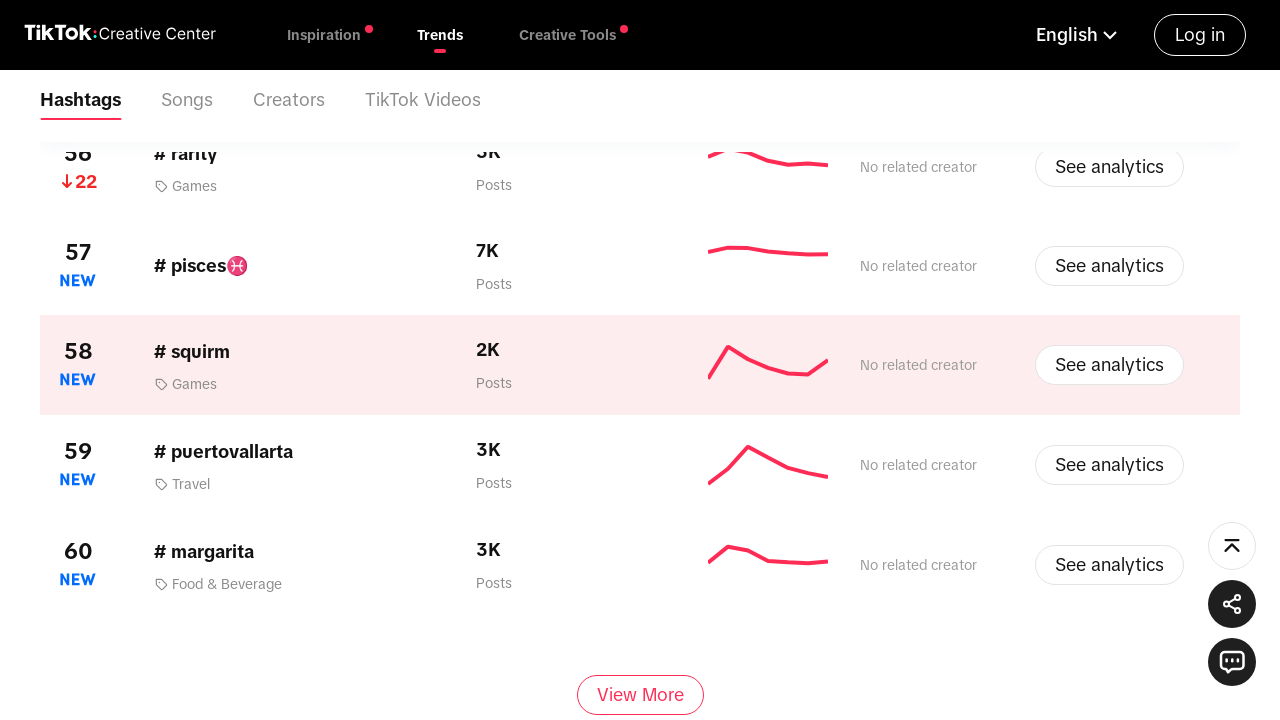

Waited 2 seconds for new hashtag content to load
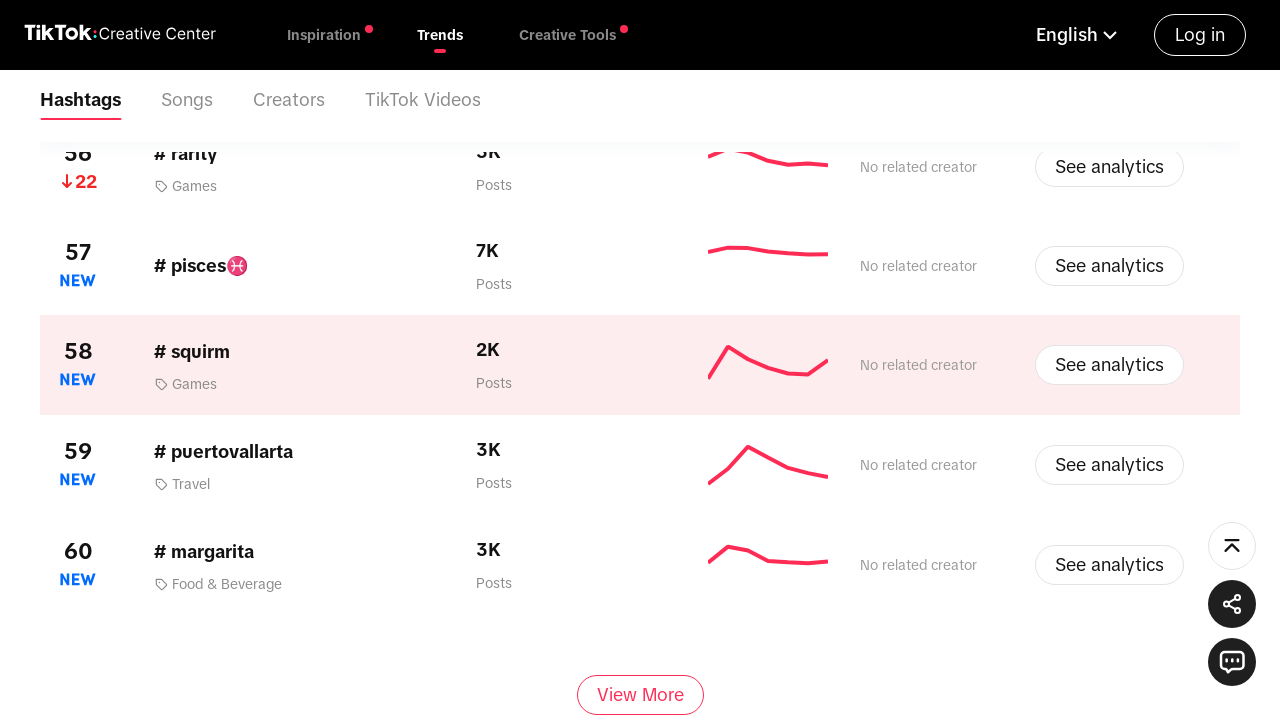

Scrolled 'View more' button into view
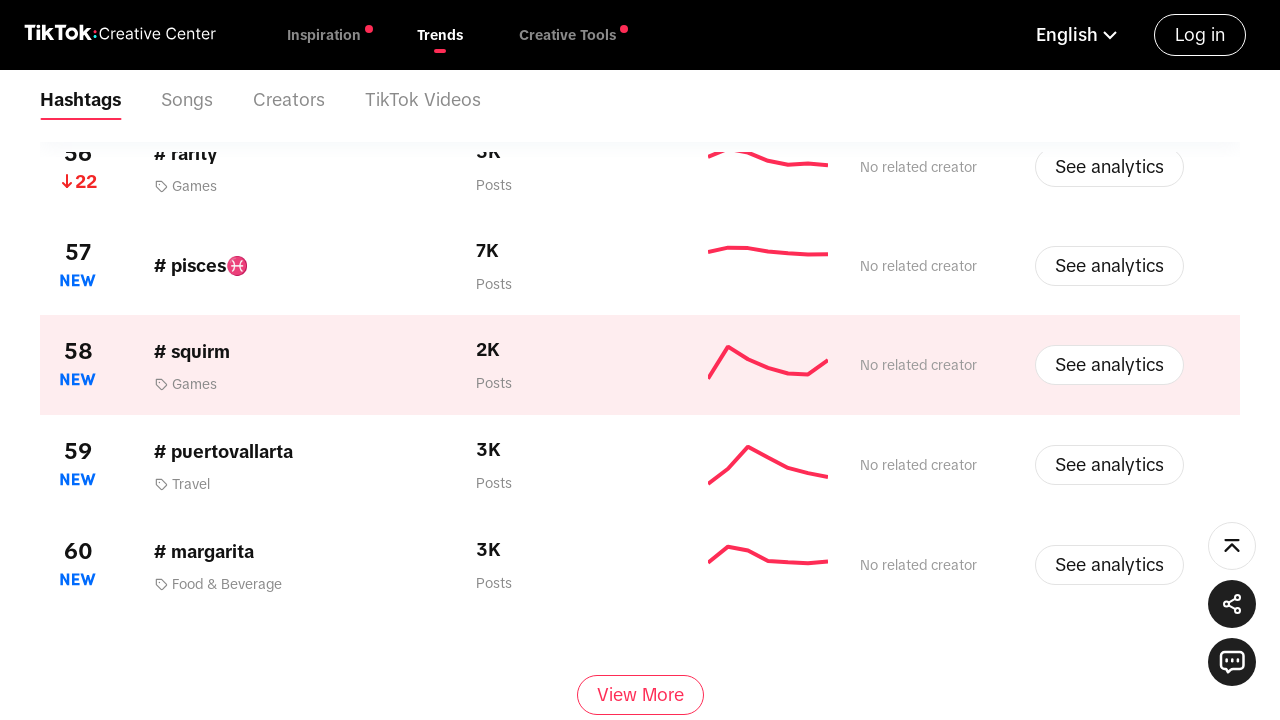

Clicked 'View more' button to load additional hashtags at (640, 695) on div.CcButton_common__aFDas.CcButton_secondary__N1HnA
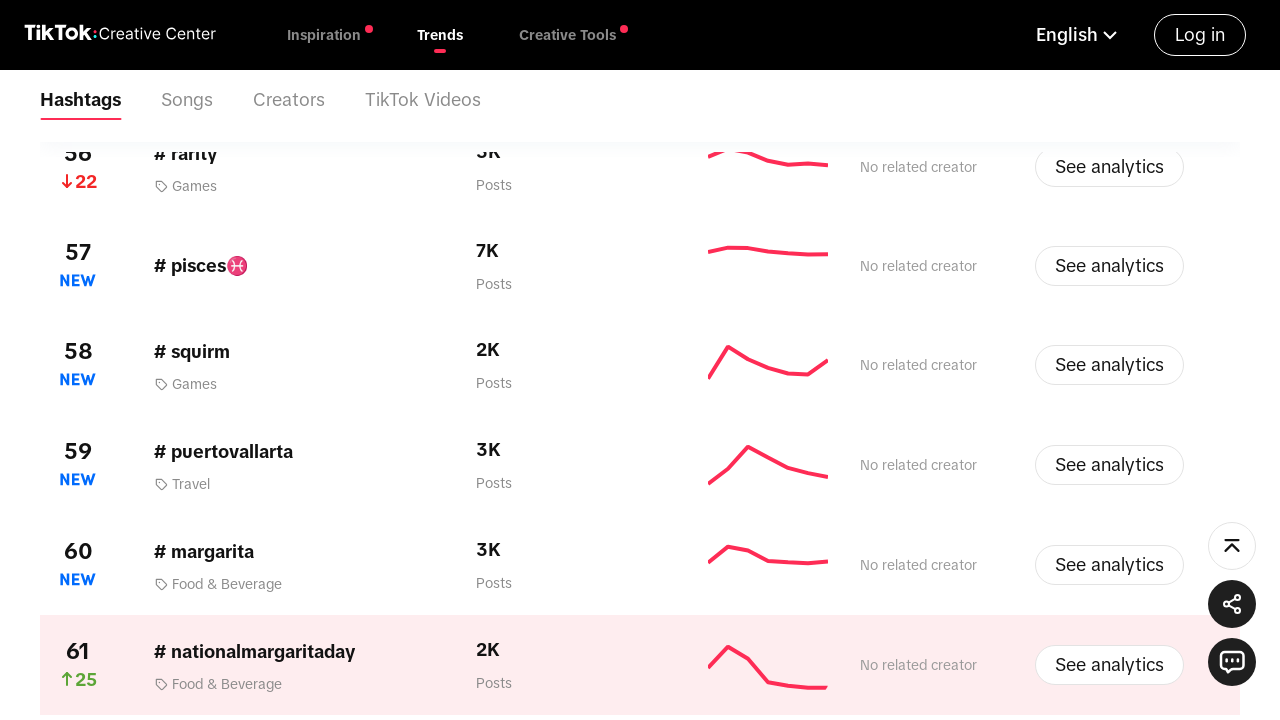

Waited 2 seconds for new hashtag content to load
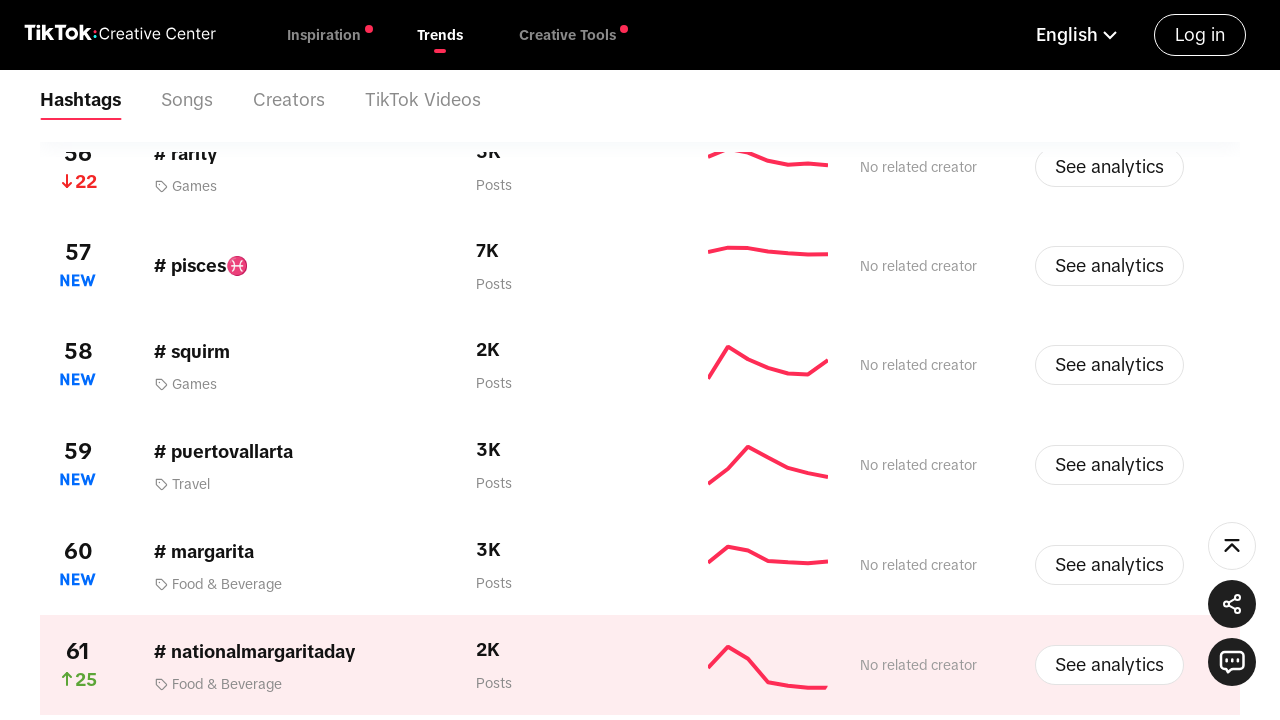

Scrolled 'View more' button into view
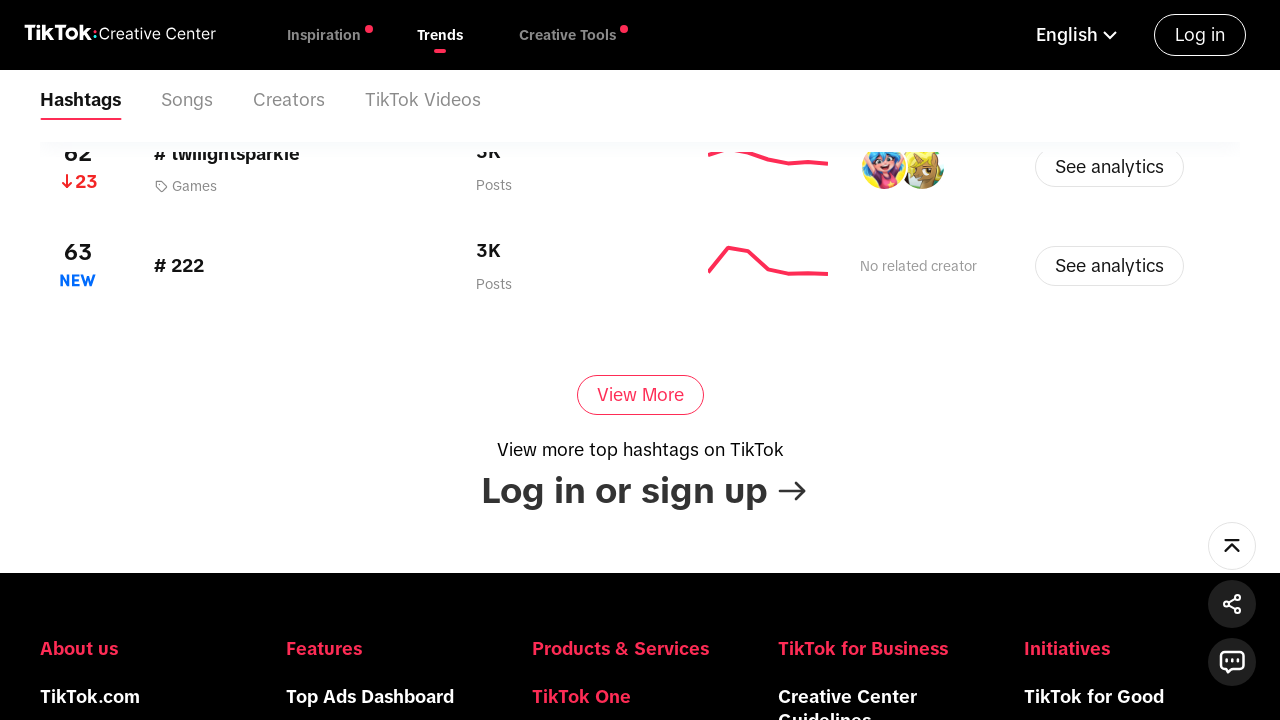

Clicked 'View more' button to load additional hashtags at (640, 395) on div.CcButton_common__aFDas.CcButton_secondary__N1HnA
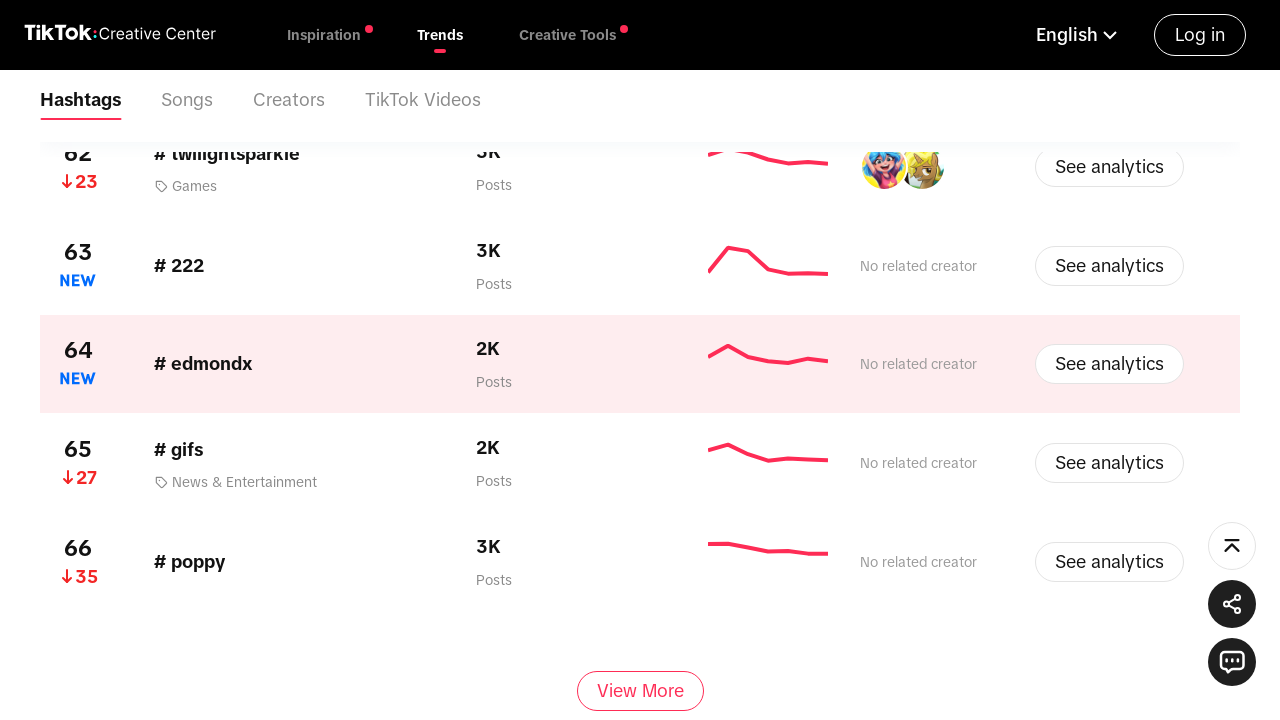

Waited 2 seconds for new hashtag content to load
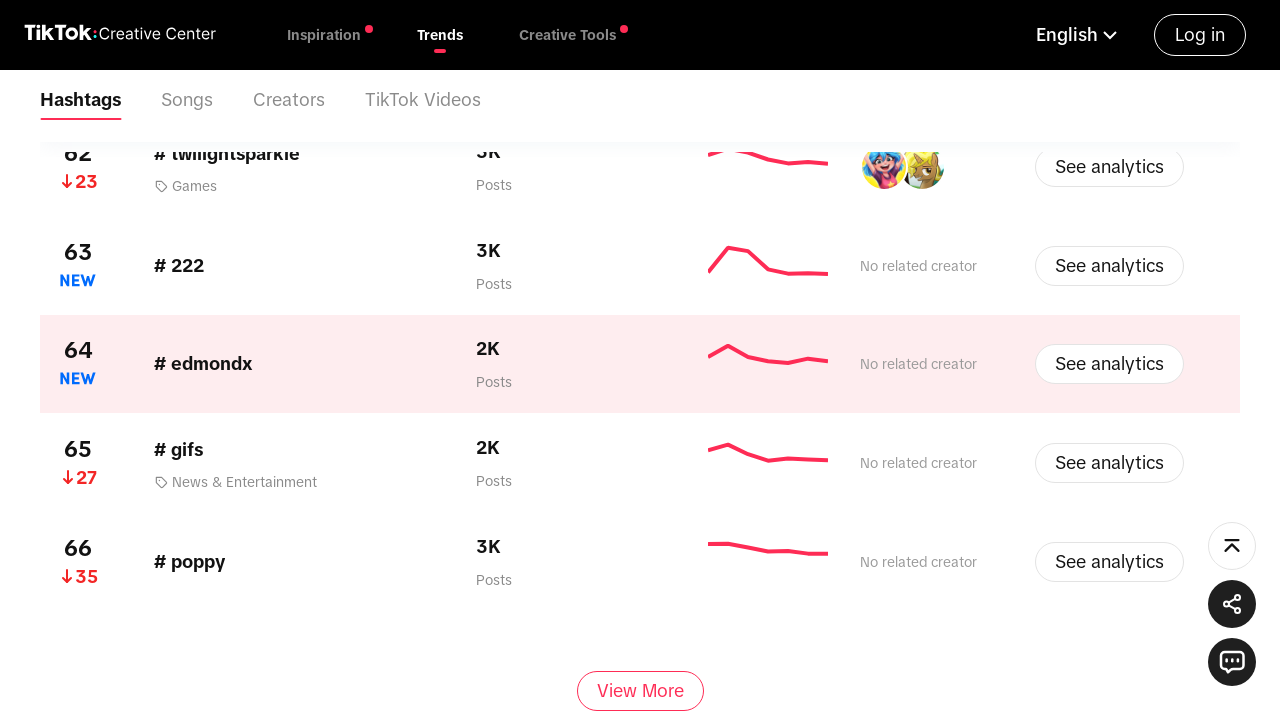

Scrolled 'View more' button into view
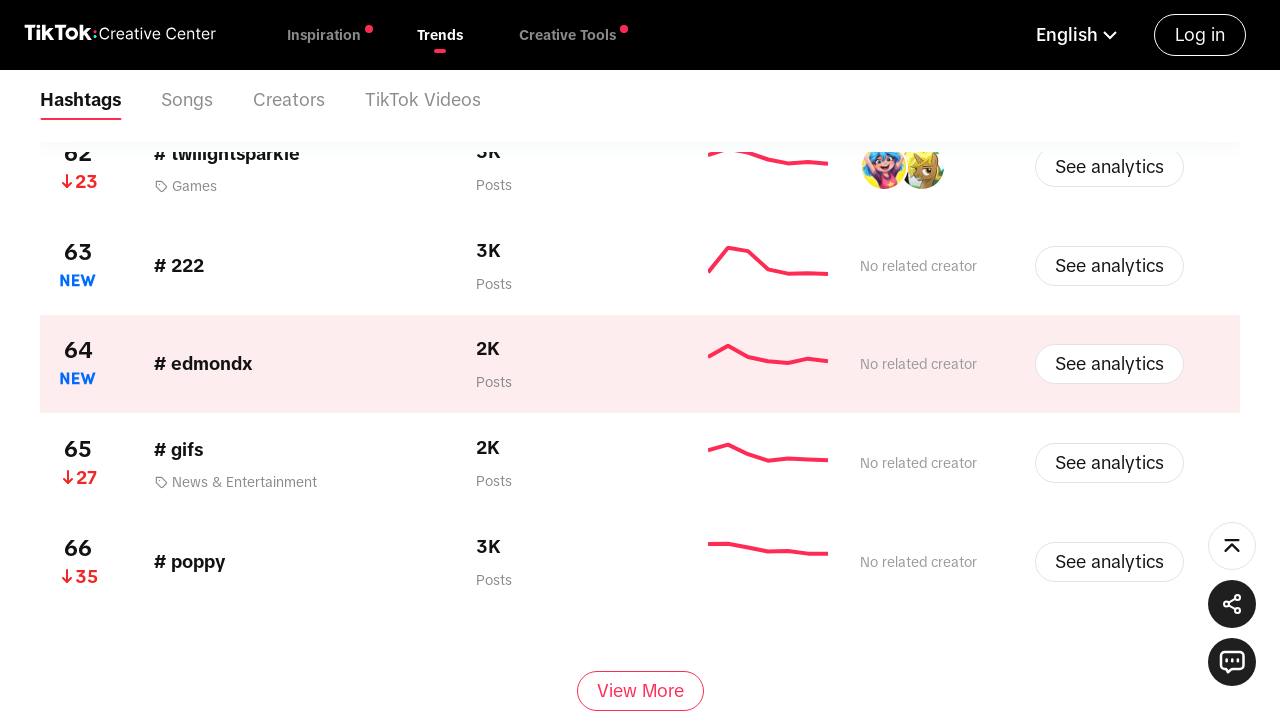

Clicked 'View more' button to load additional hashtags at (640, 691) on div.CcButton_common__aFDas.CcButton_secondary__N1HnA
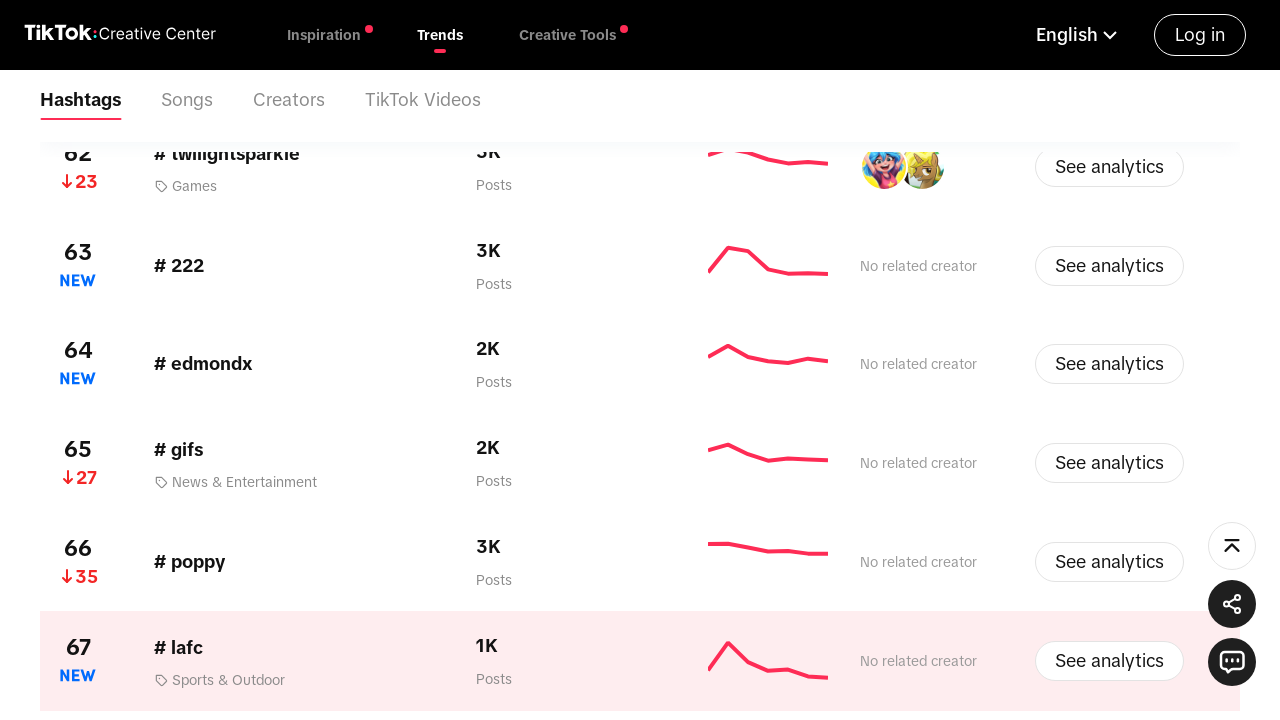

Waited 2 seconds for new hashtag content to load
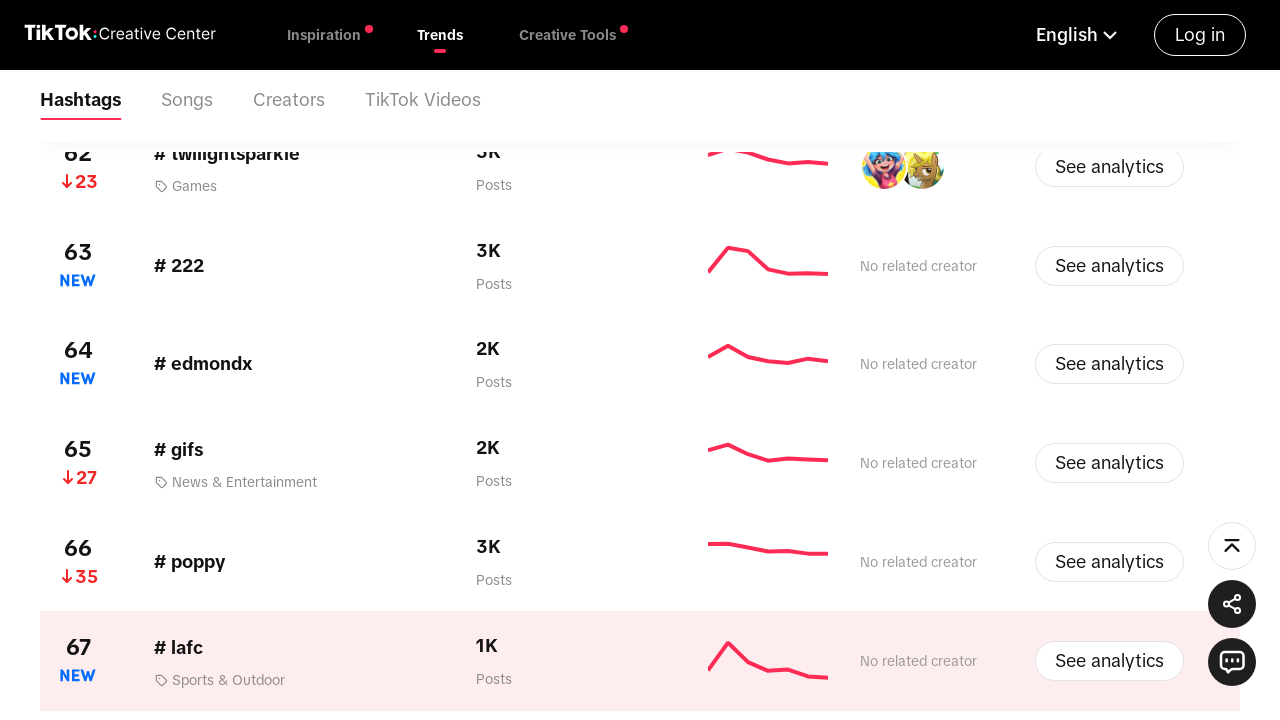

Scrolled 'View more' button into view
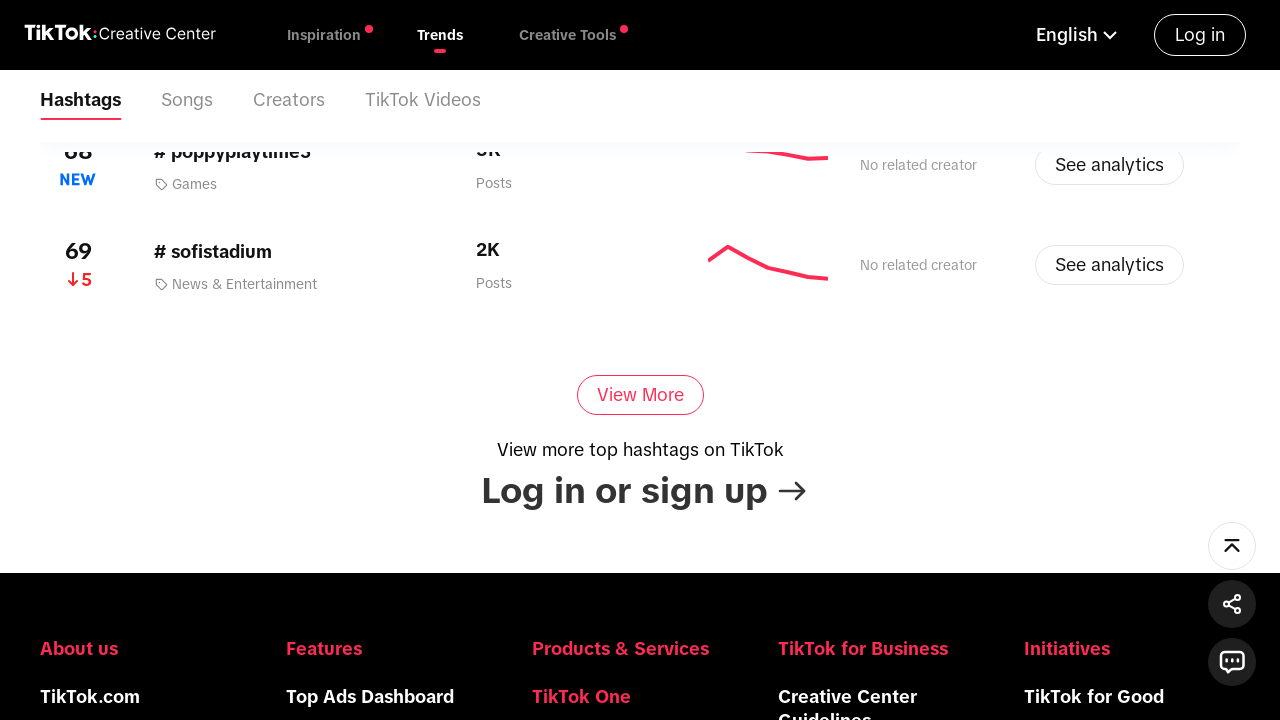

Clicked 'View more' button to load additional hashtags at (640, 395) on div.CcButton_common__aFDas.CcButton_secondary__N1HnA
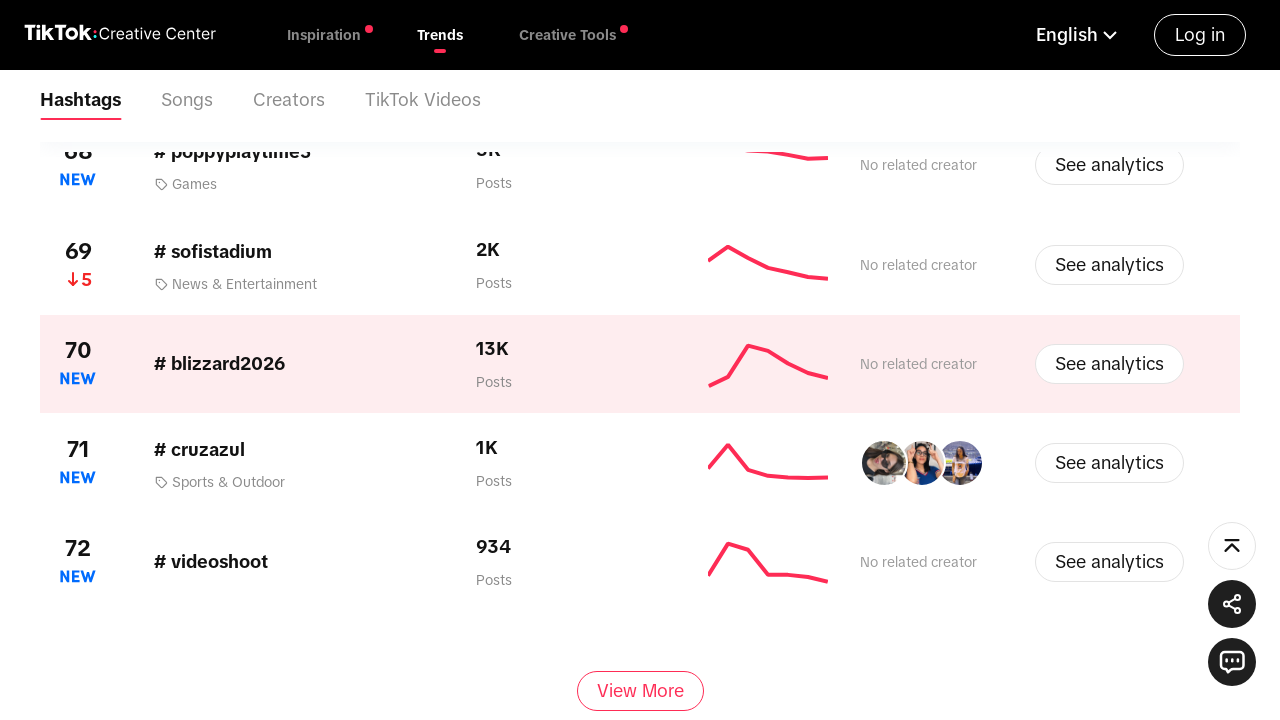

Waited 2 seconds for new hashtag content to load
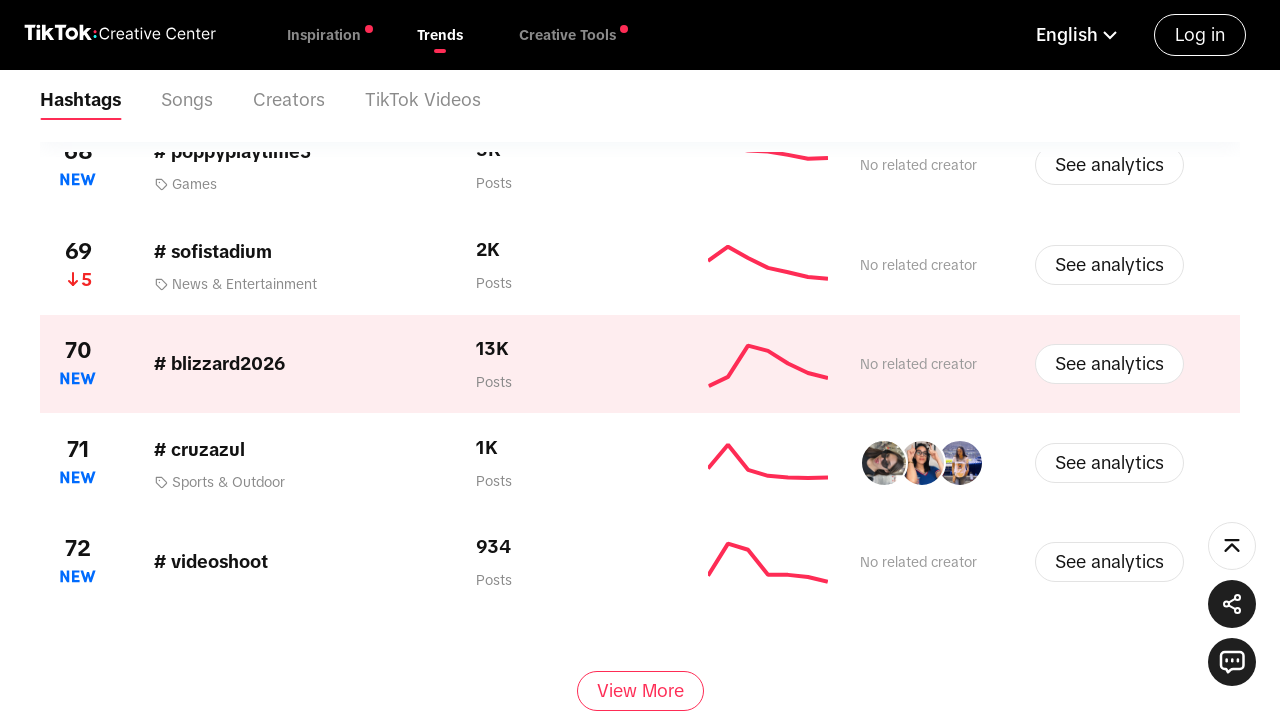

Scrolled 'View more' button into view
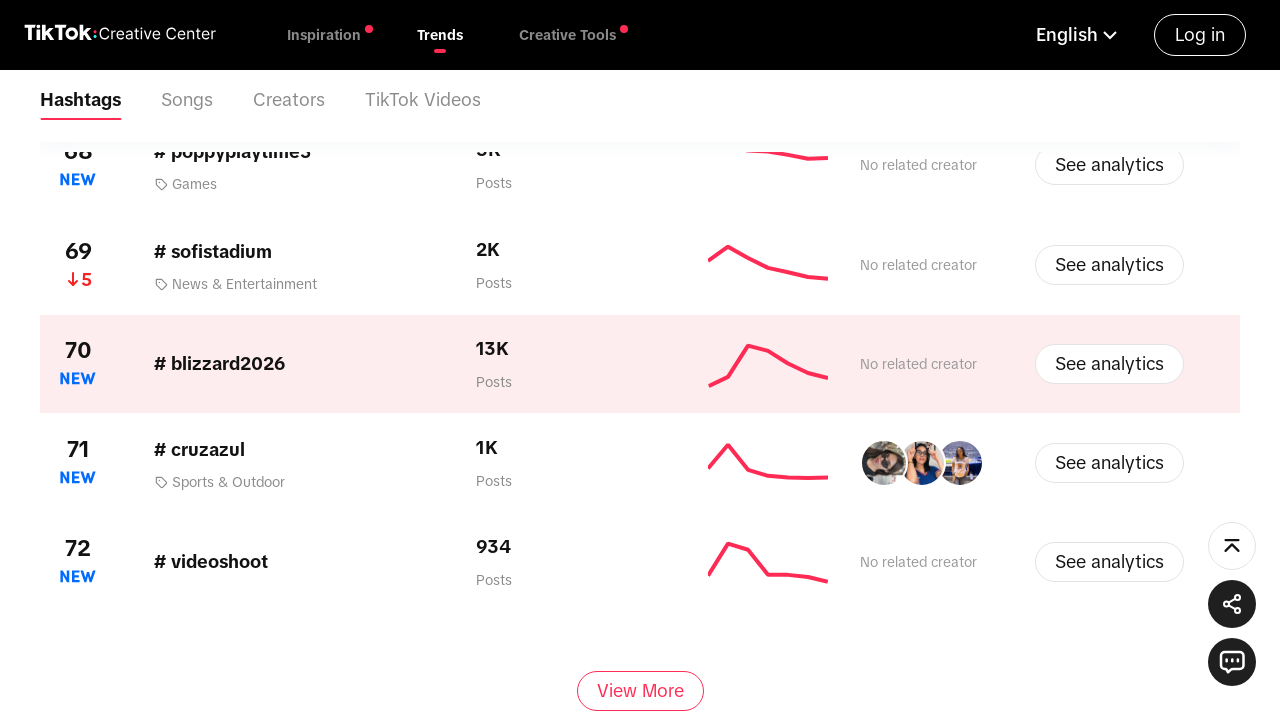

Clicked 'View more' button to load additional hashtags at (640, 691) on div.CcButton_common__aFDas.CcButton_secondary__N1HnA
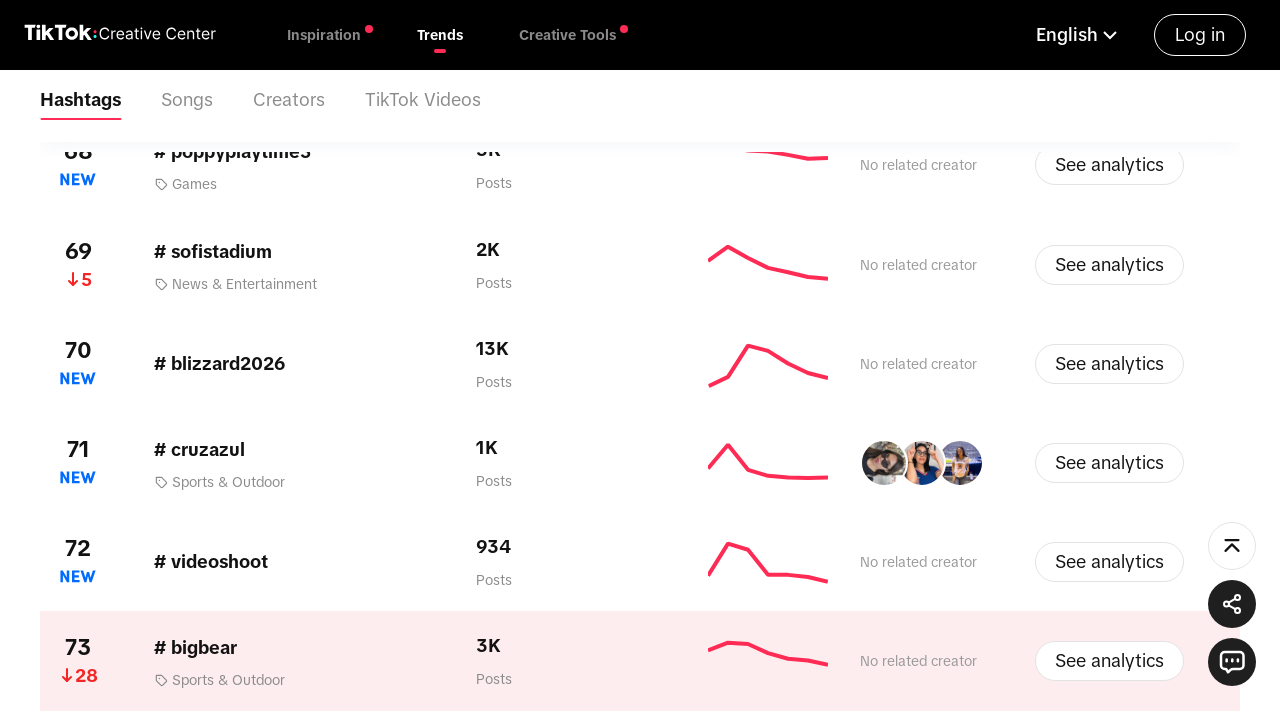

Waited 2 seconds for new hashtag content to load
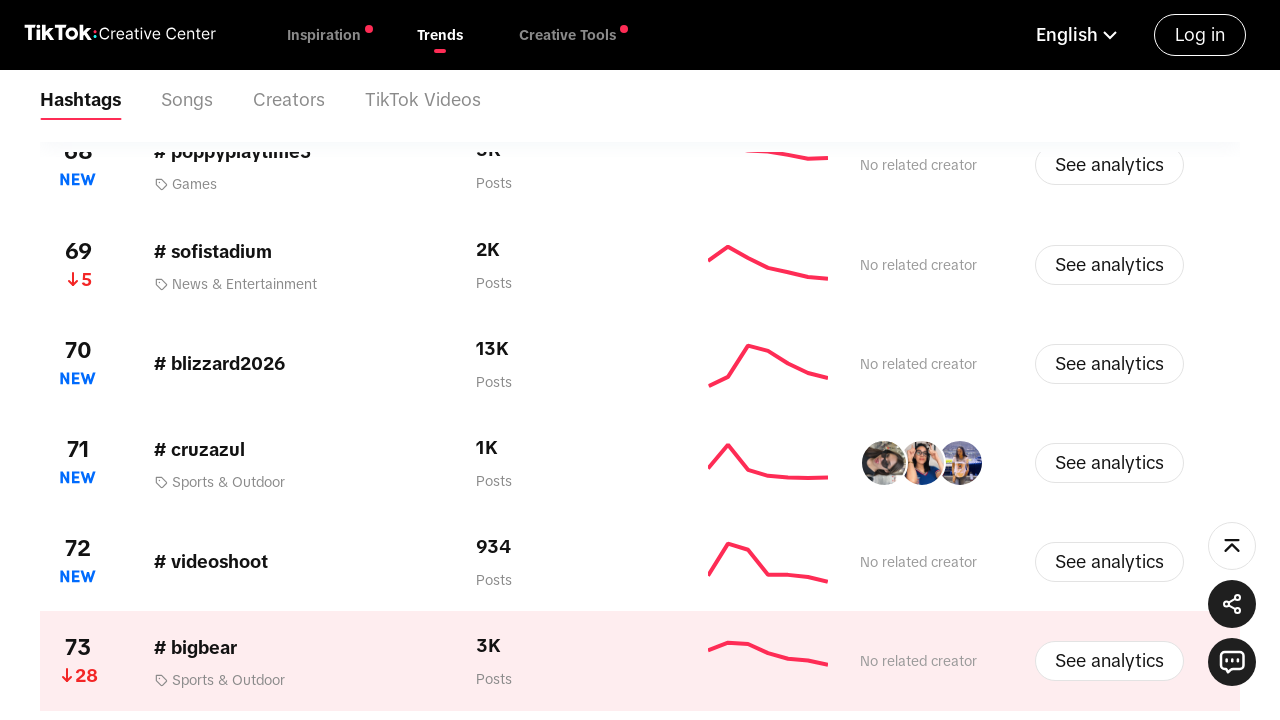

Scrolled 'View more' button into view
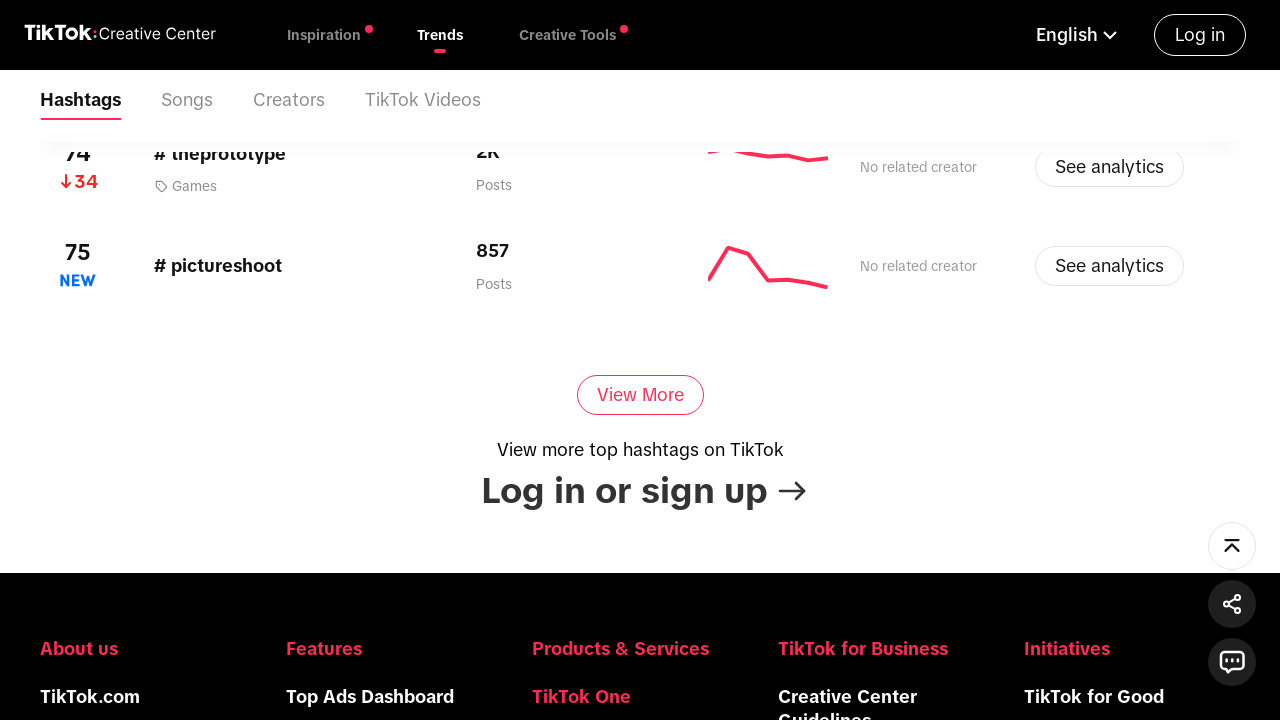

Clicked 'View more' button to load additional hashtags at (640, 395) on div.CcButton_common__aFDas.CcButton_secondary__N1HnA
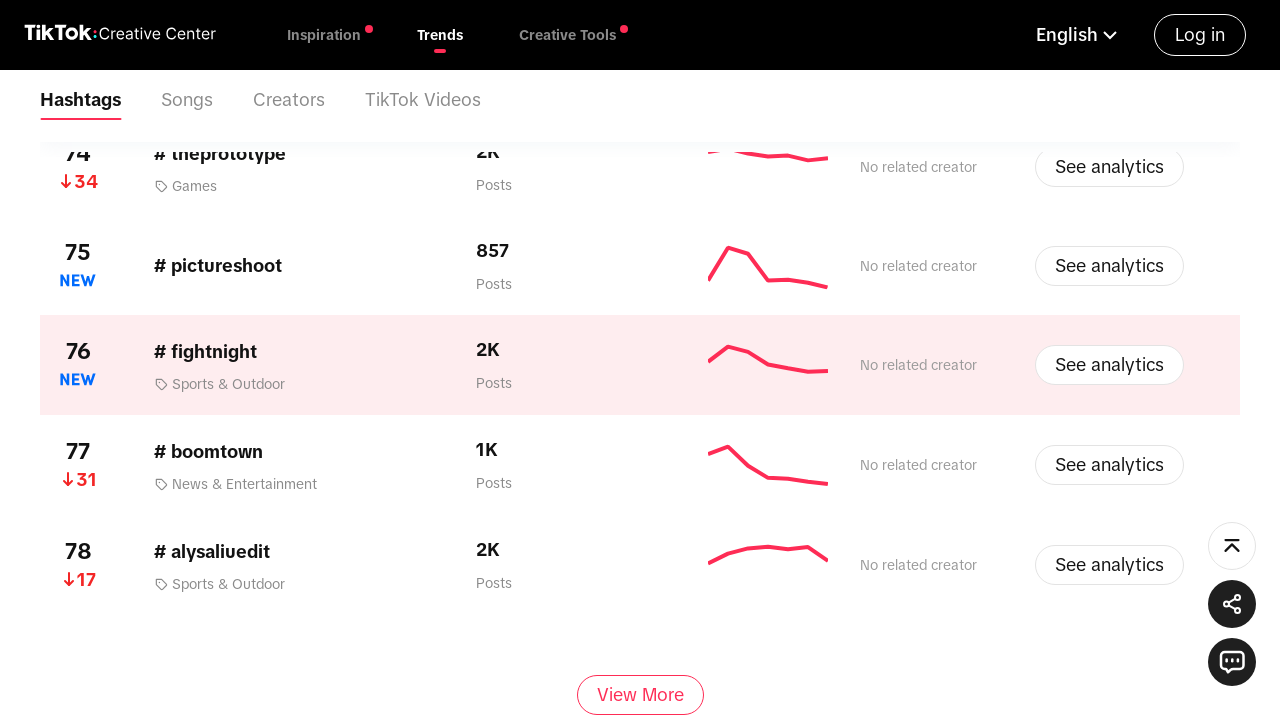

Waited 2 seconds for new hashtag content to load
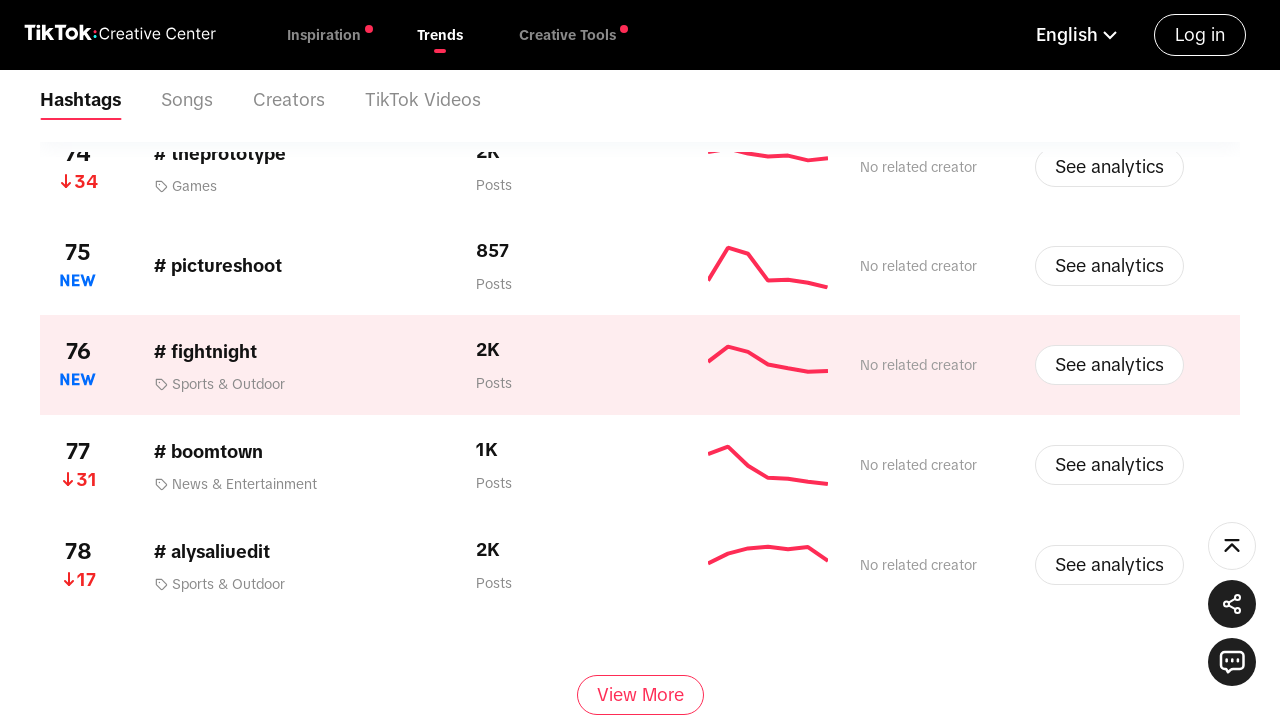

Scrolled 'View more' button into view
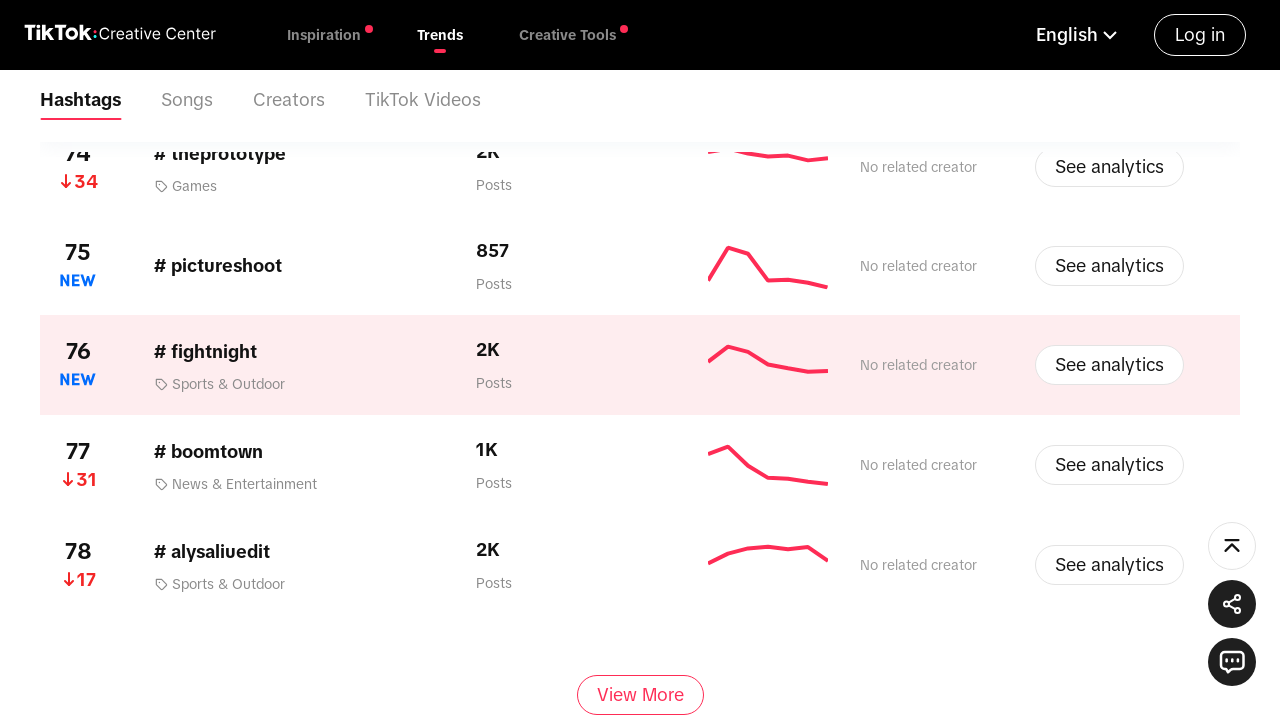

Clicked 'View more' button to load additional hashtags at (640, 695) on div.CcButton_common__aFDas.CcButton_secondary__N1HnA
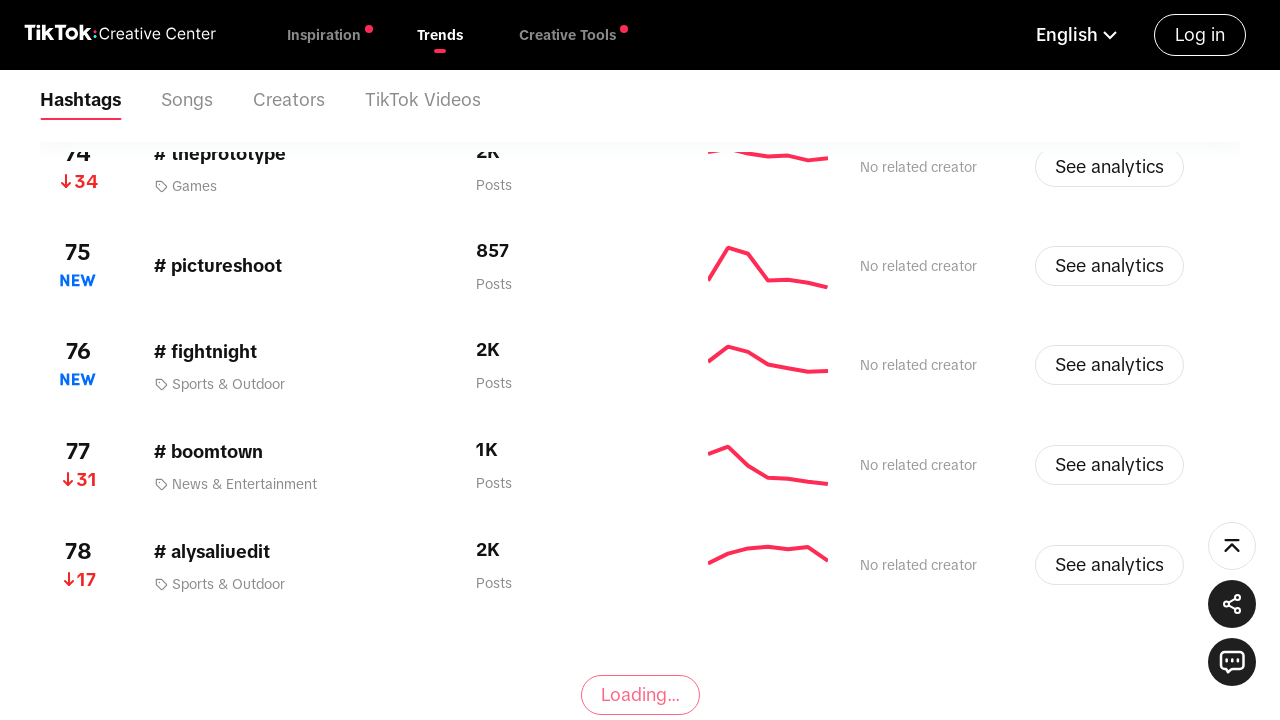

Waited 2 seconds for new hashtag content to load
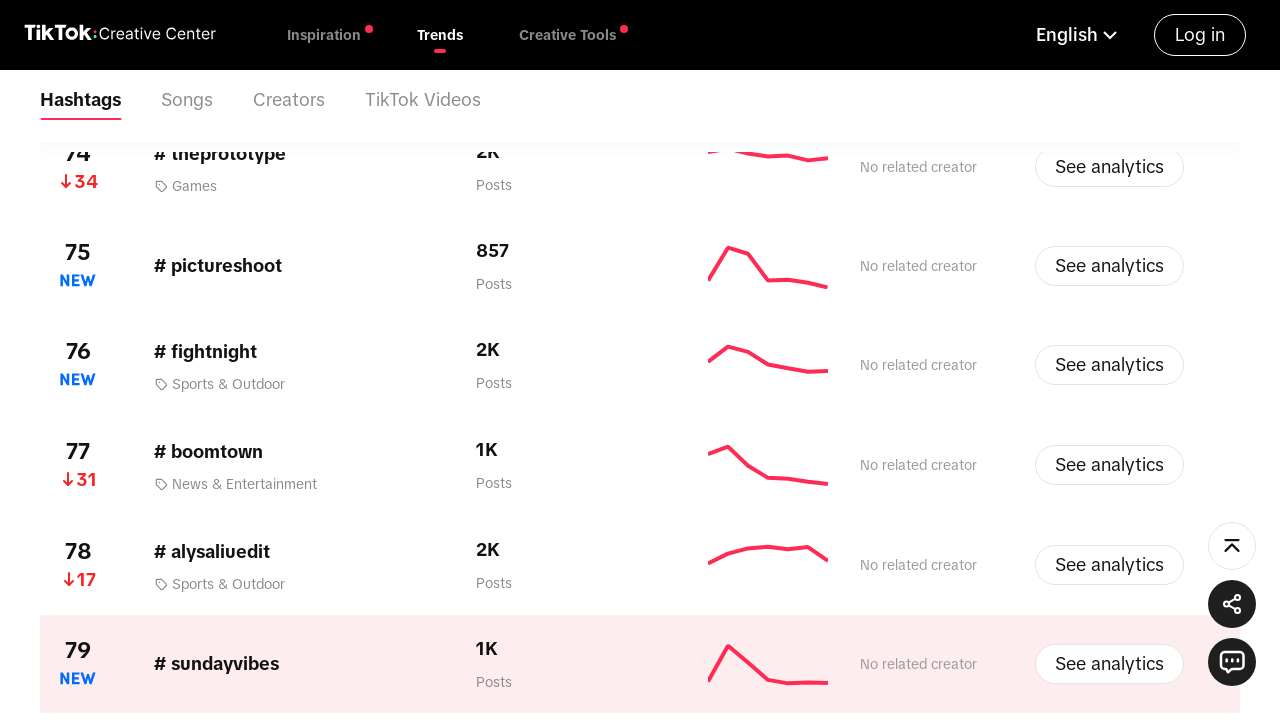

Scrolled 'View more' button into view
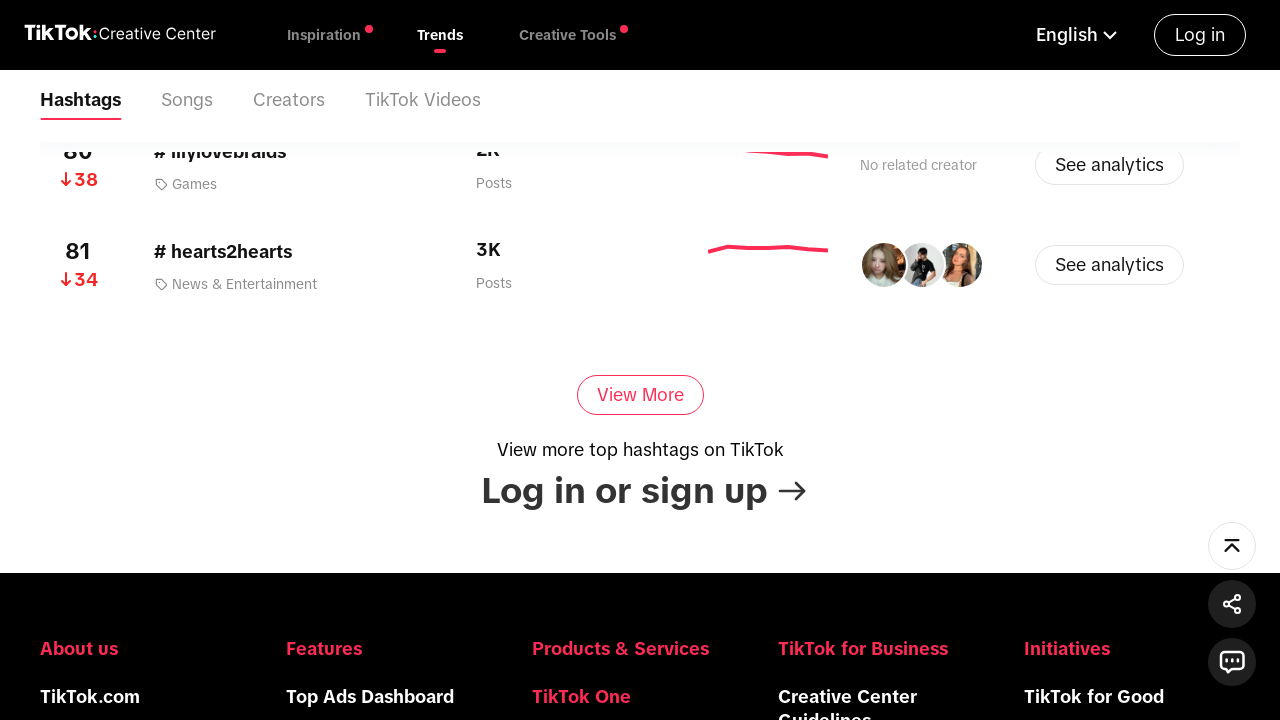

Clicked 'View more' button to load additional hashtags at (640, 395) on div.CcButton_common__aFDas.CcButton_secondary__N1HnA
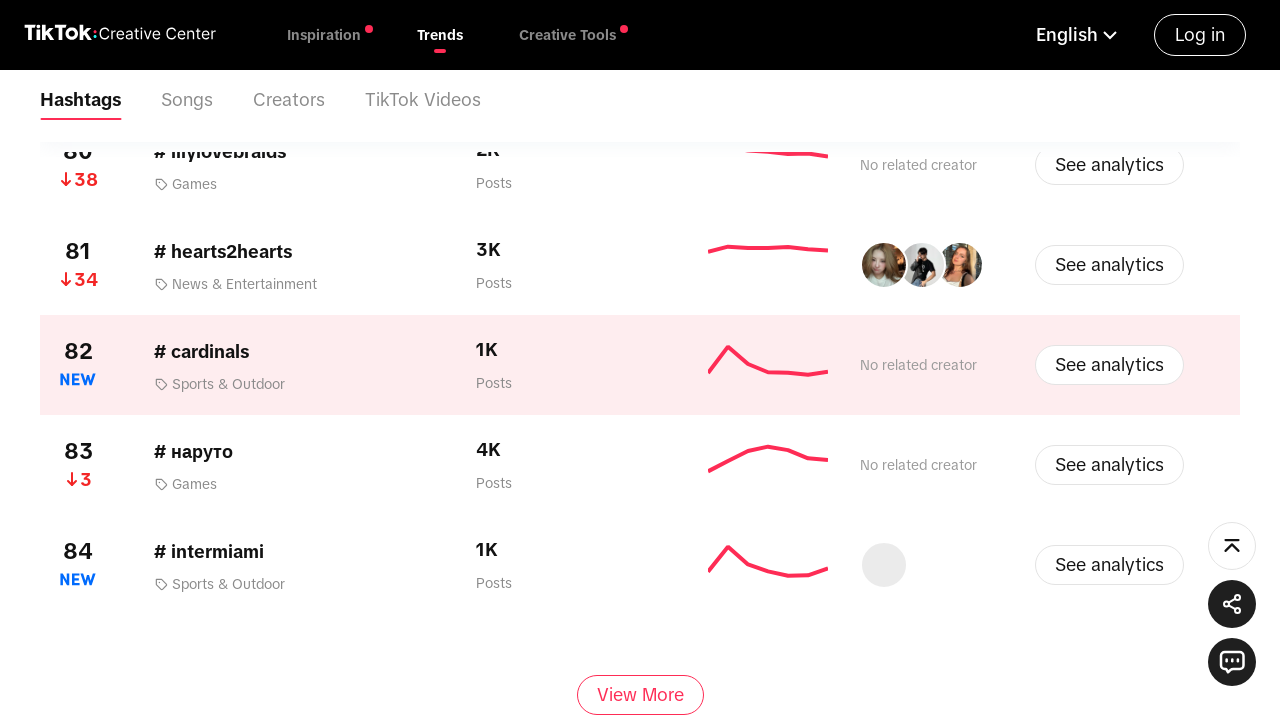

Waited 2 seconds for new hashtag content to load
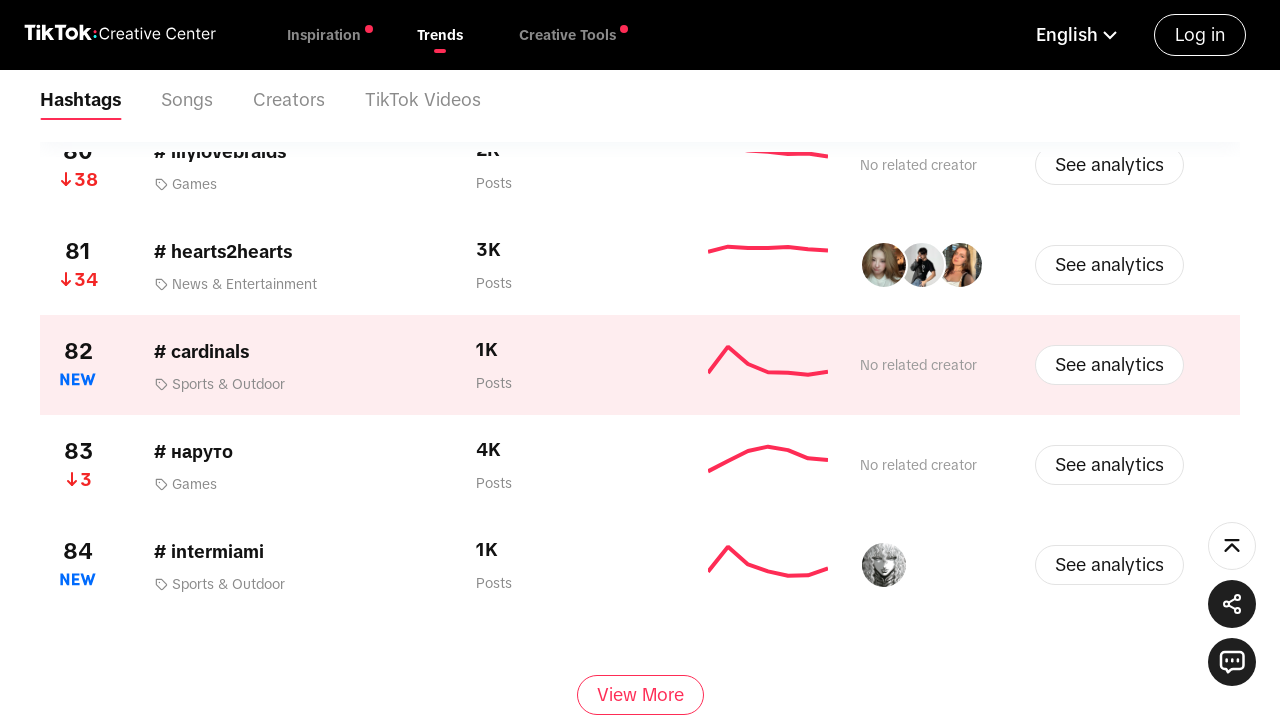

Scrolled 'View more' button into view
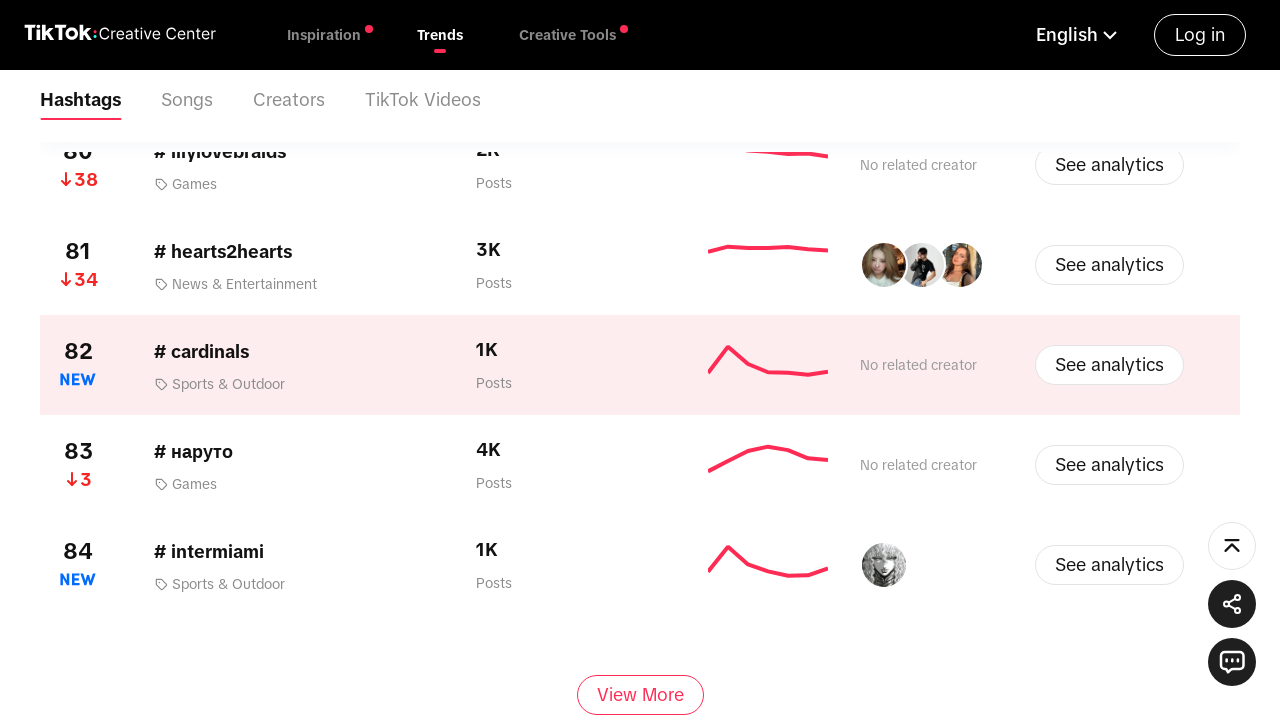

Clicked 'View more' button to load additional hashtags at (640, 695) on div.CcButton_common__aFDas.CcButton_secondary__N1HnA
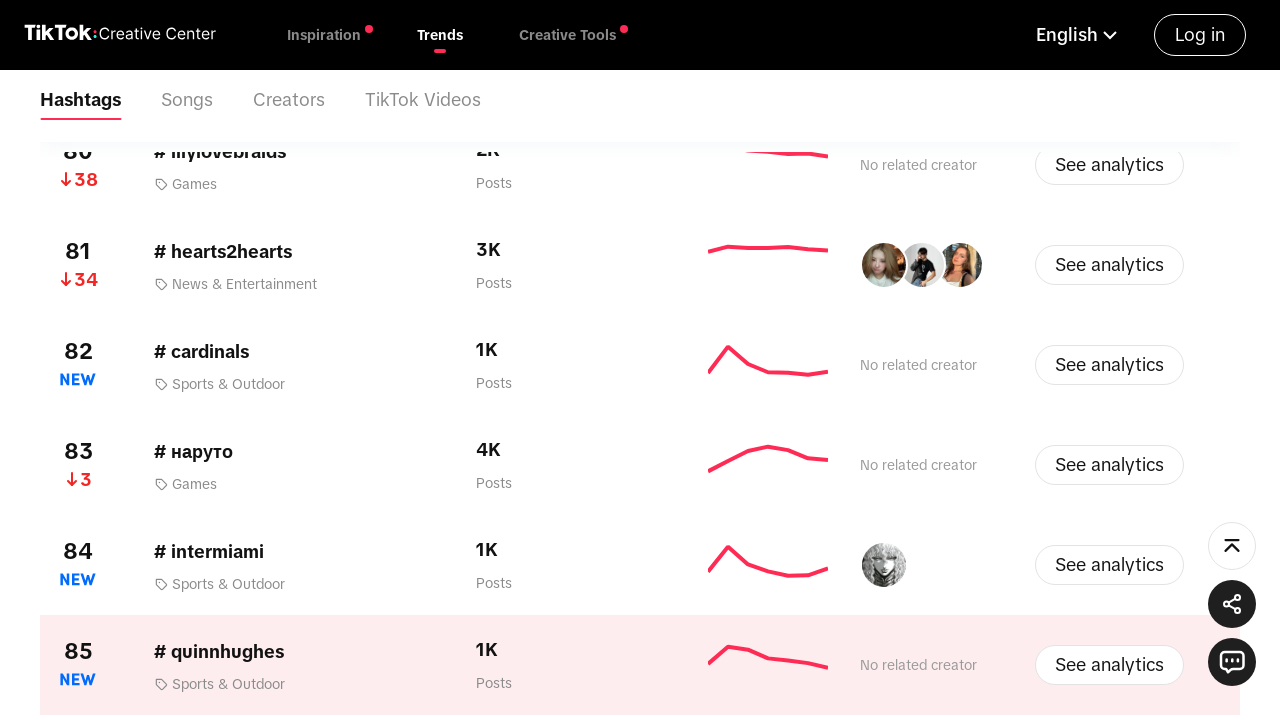

Waited 2 seconds for new hashtag content to load
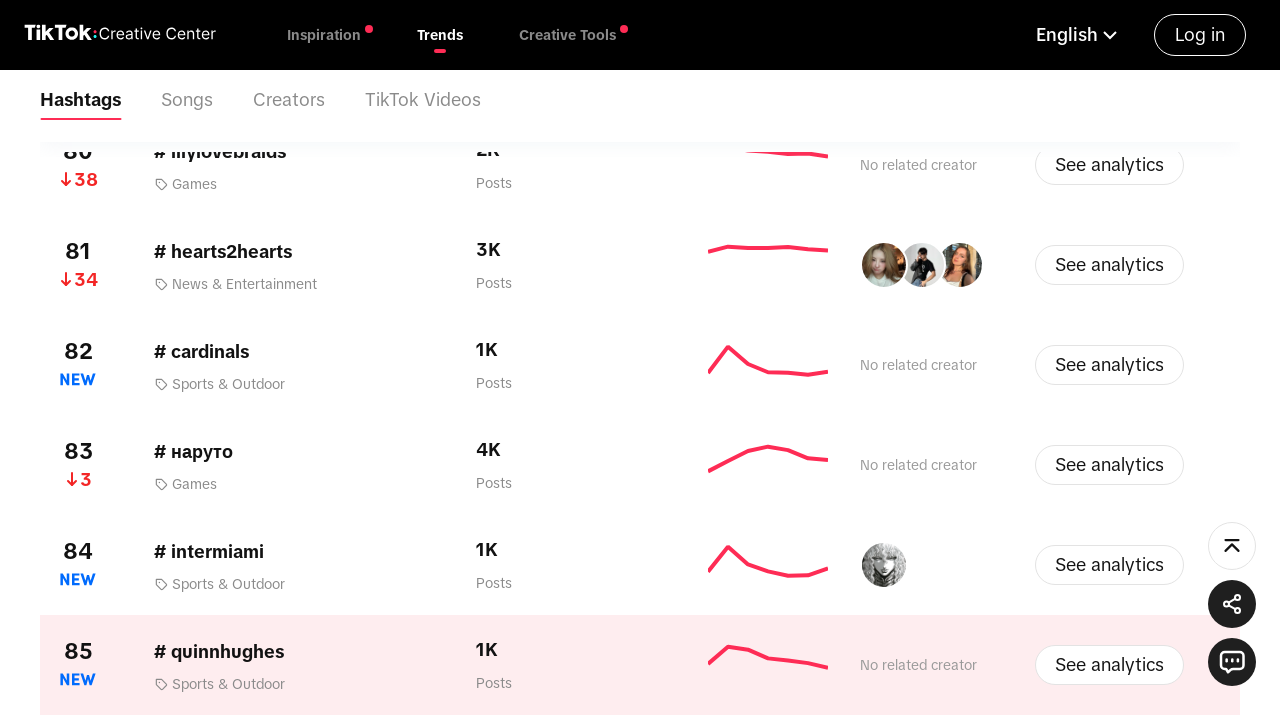

Scrolled 'View more' button into view
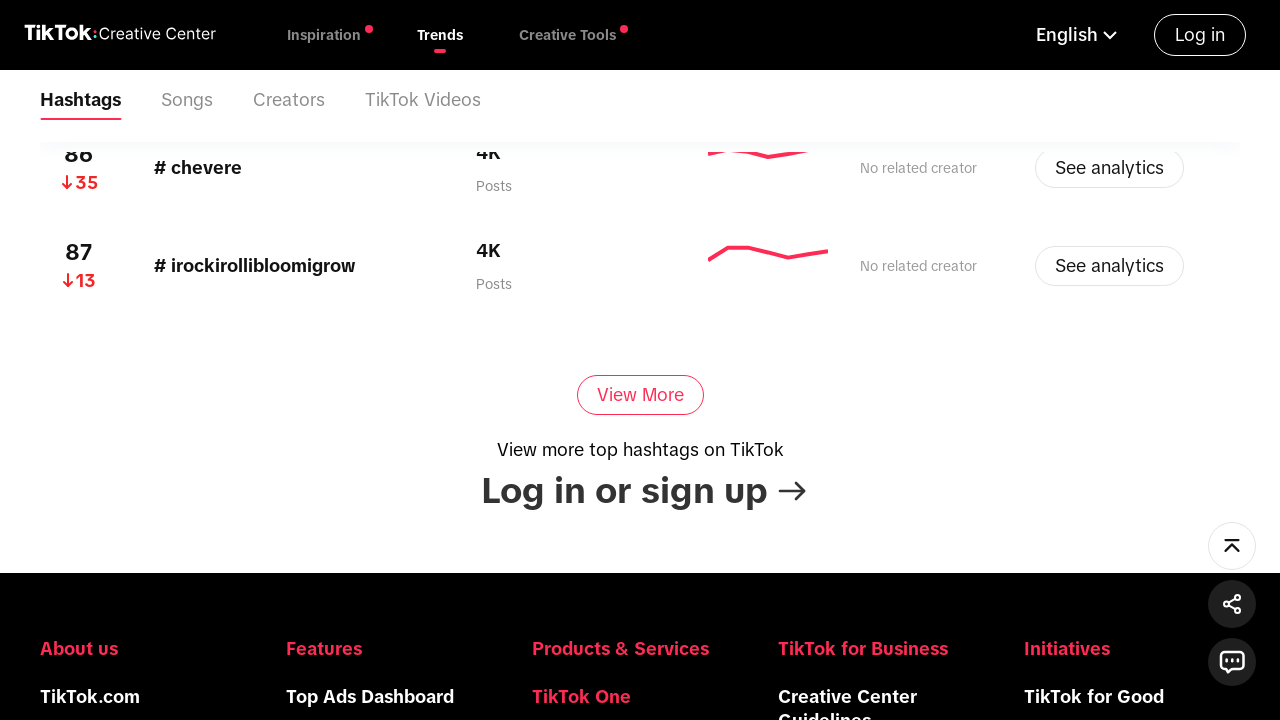

Clicked 'View more' button to load additional hashtags at (640, 395) on div.CcButton_common__aFDas.CcButton_secondary__N1HnA
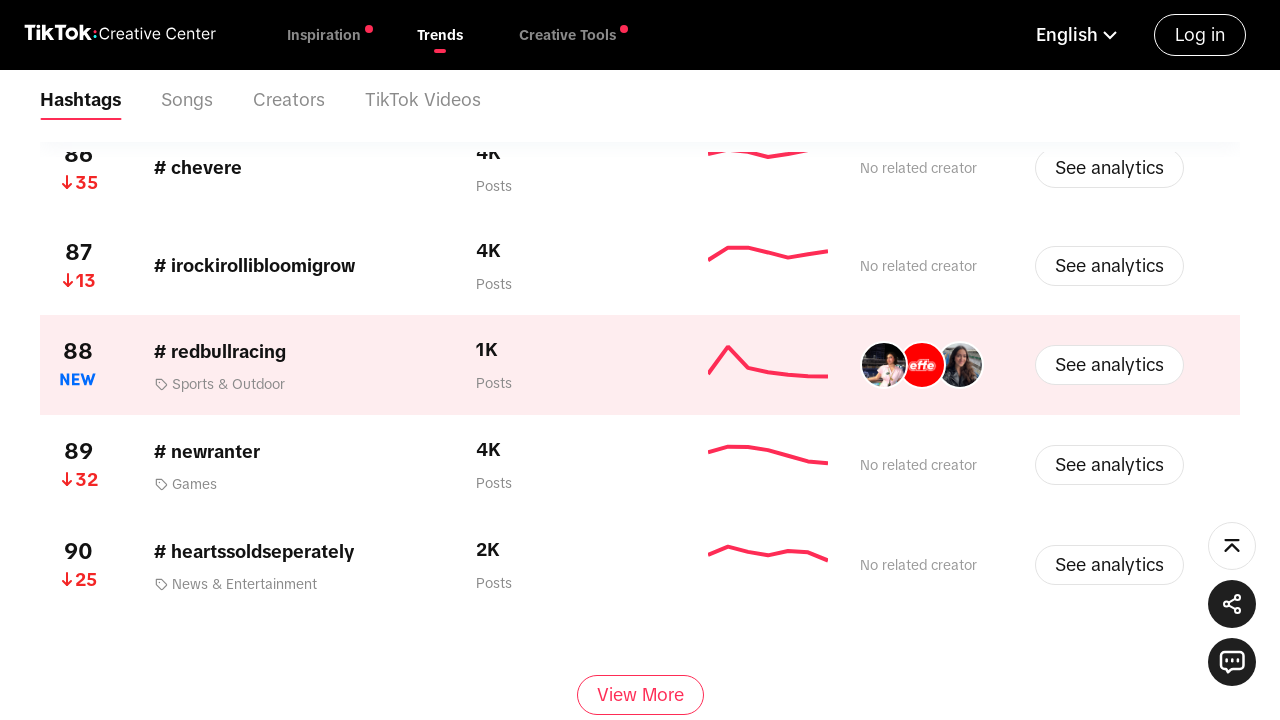

Waited 2 seconds for new hashtag content to load
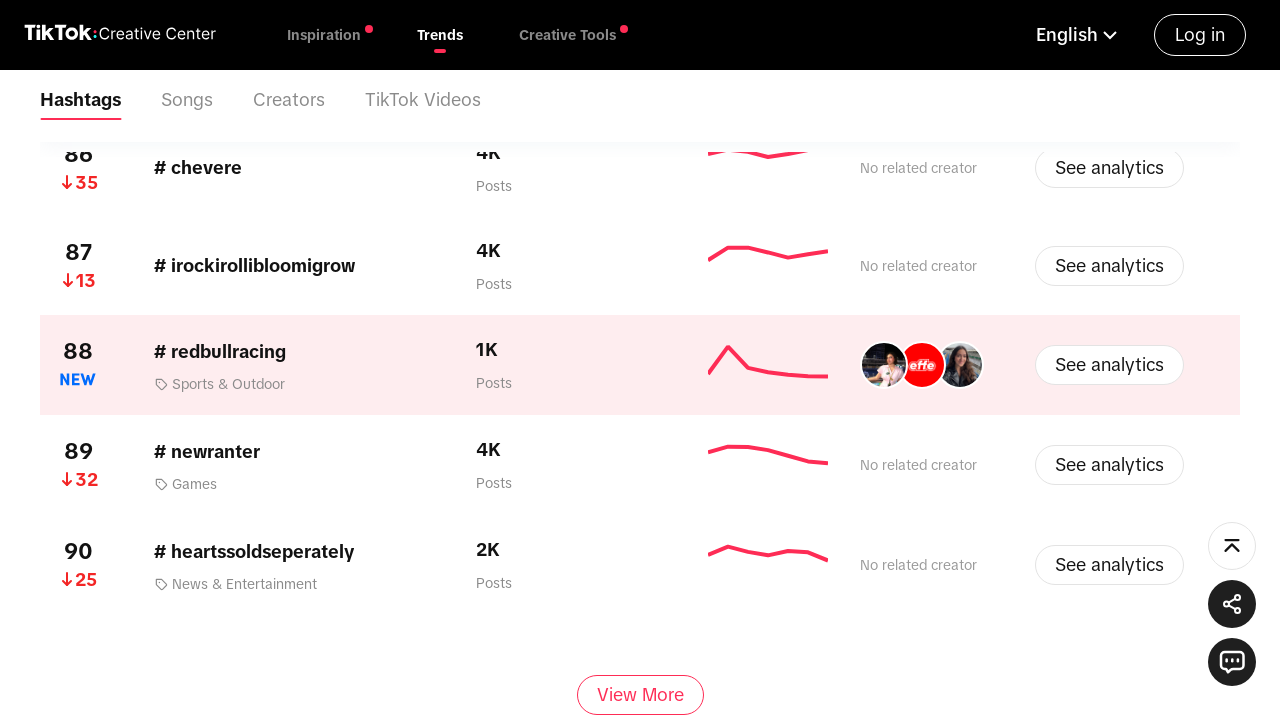

Scrolled 'View more' button into view
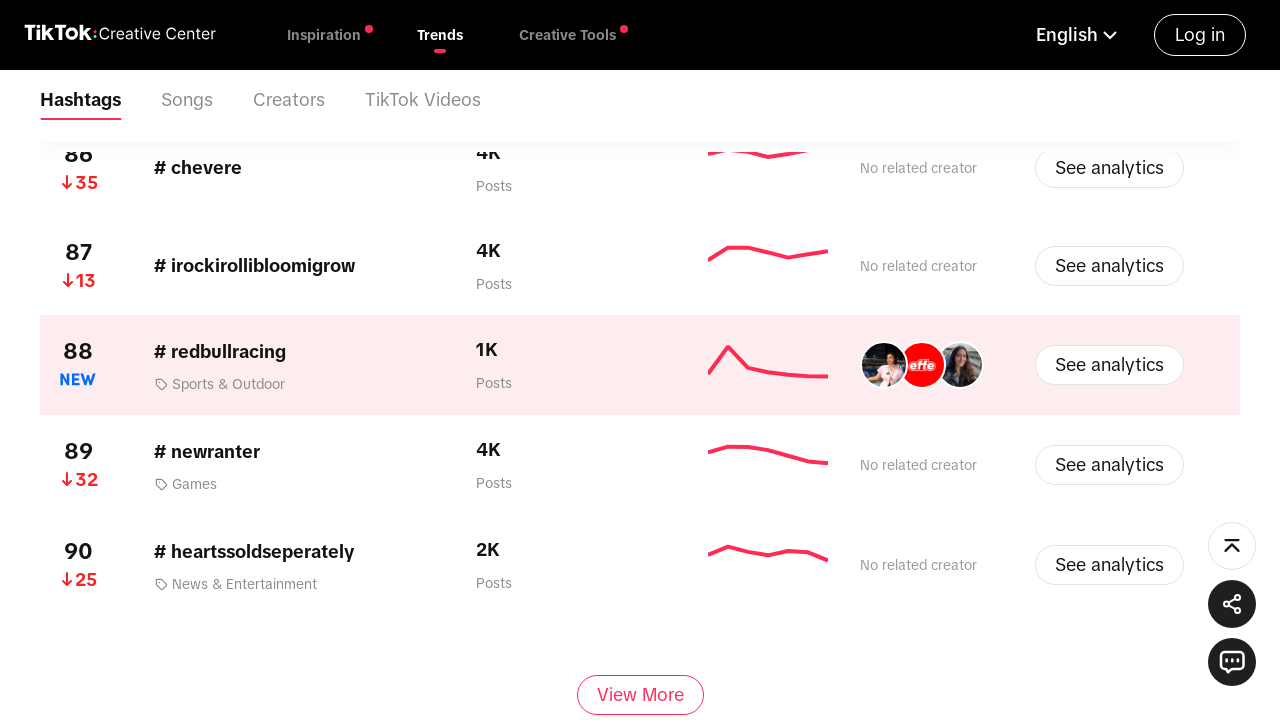

Clicked 'View more' button to load additional hashtags at (640, 695) on div.CcButton_common__aFDas.CcButton_secondary__N1HnA
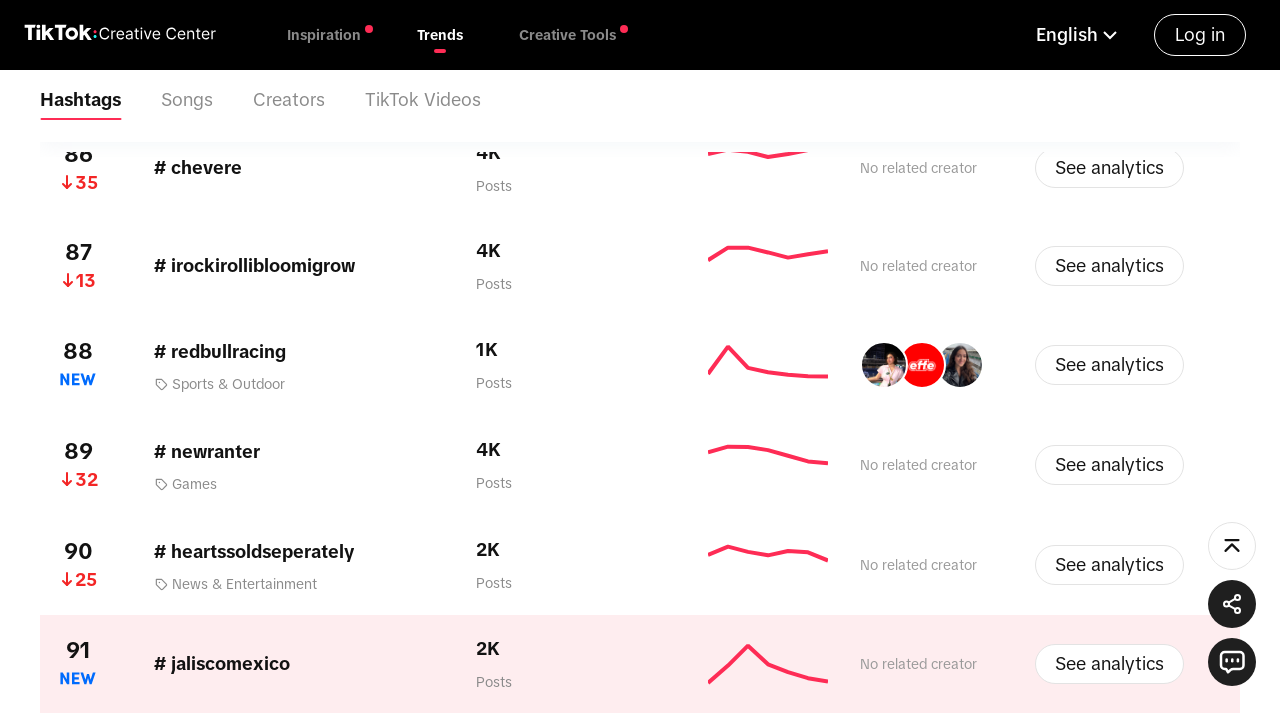

Waited 2 seconds for new hashtag content to load
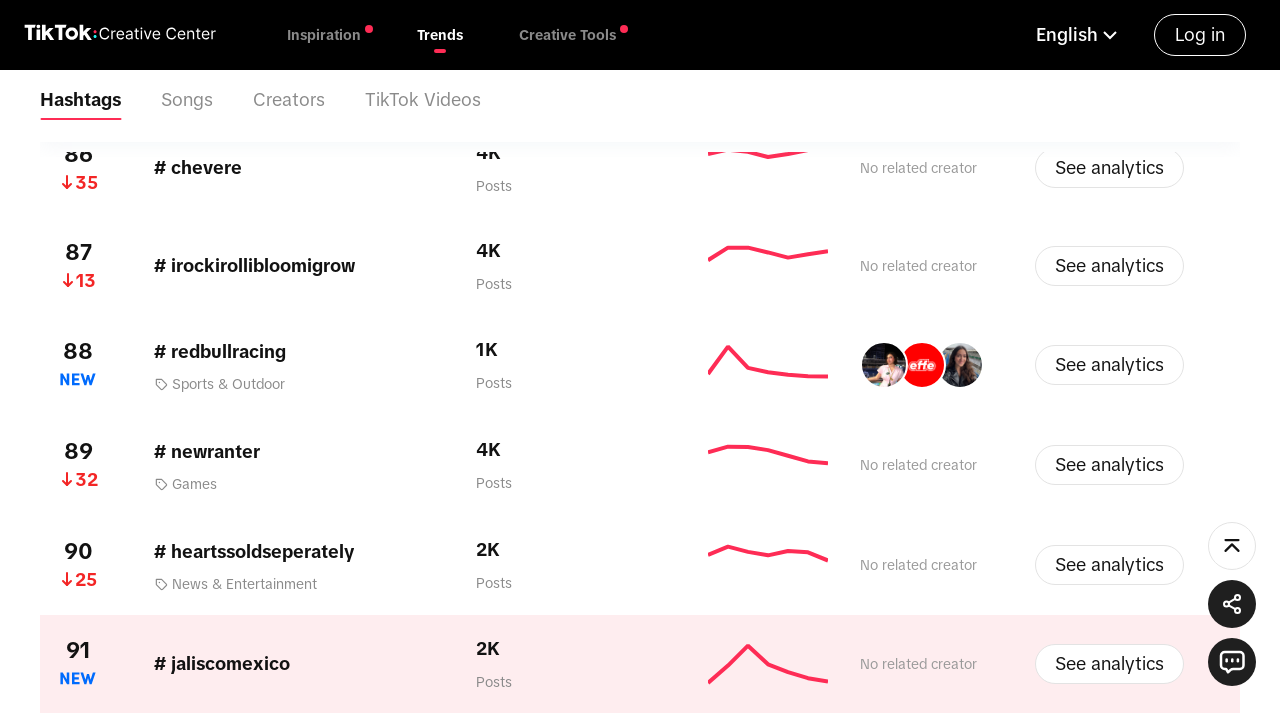

Scrolled 'View more' button into view
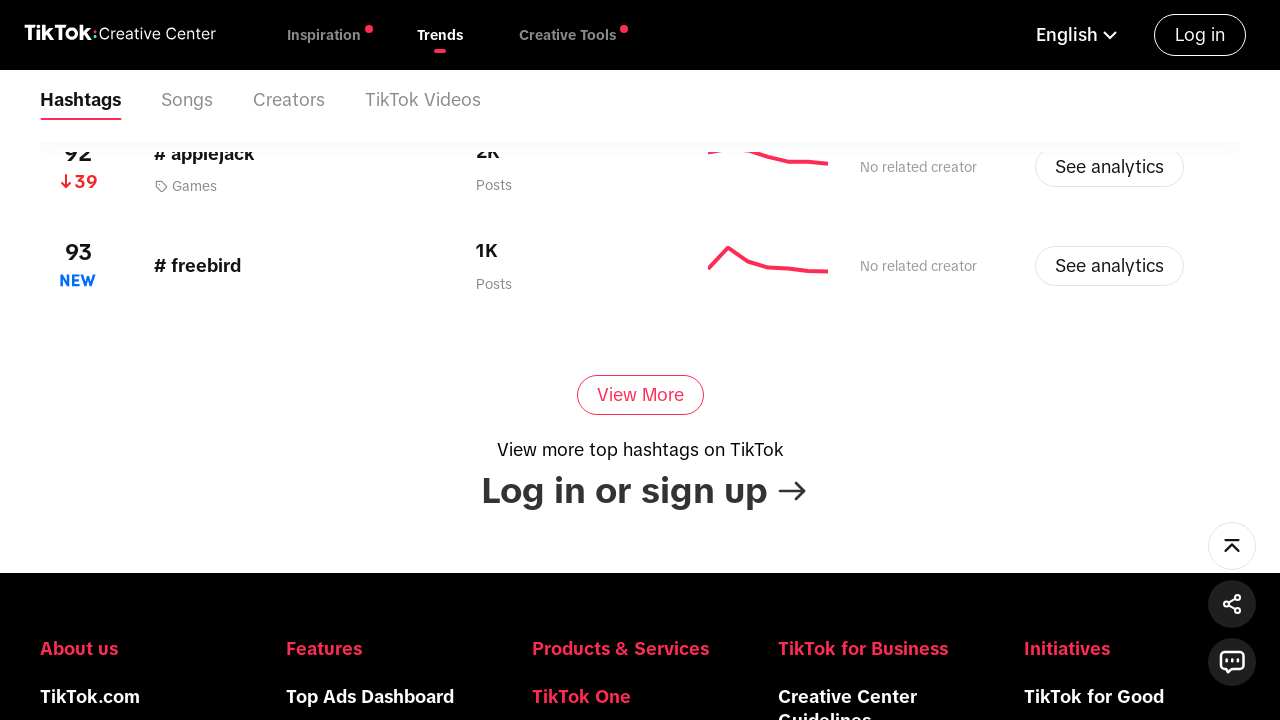

Clicked 'View more' button to load additional hashtags at (640, 395) on div.CcButton_common__aFDas.CcButton_secondary__N1HnA
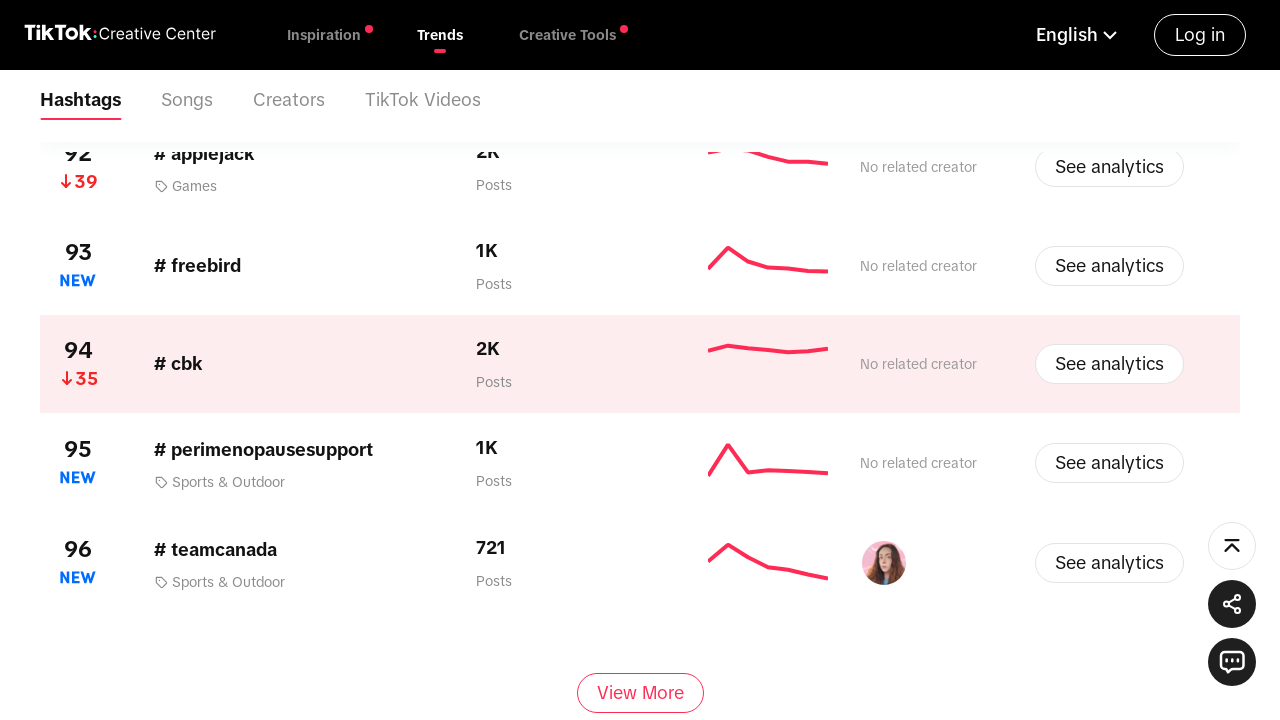

Waited 2 seconds for new hashtag content to load
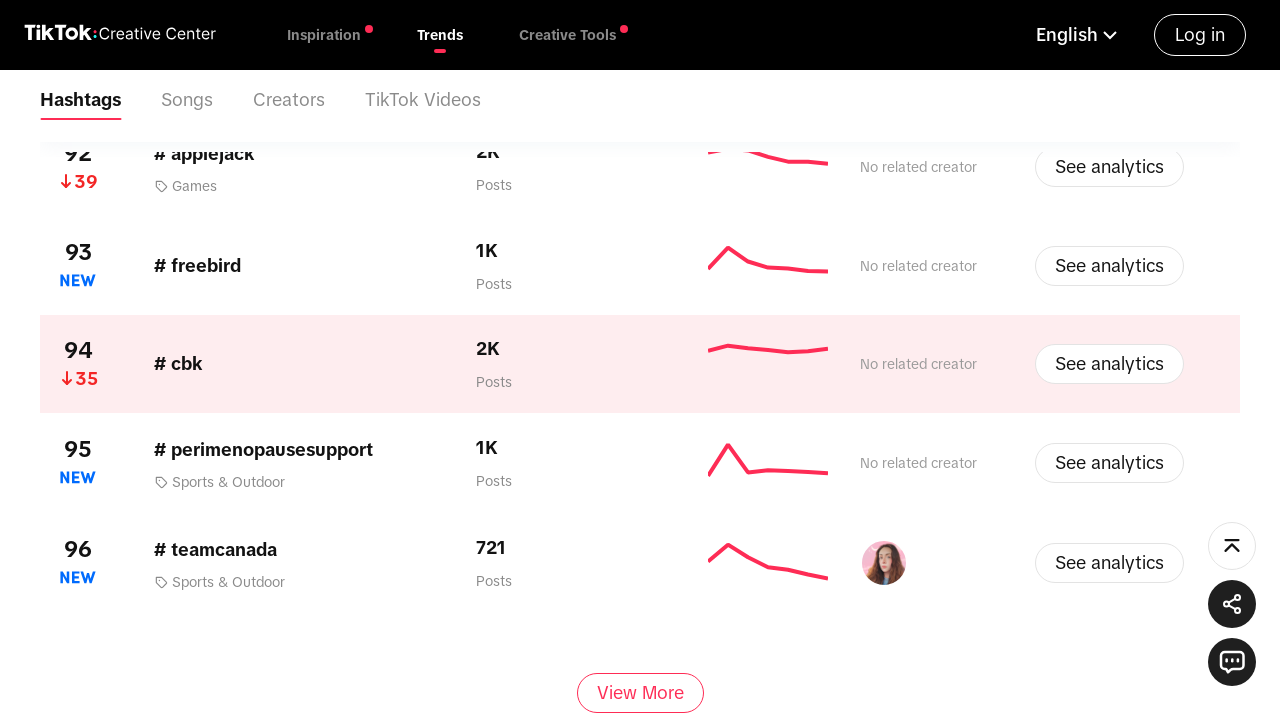

Scrolled 'View more' button into view
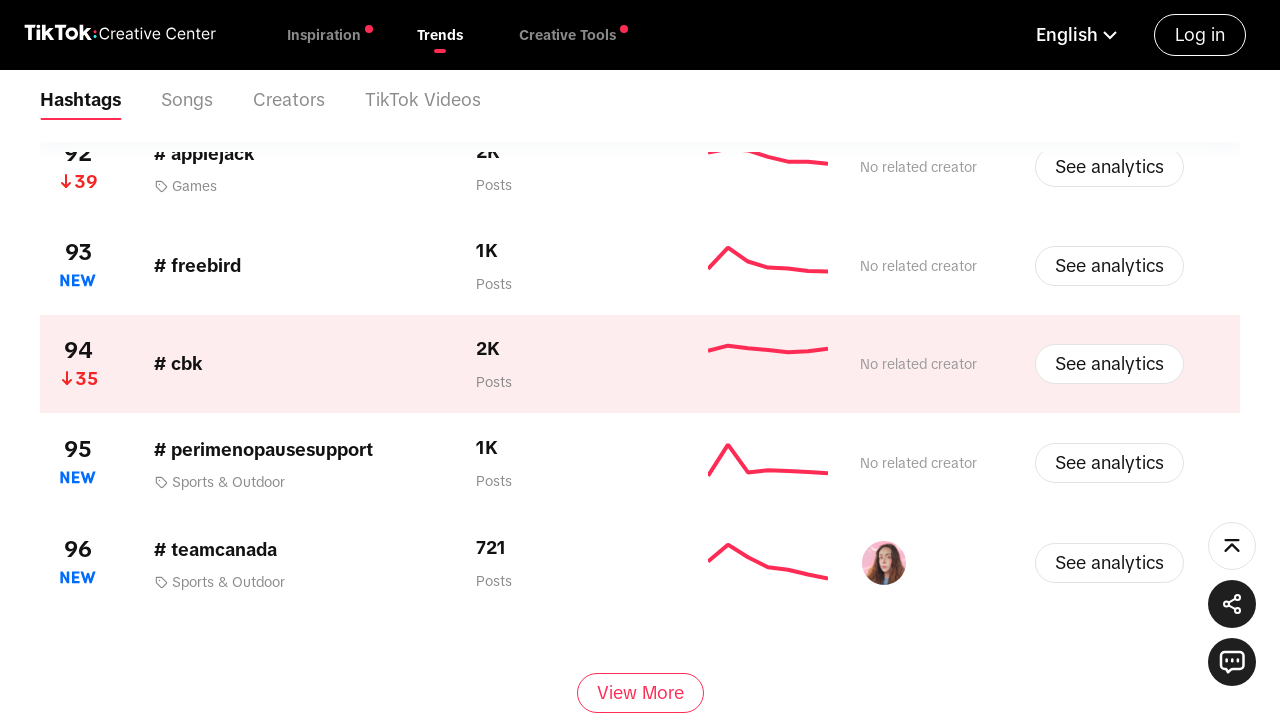

Clicked 'View more' button to load additional hashtags at (640, 693) on div.CcButton_common__aFDas.CcButton_secondary__N1HnA
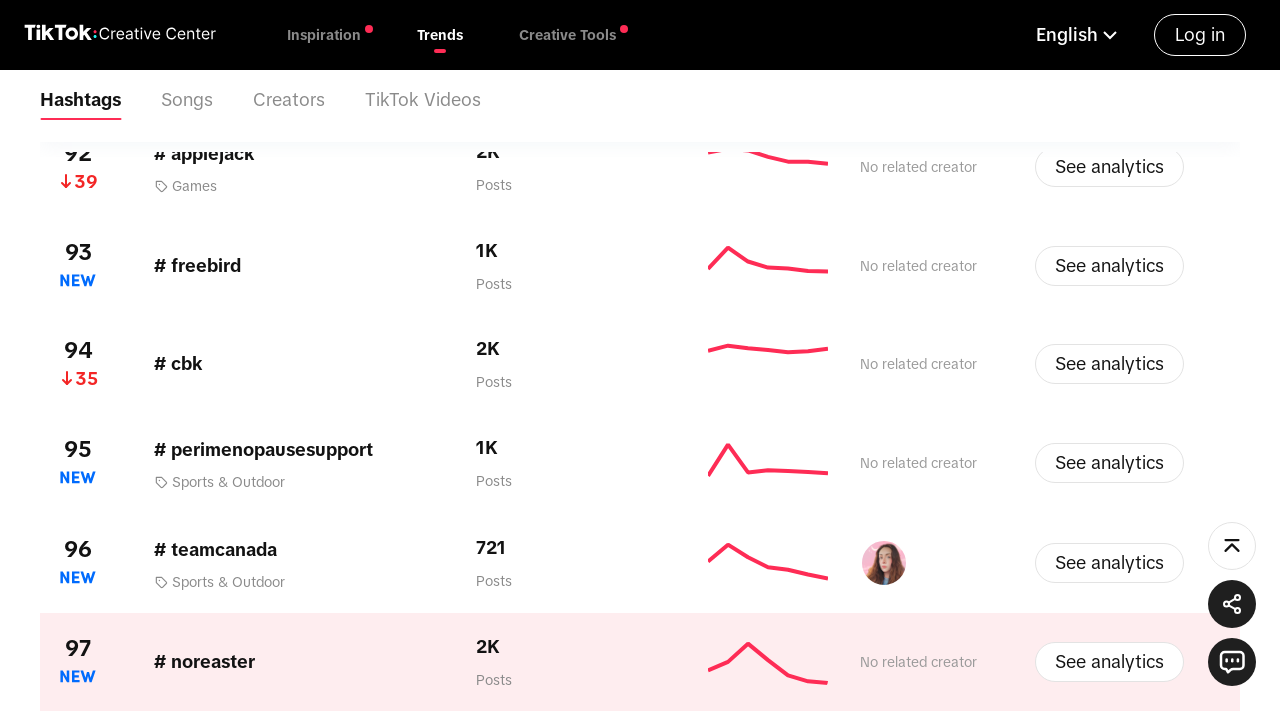

Waited 2 seconds for new hashtag content to load
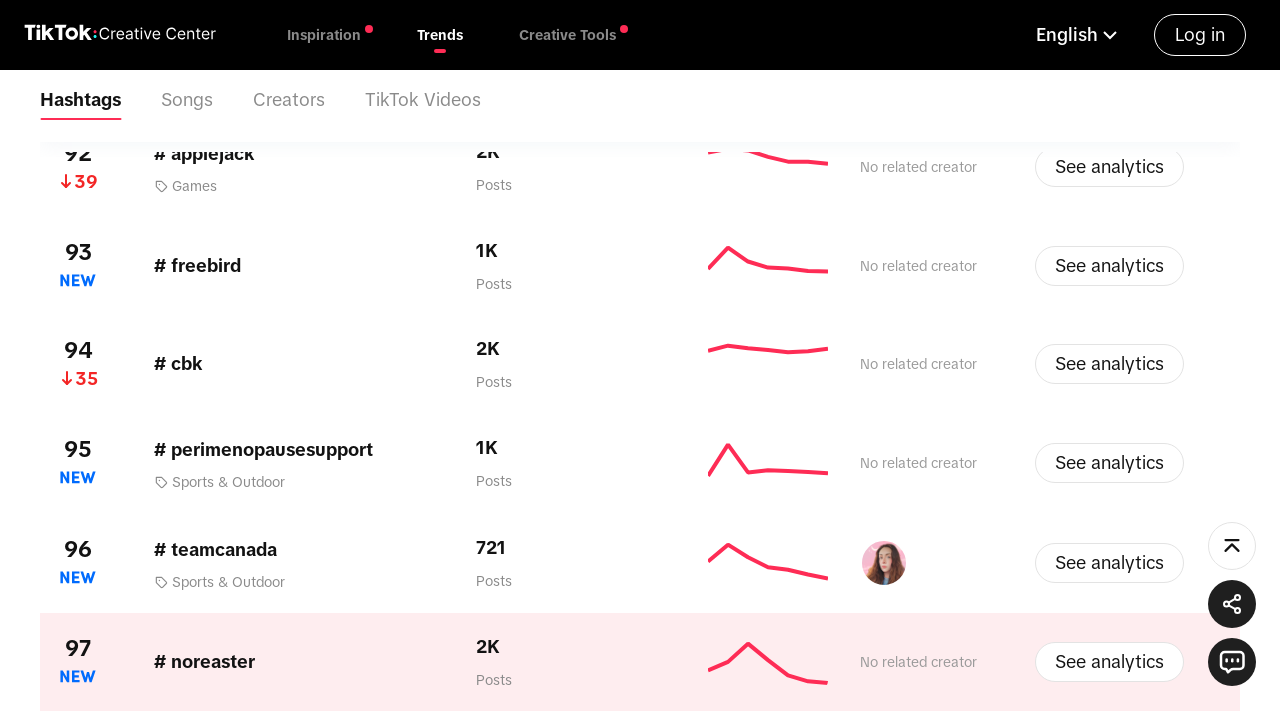

Scrolled 'View more' button into view
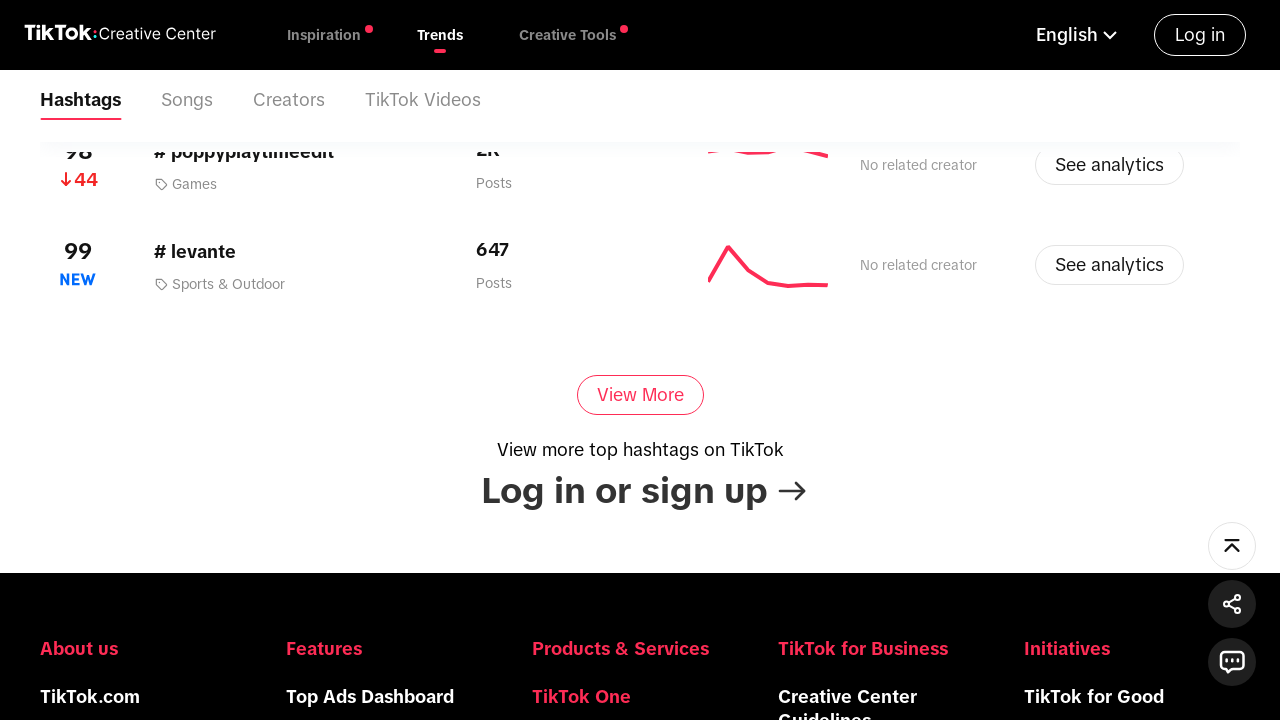

Clicked 'View more' button to load additional hashtags at (640, 395) on div.CcButton_common__aFDas.CcButton_secondary__N1HnA
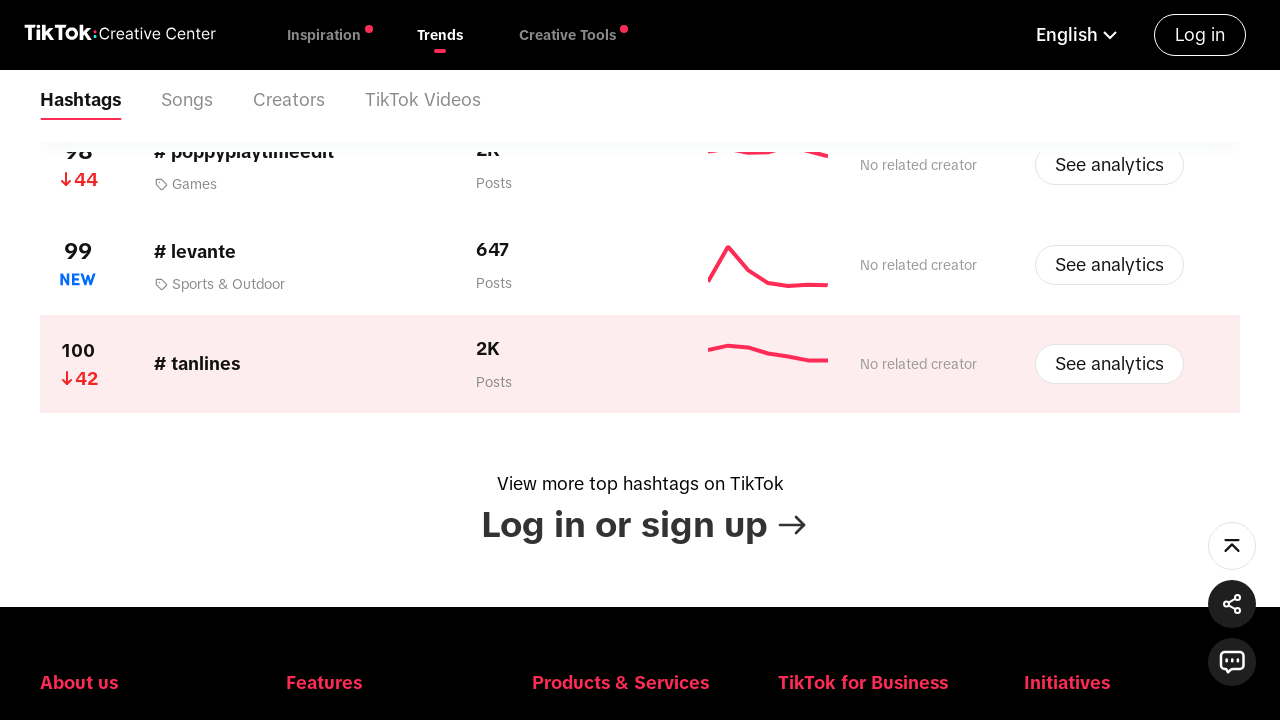

Waited 2 seconds for new hashtag content to load
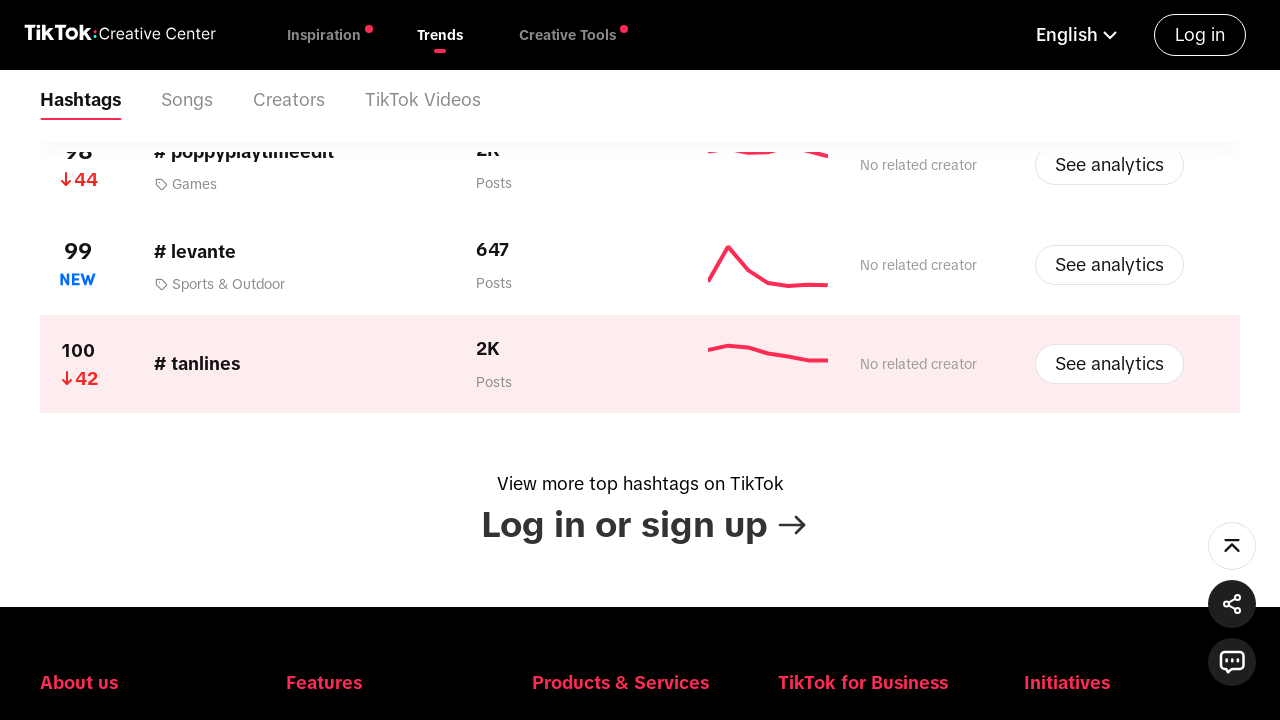

'View more' button no longer visible, all hashtag data loaded
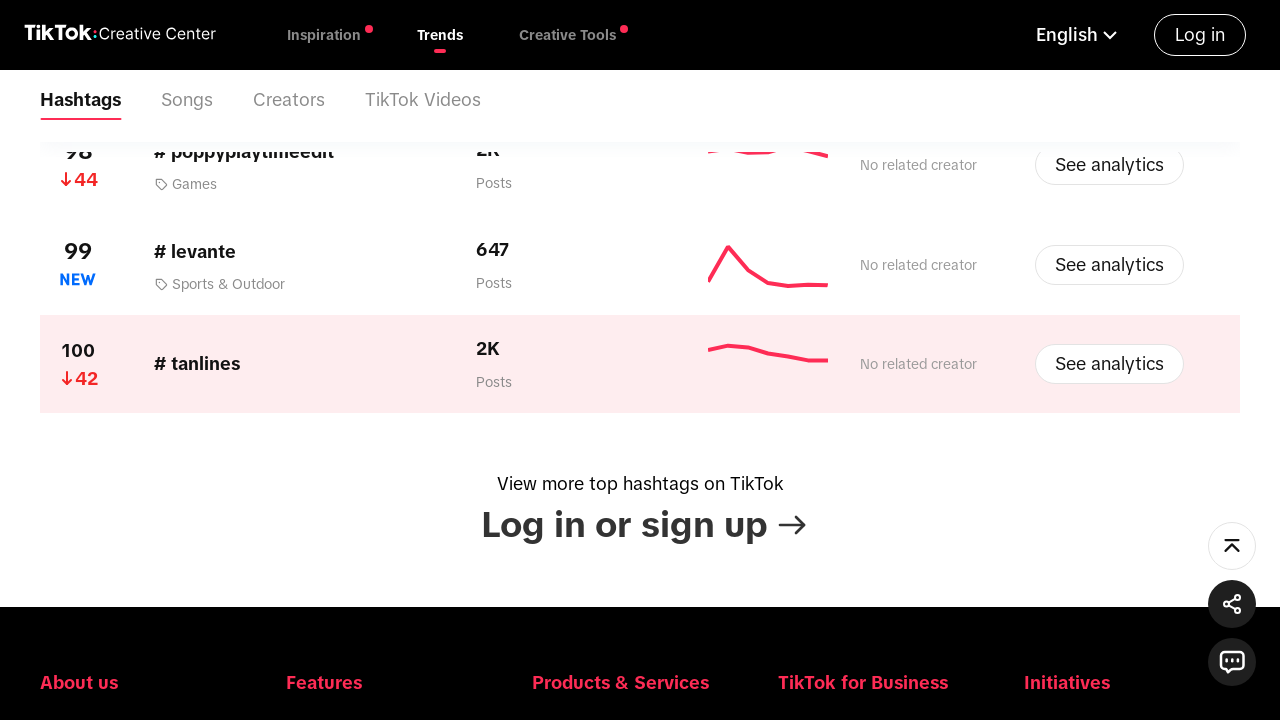

Verified that hashtag cards are present on the page
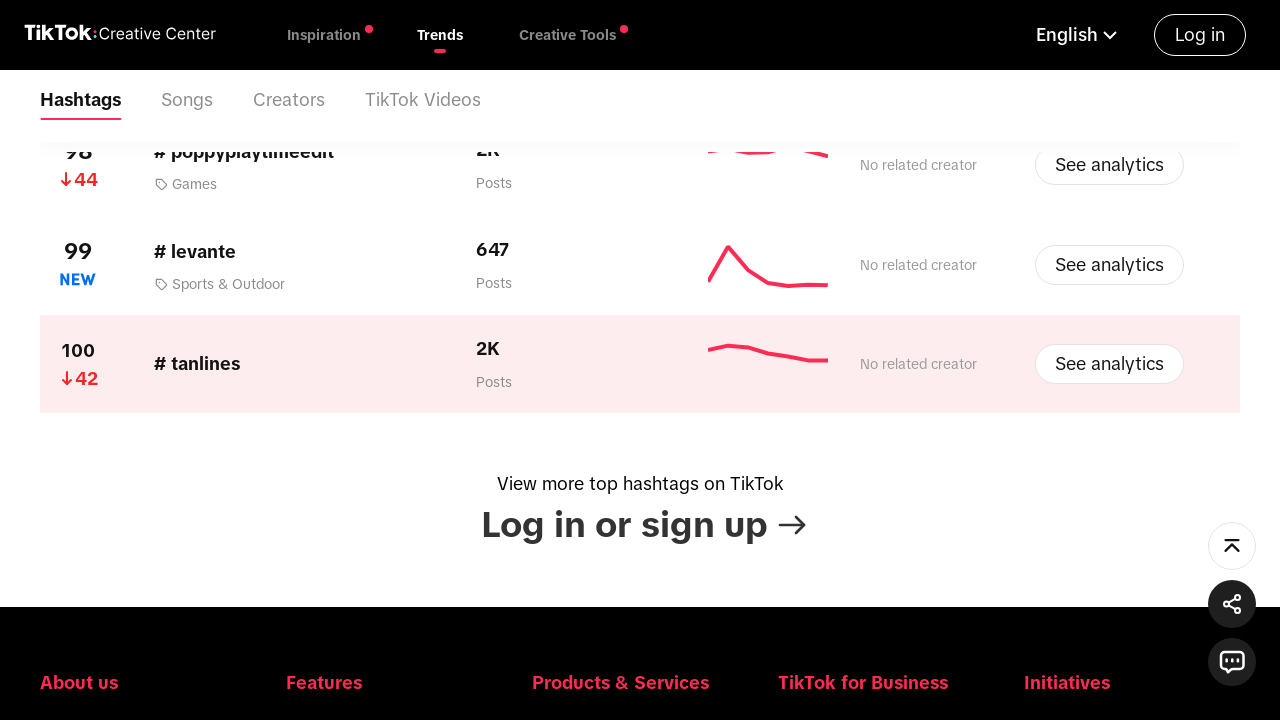

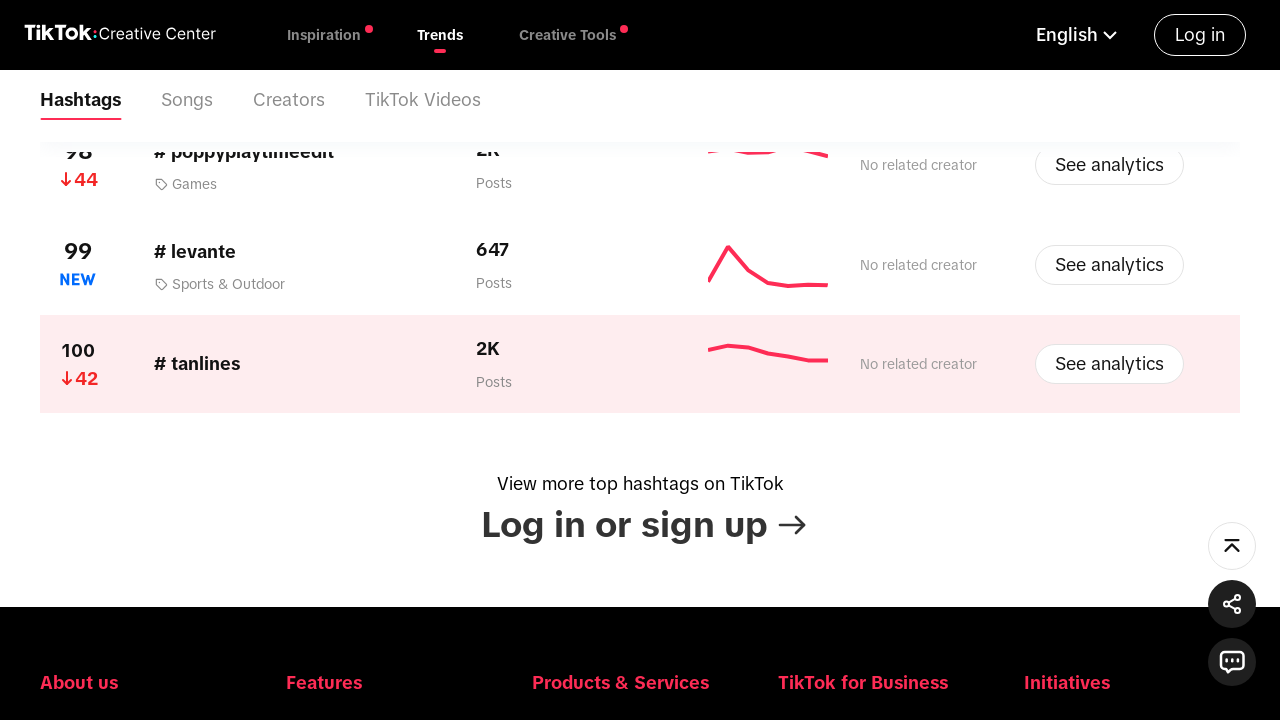